Tests XYZ Bank demo application by adding customers as a bank manager, opening accounts, performing deposit and withdrawal transactions as a customer, and then deleting the created customers.

Starting URL: https://www.globalsqa.com/angularJs-protractor/BankingProject/#/login

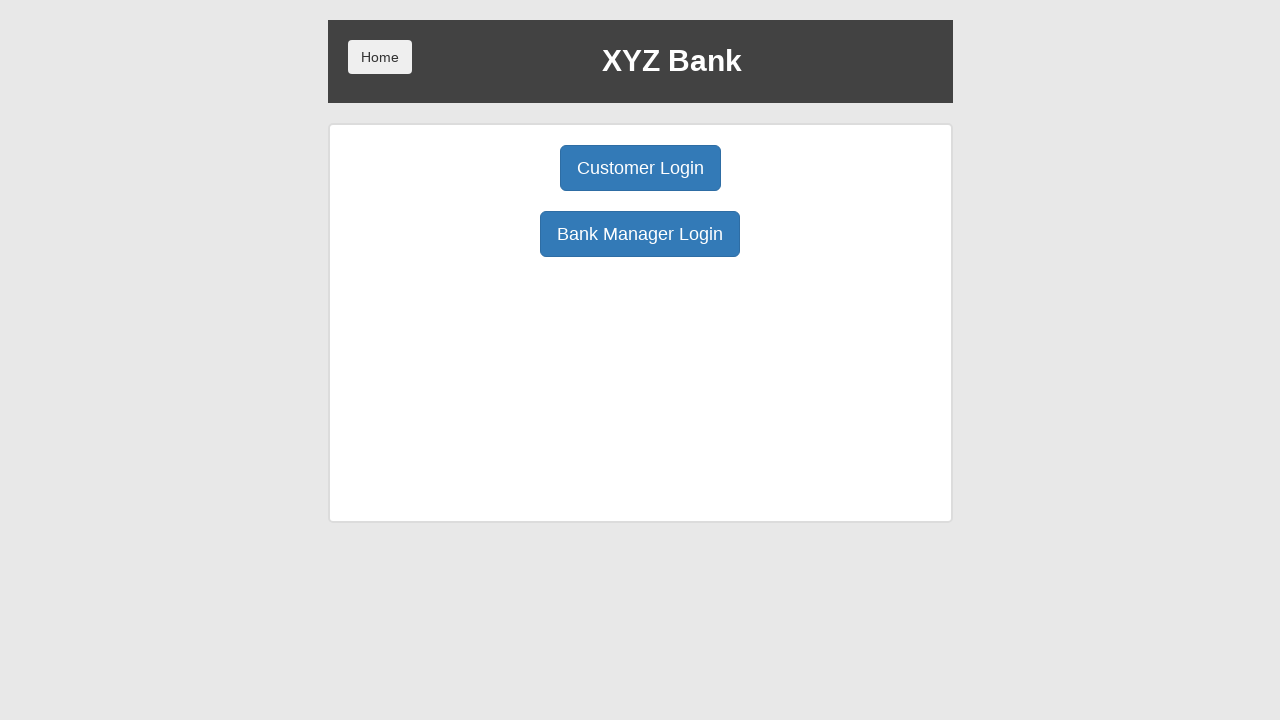

Clicked Bank Manager Login button at (640, 234) on button:has-text('Bank Manager Login')
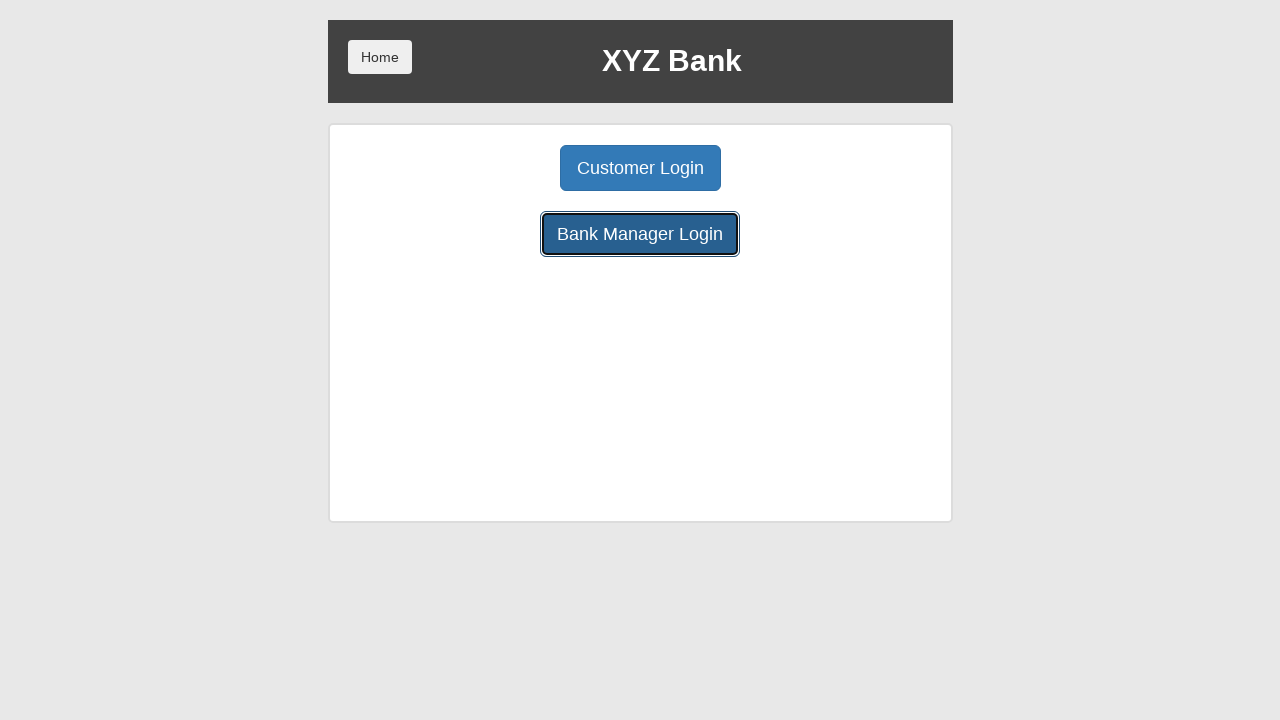

Clicked Add Customer button at (502, 168) on button:has-text('Add Customer')
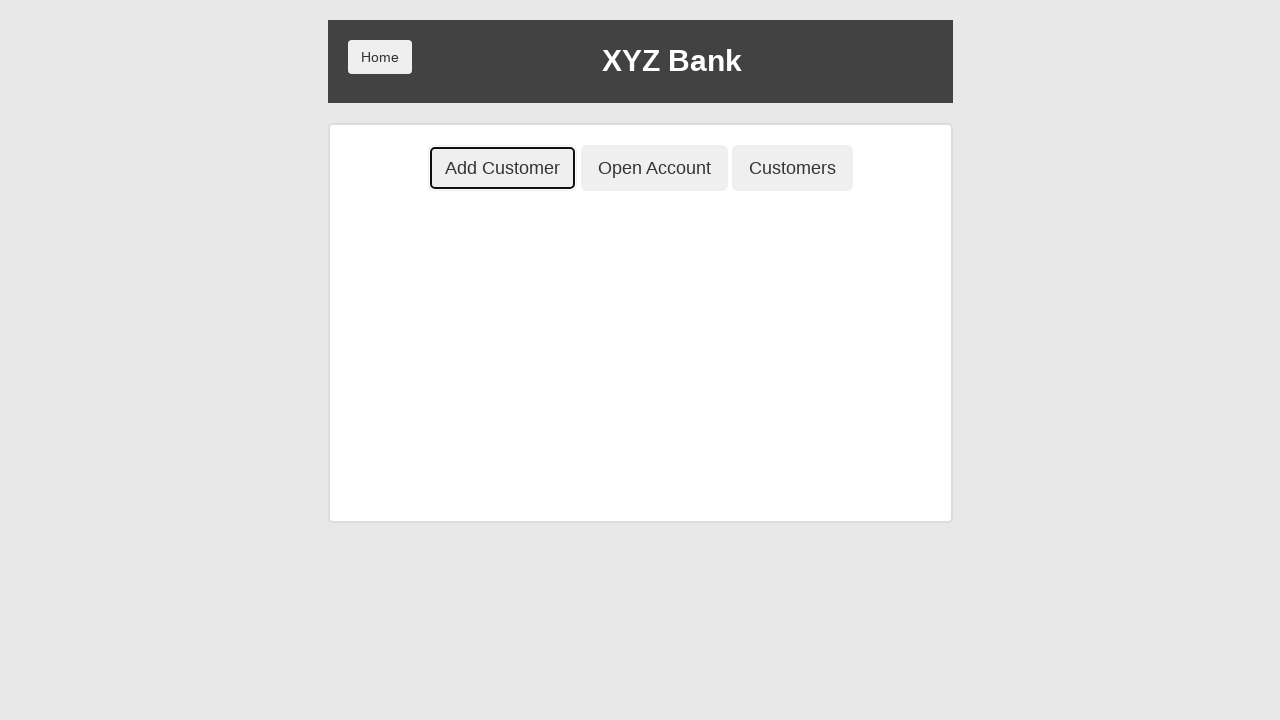

Filled First Name field with 'Gadkdd' on input[placeholder='First Name']
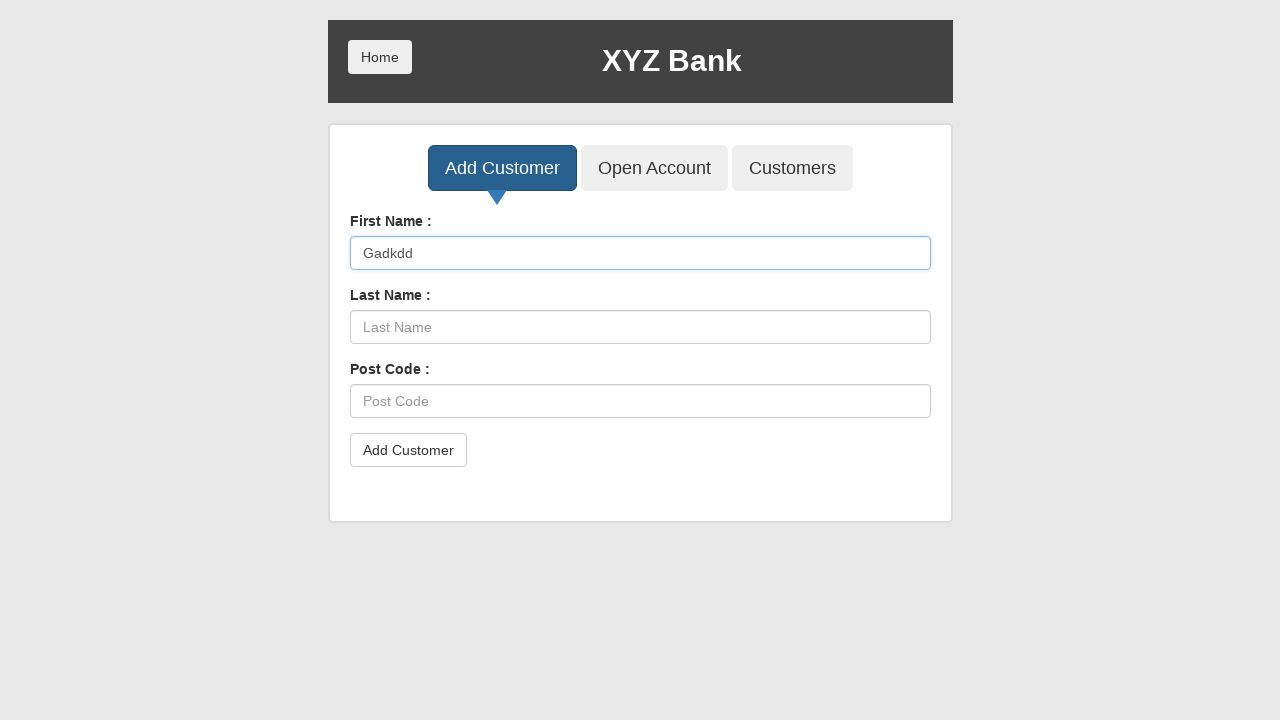

Filled Last Name field with 'Sjpfstkv' on input[placeholder='Last Name']
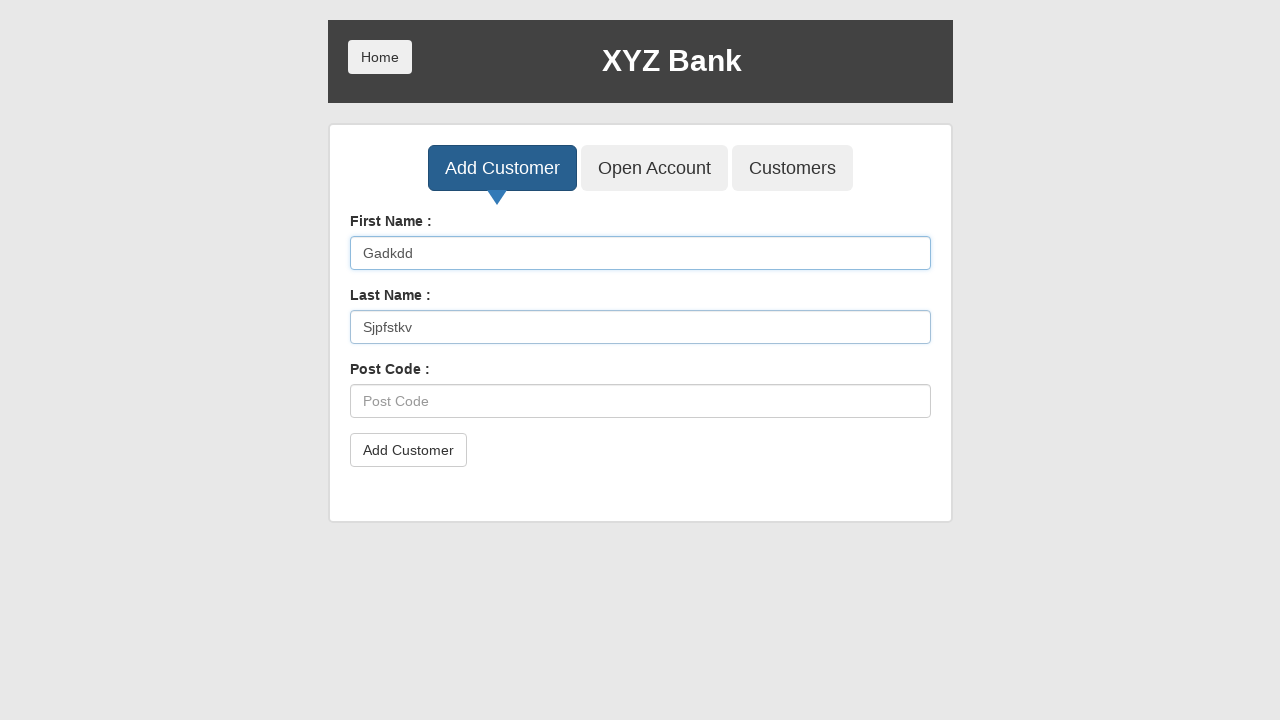

Filled Post Code field with '98264' on input[placeholder='Post Code']
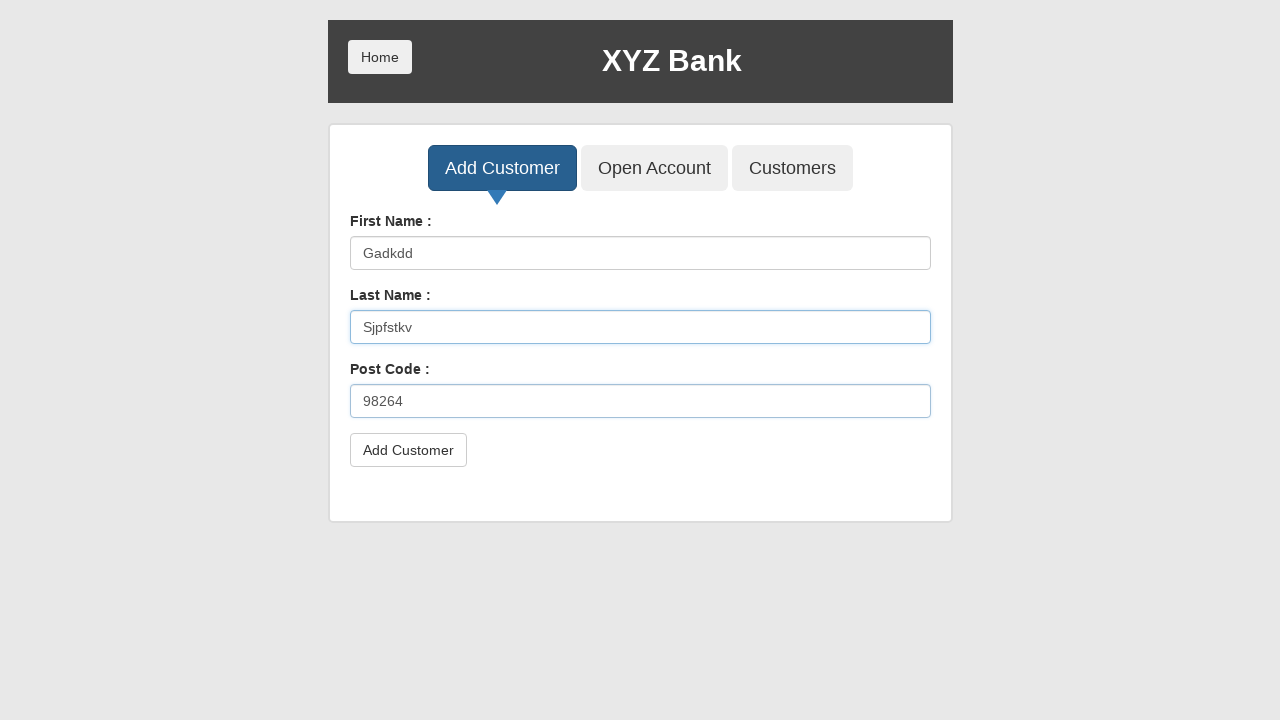

Clicked Add Customer submit button for customer 1 at (408, 450) on button[type='submit']:has-text('Add Customer')
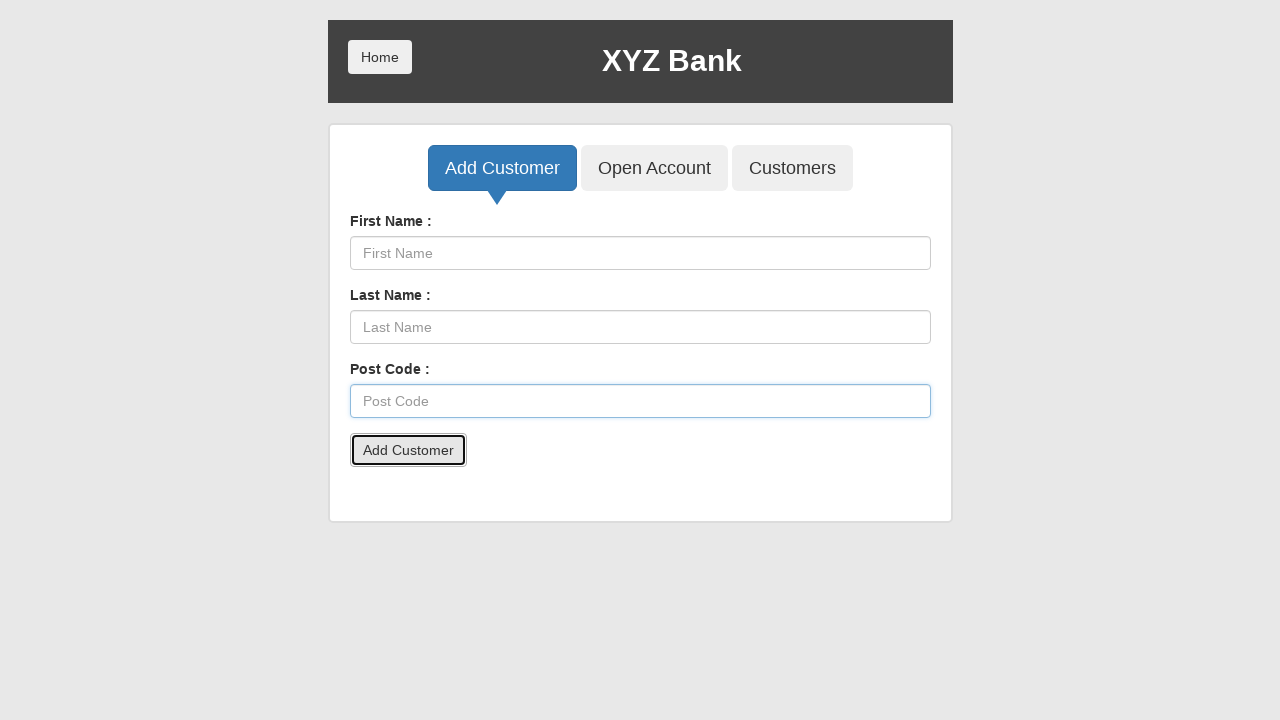

Accepted confirmation alert
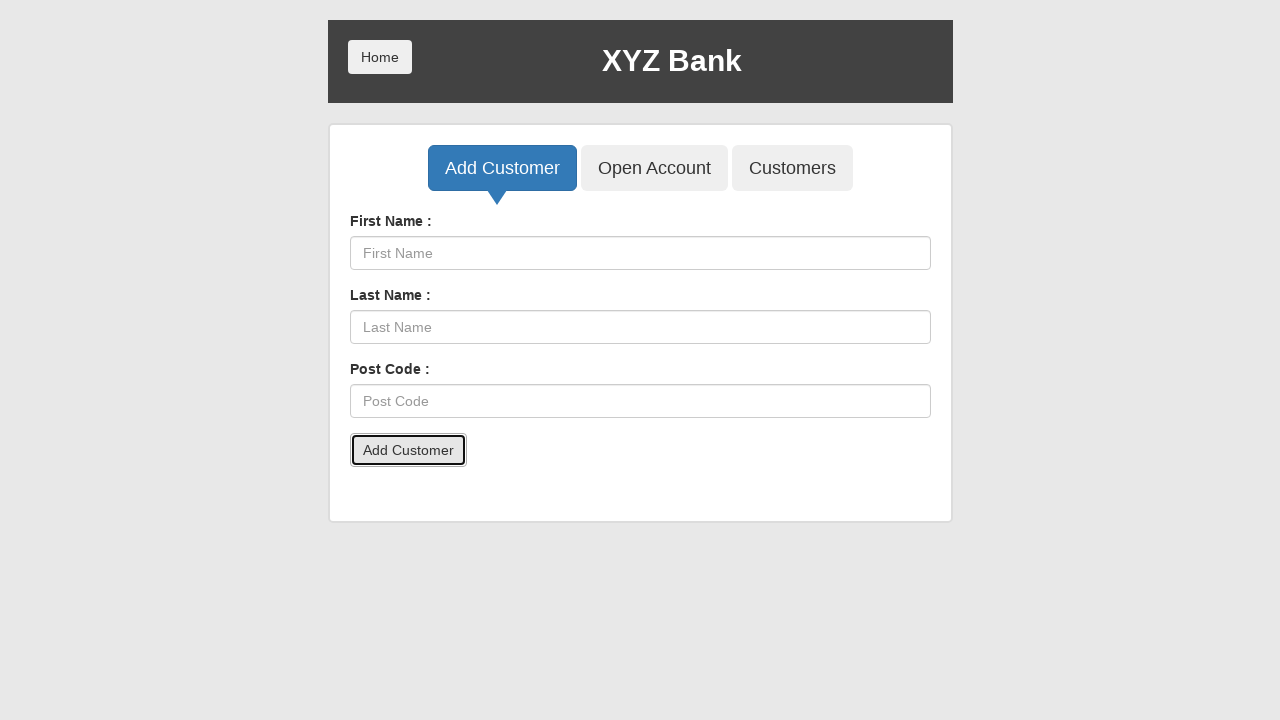

Waited 500ms for UI update
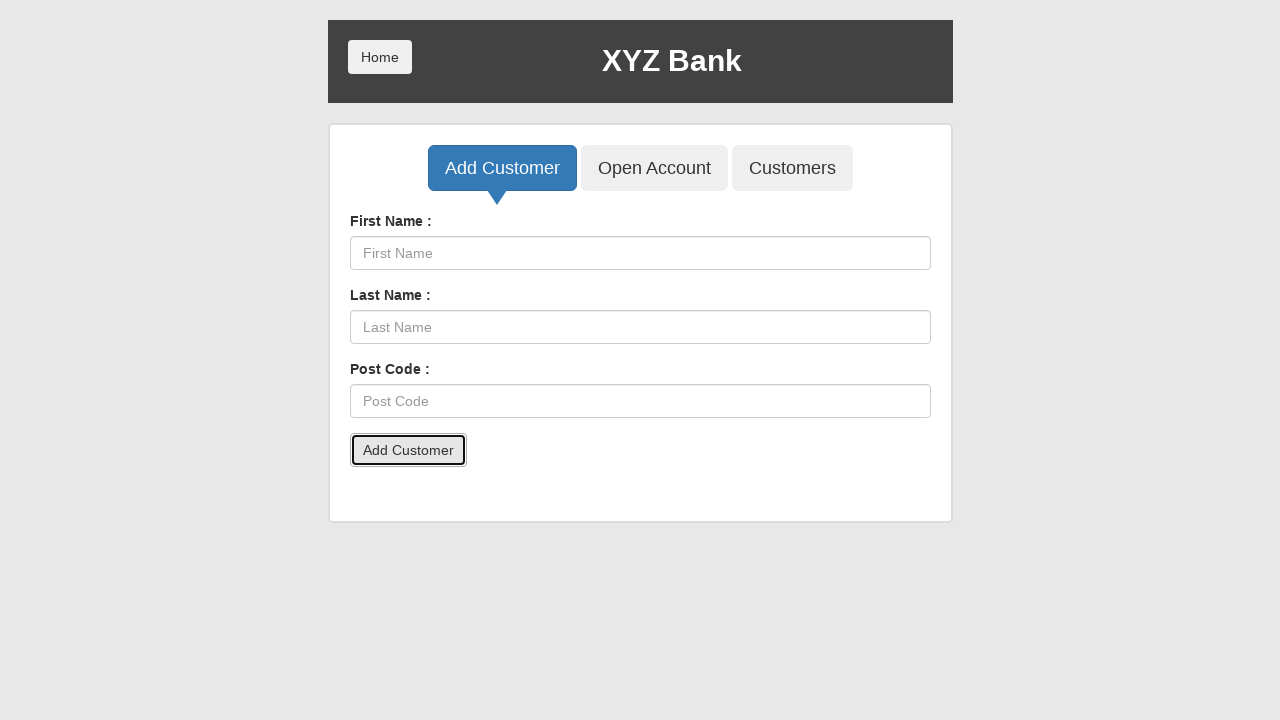

Filled First Name field with 'Hrqmft' on input[placeholder='First Name']
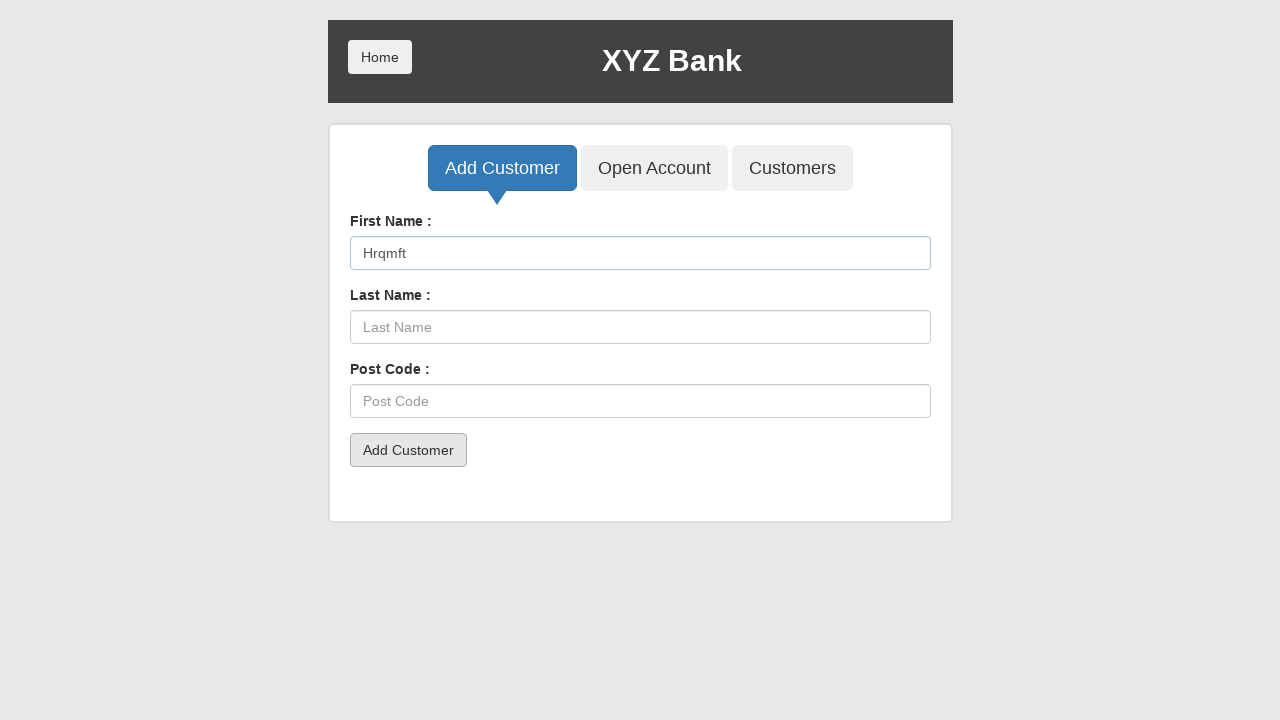

Filled Last Name field with 'Slxsihtx' on input[placeholder='Last Name']
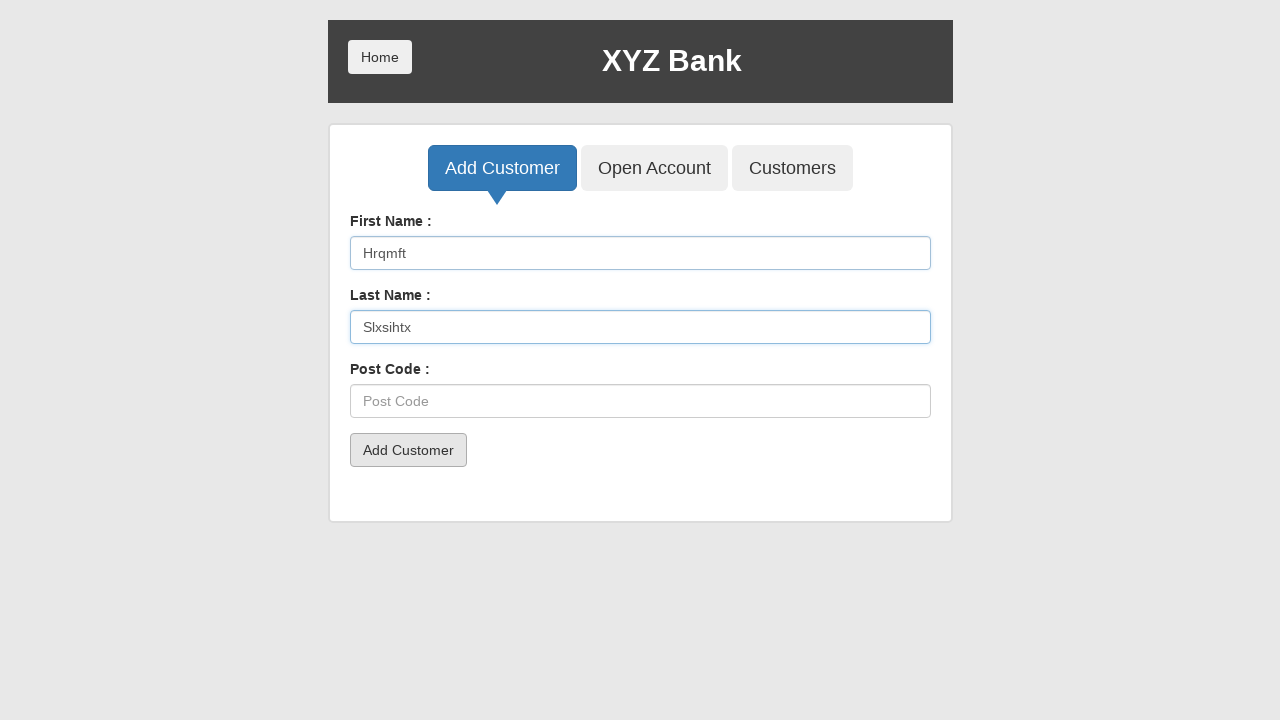

Filled Post Code field with '06581' on input[placeholder='Post Code']
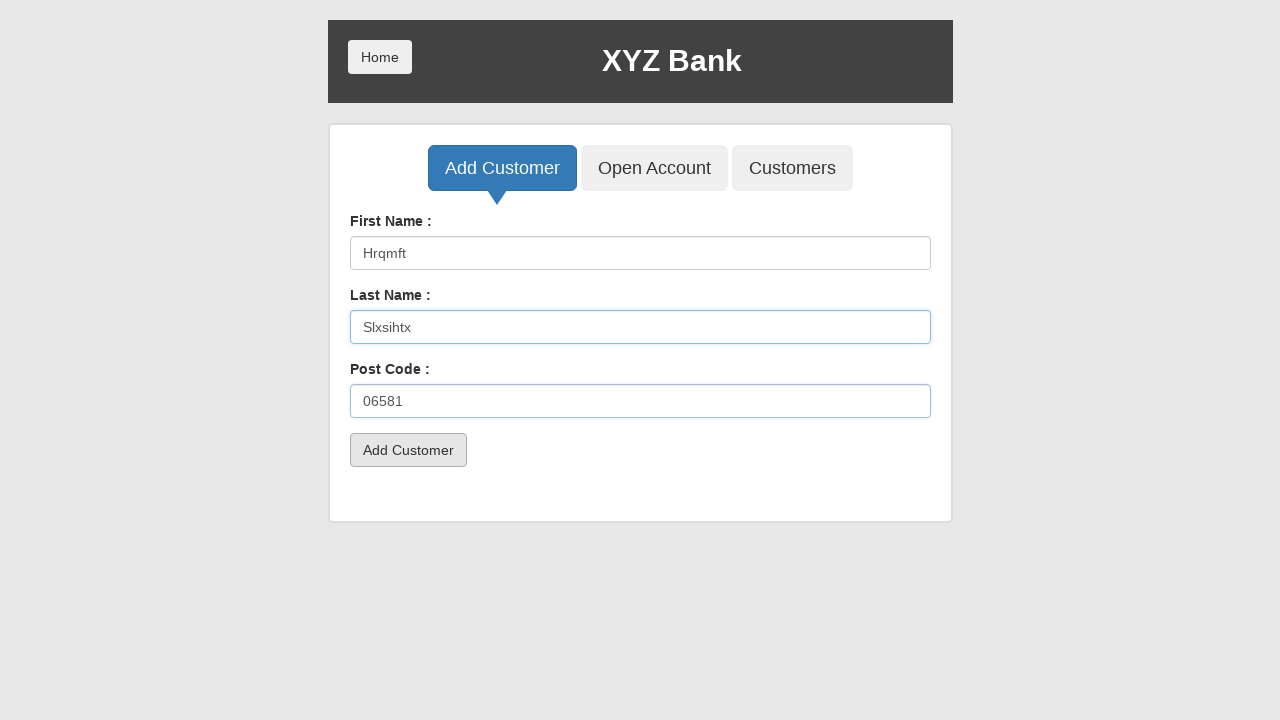

Clicked Add Customer submit button for customer 2 at (408, 450) on button[type='submit']:has-text('Add Customer')
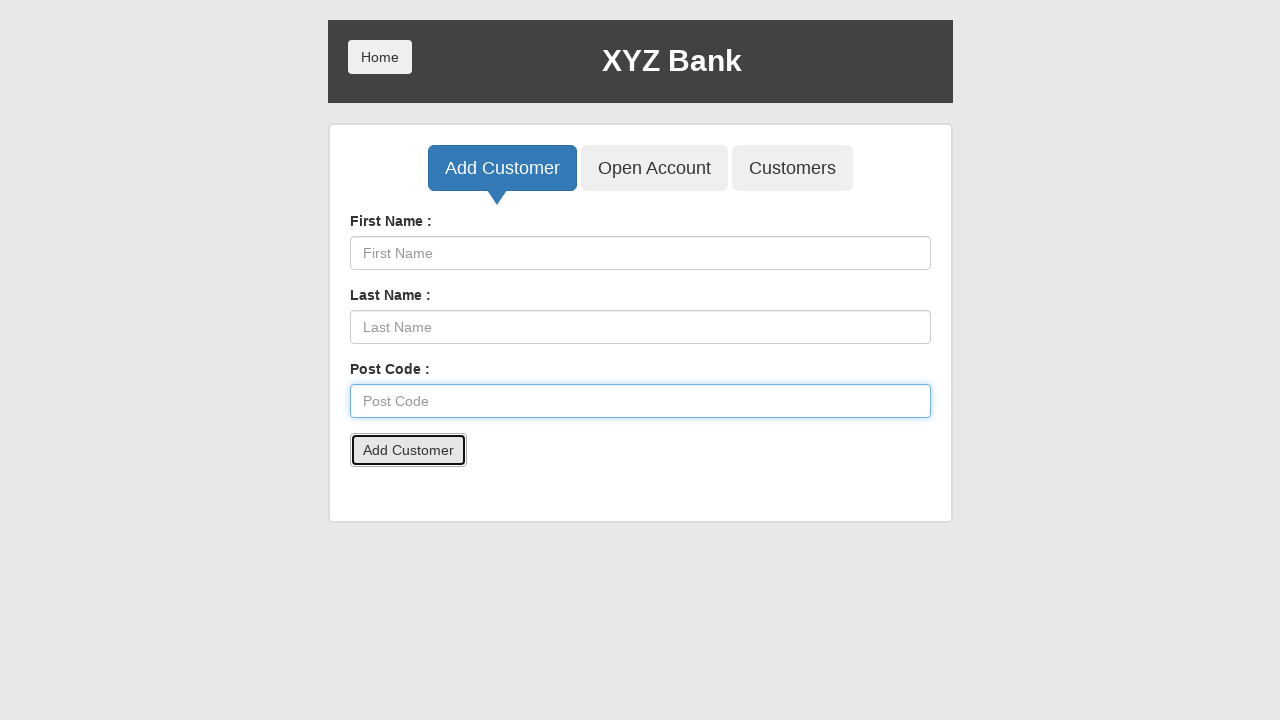

Accepted confirmation alert
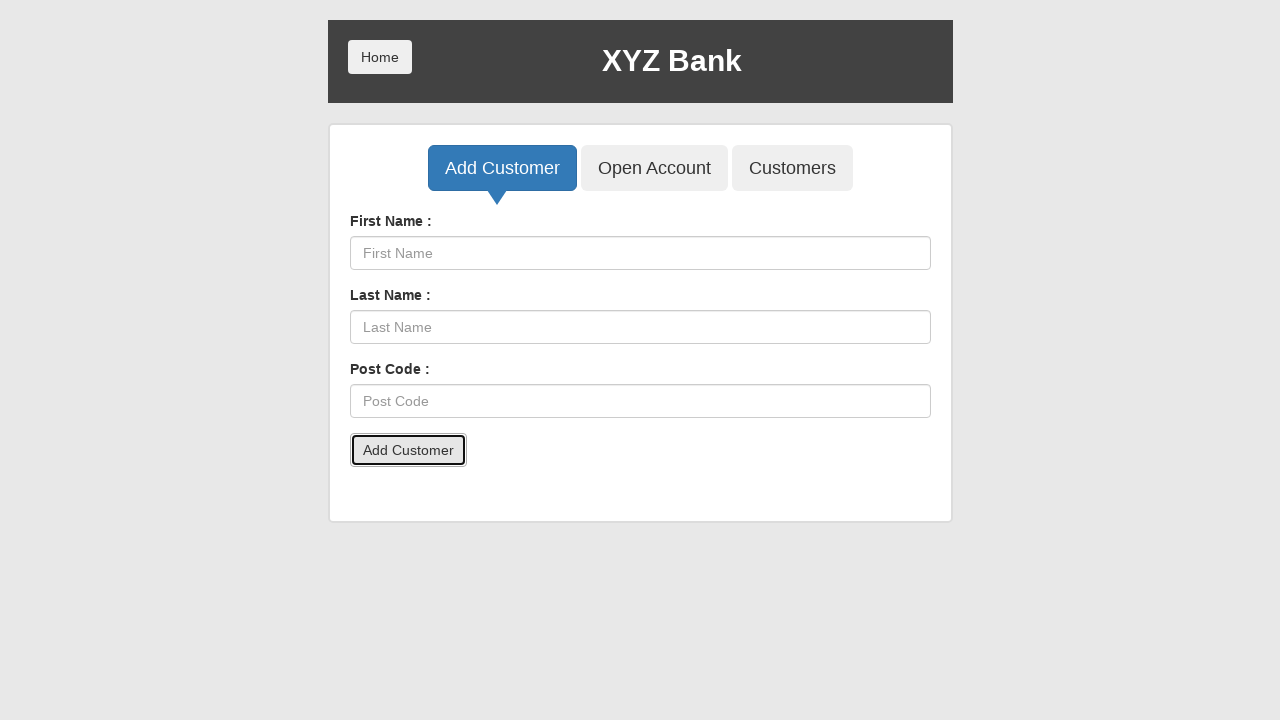

Waited 500ms for UI update
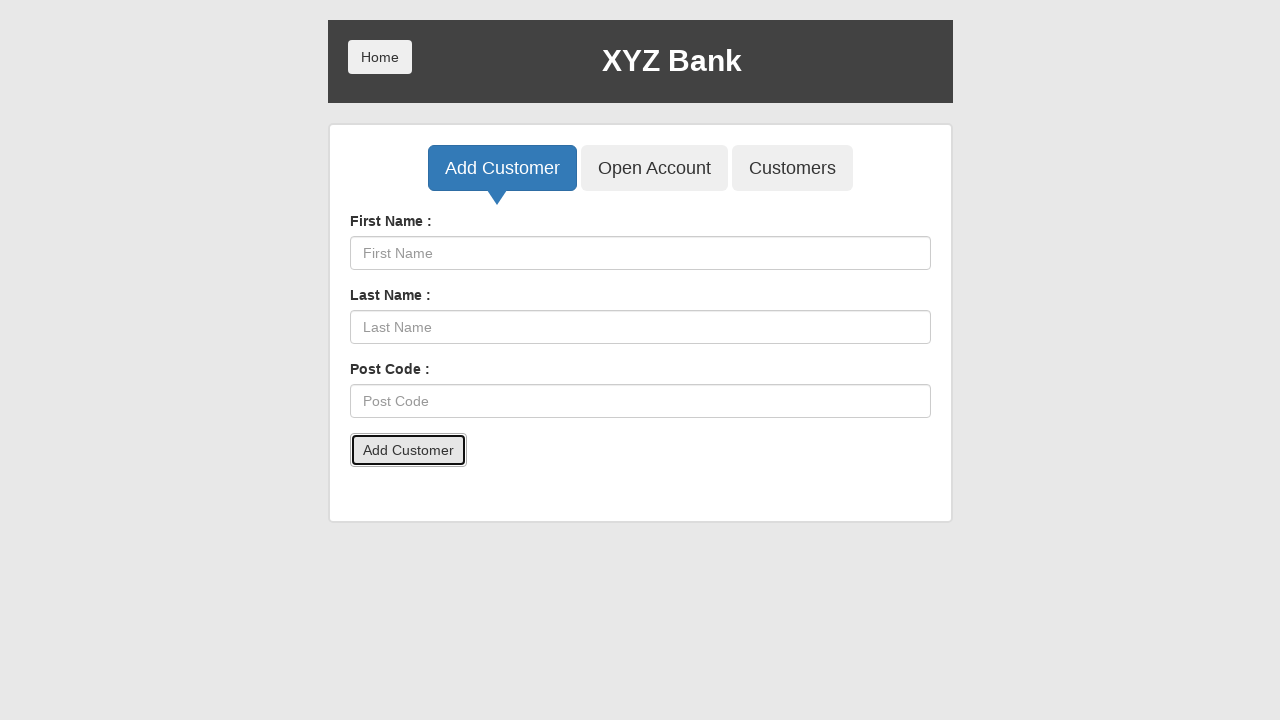

Filled First Name field with 'Qfbnnp' on input[placeholder='First Name']
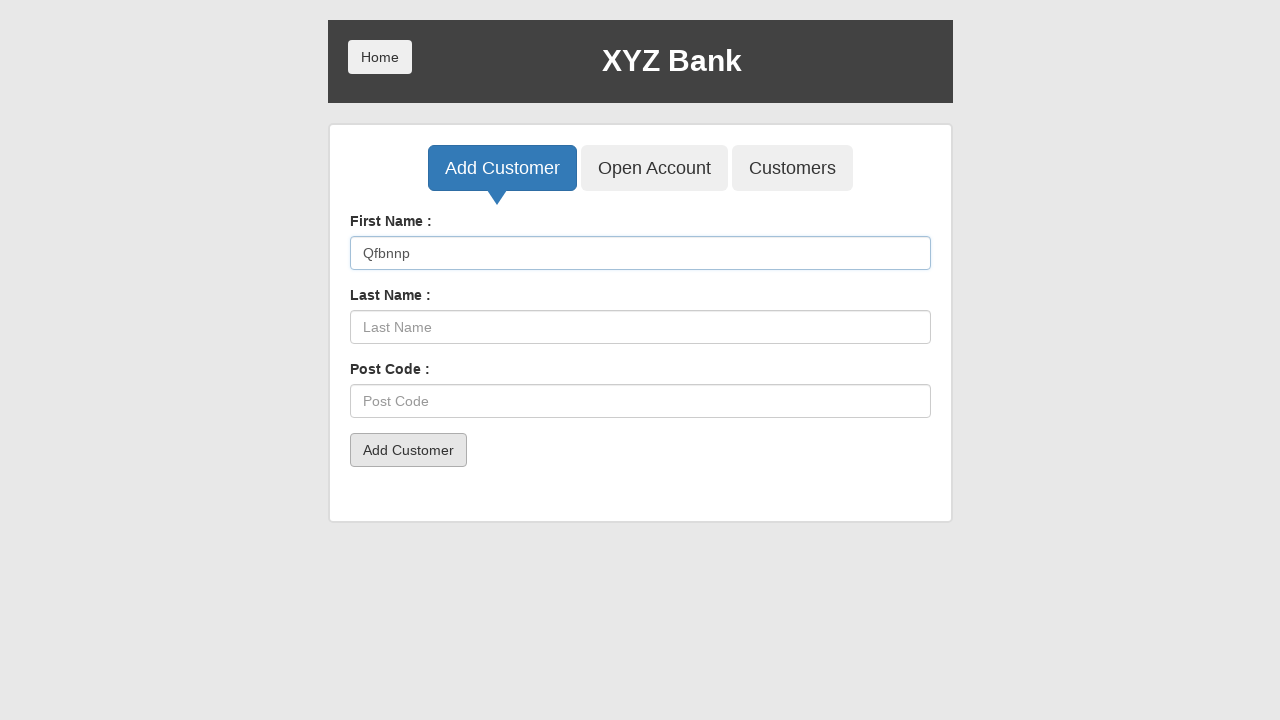

Filled Last Name field with 'Fwjxawgz' on input[placeholder='Last Name']
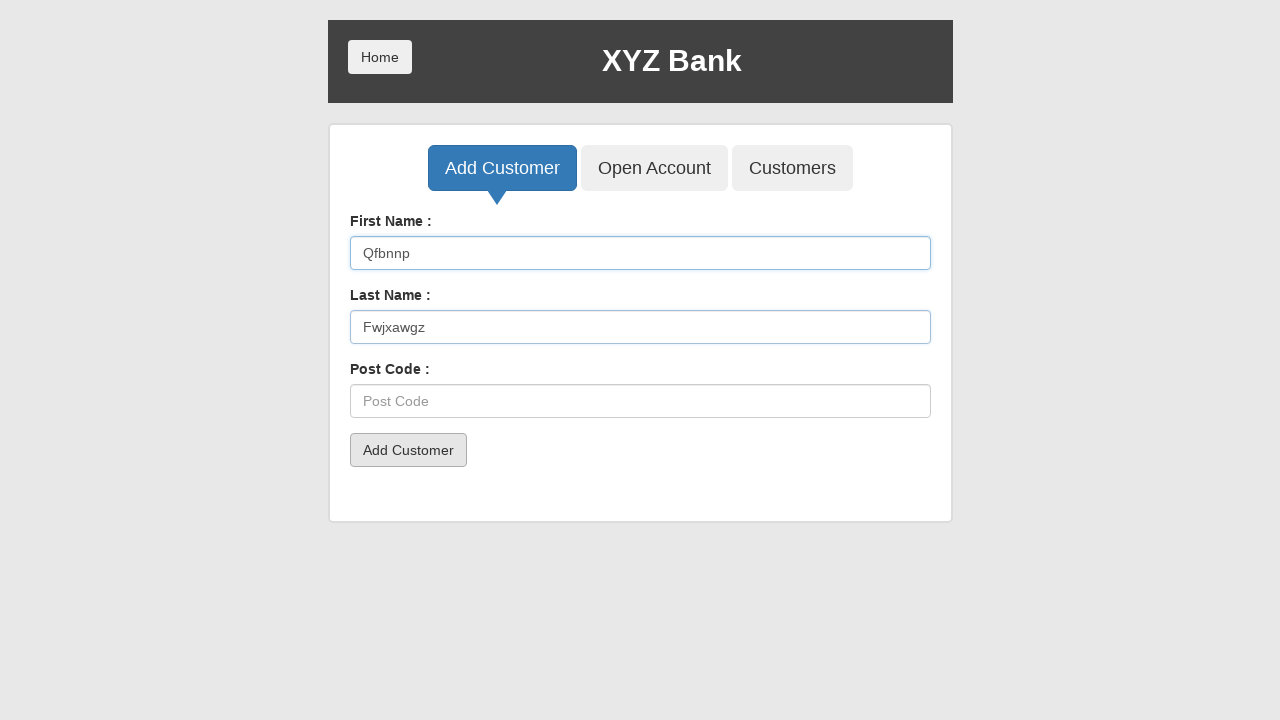

Filled Post Code field with '20838' on input[placeholder='Post Code']
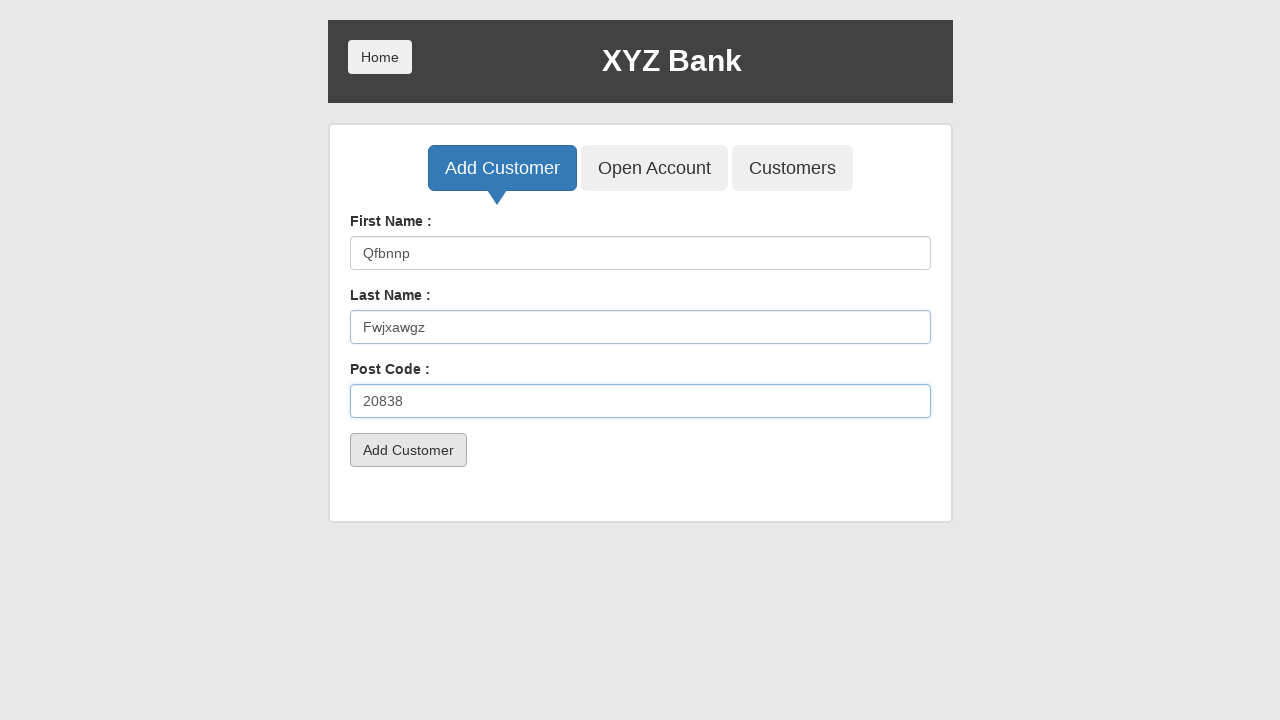

Clicked Add Customer submit button for customer 3 at (408, 450) on button[type='submit']:has-text('Add Customer')
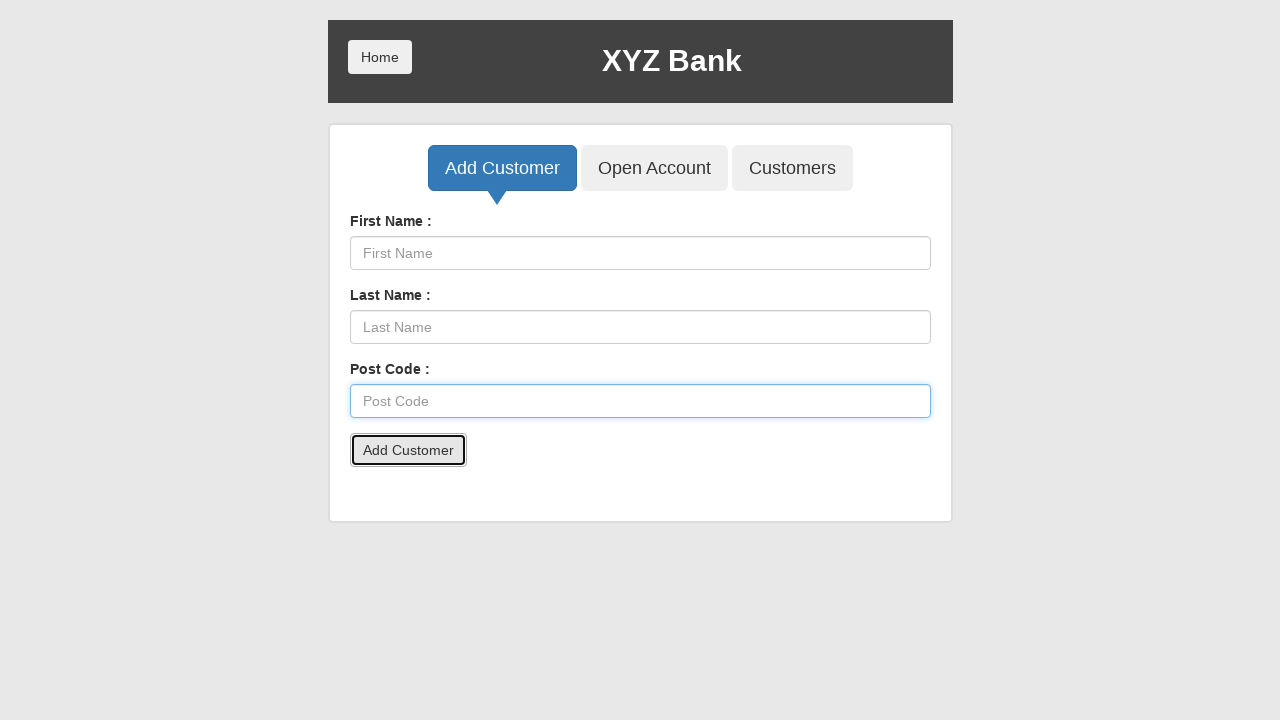

Accepted confirmation alert
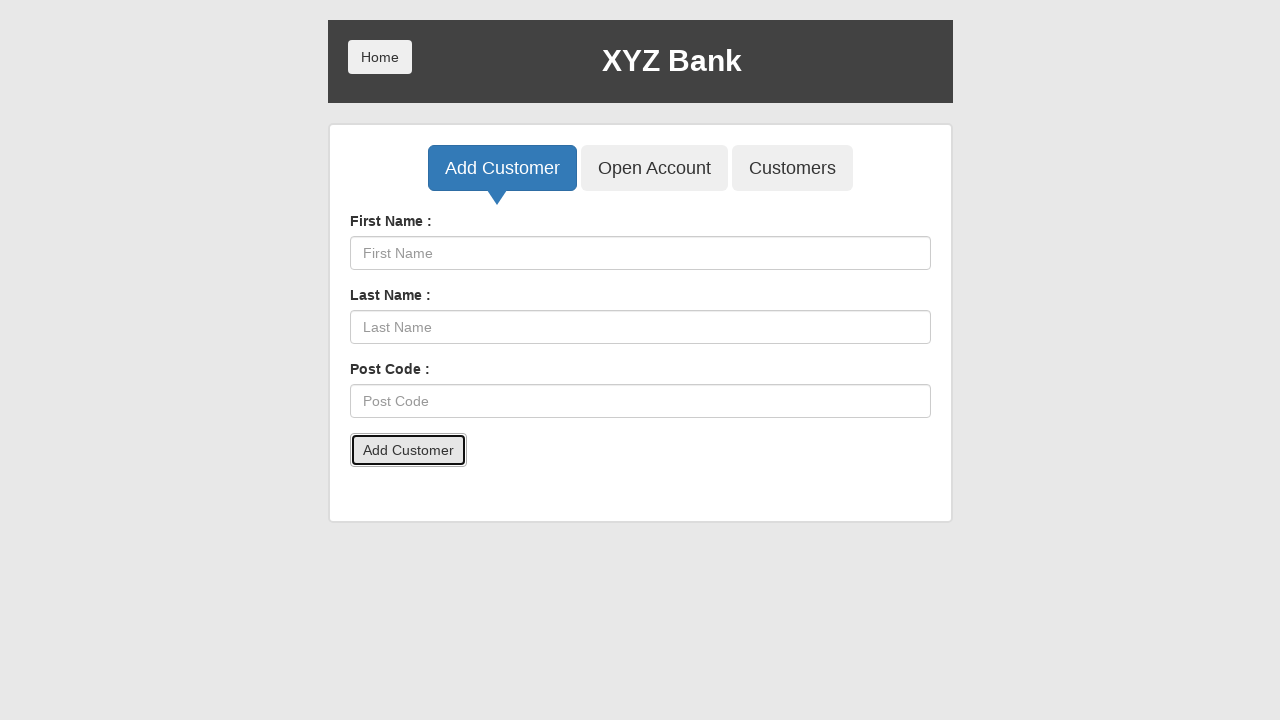

Waited 500ms for UI update
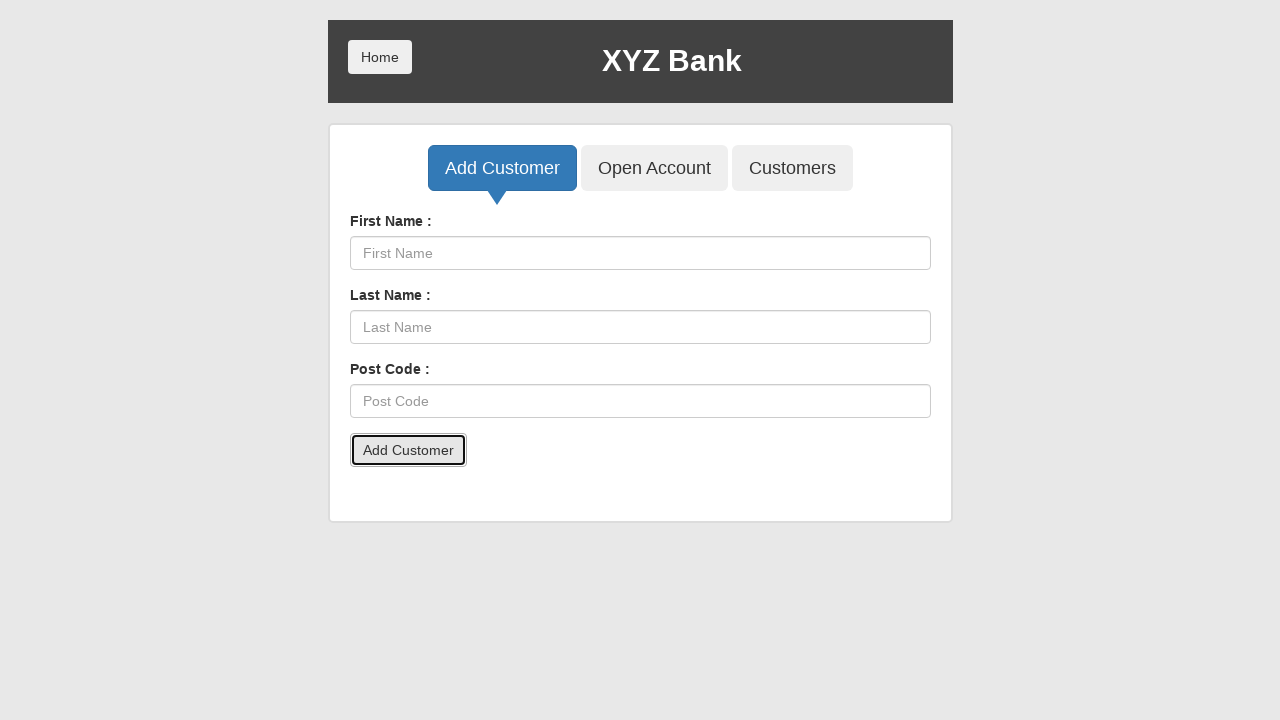

Filled First Name field with 'Tgstds' on input[placeholder='First Name']
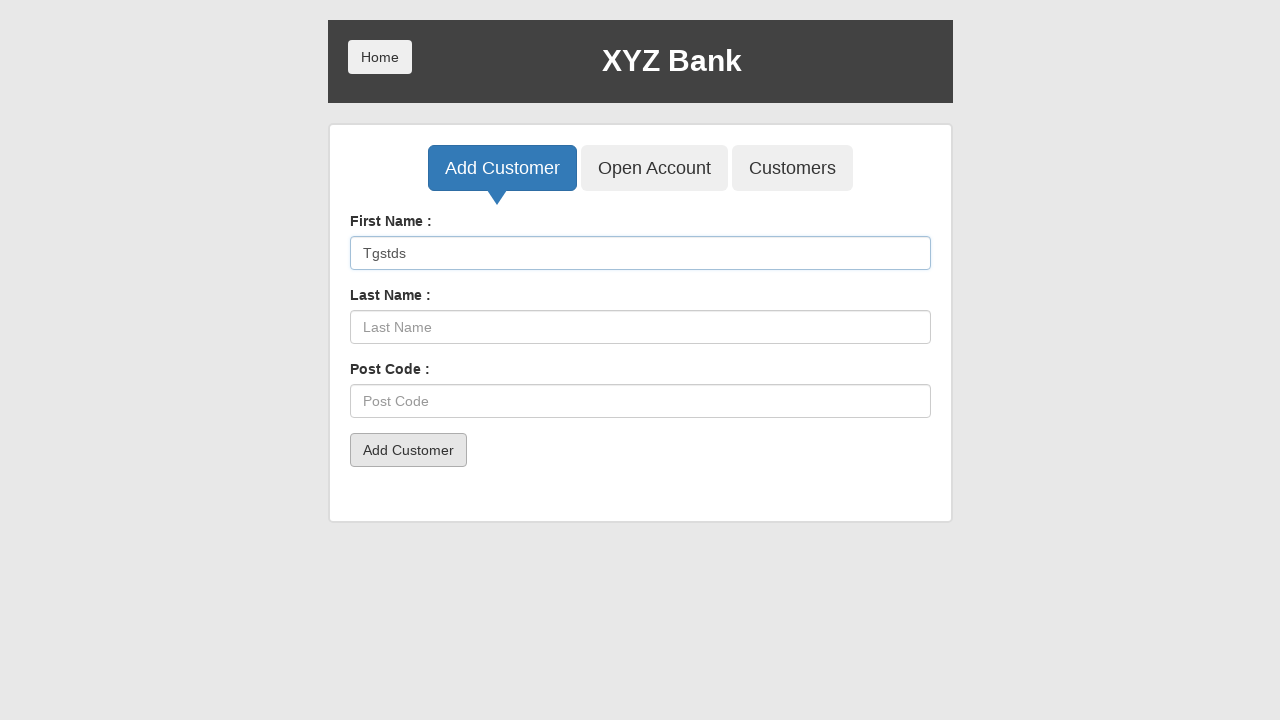

Filled Last Name field with 'Xwljkxmv' on input[placeholder='Last Name']
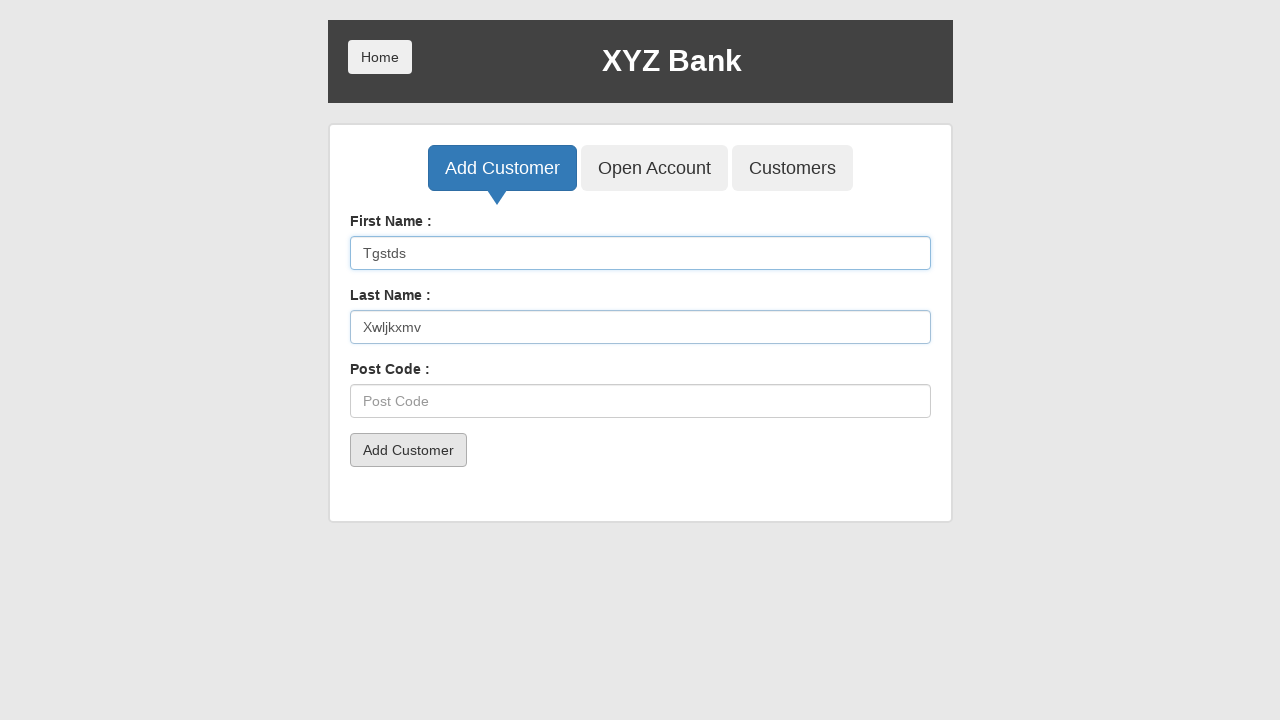

Filled Post Code field with '22600' on input[placeholder='Post Code']
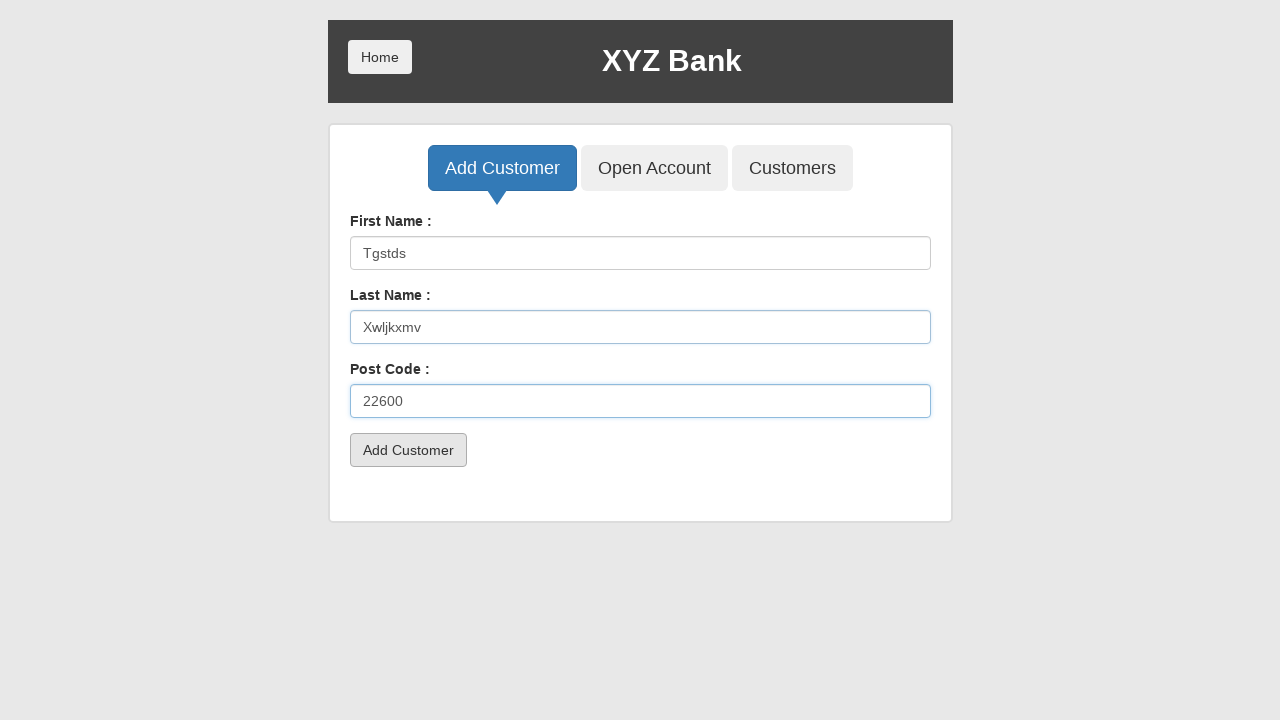

Clicked Add Customer submit button for customer 4 at (408, 450) on button[type='submit']:has-text('Add Customer')
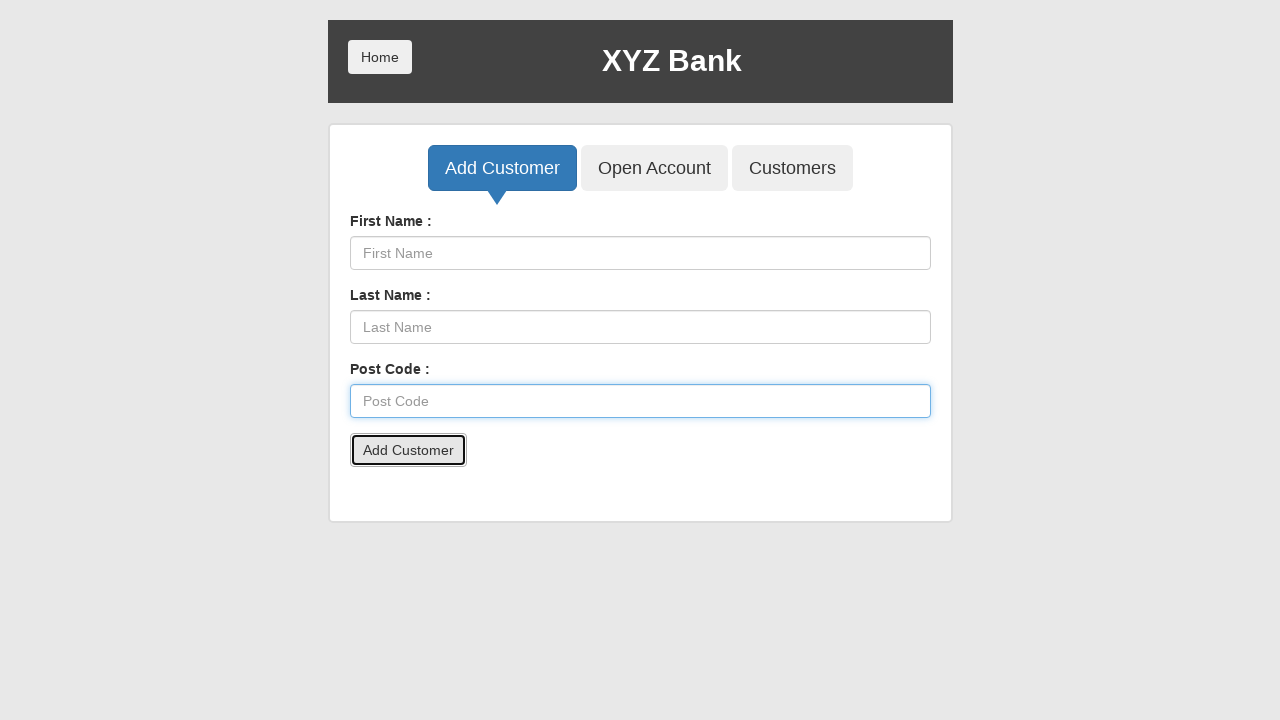

Accepted confirmation alert
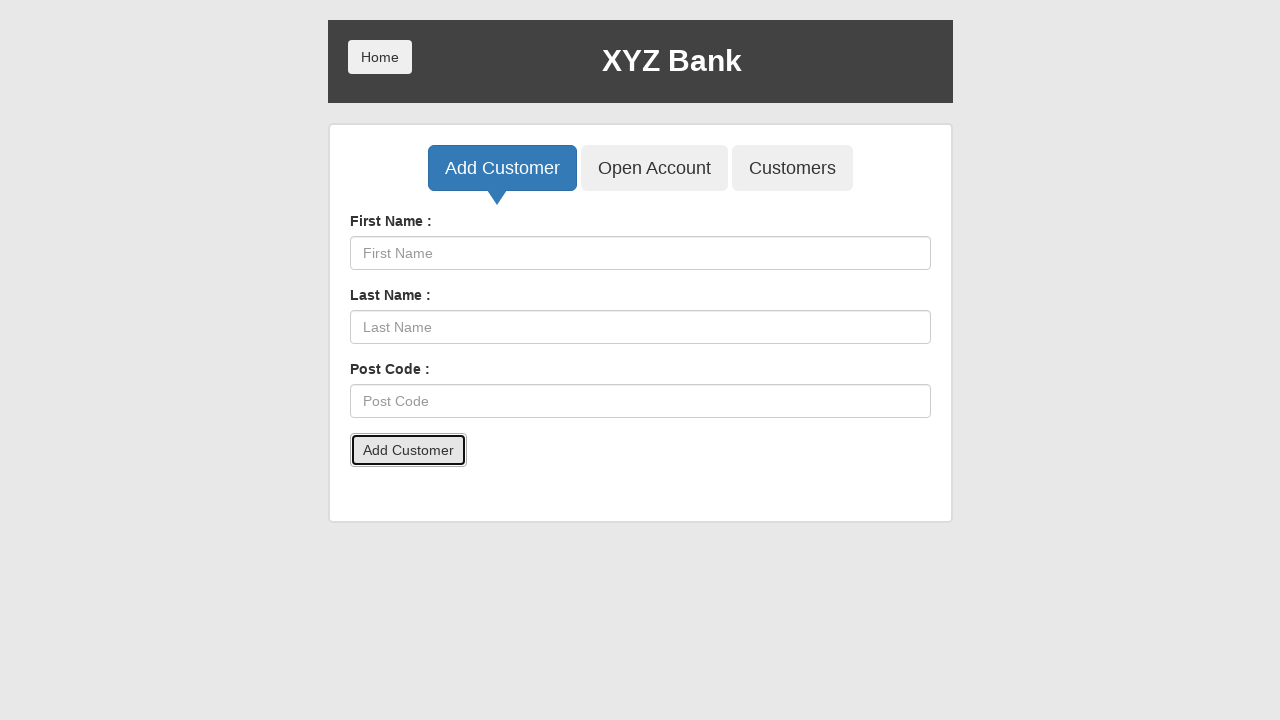

Waited 500ms for UI update
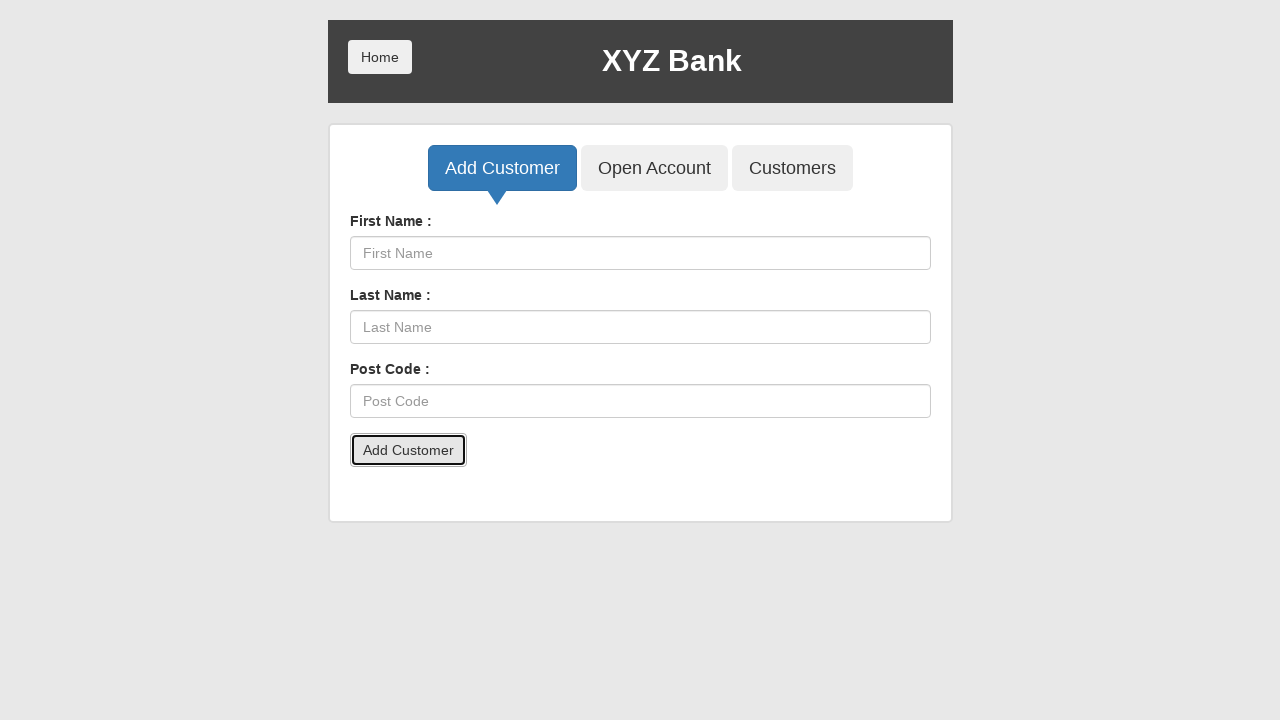

Filled First Name field with 'Xyappf' on input[placeholder='First Name']
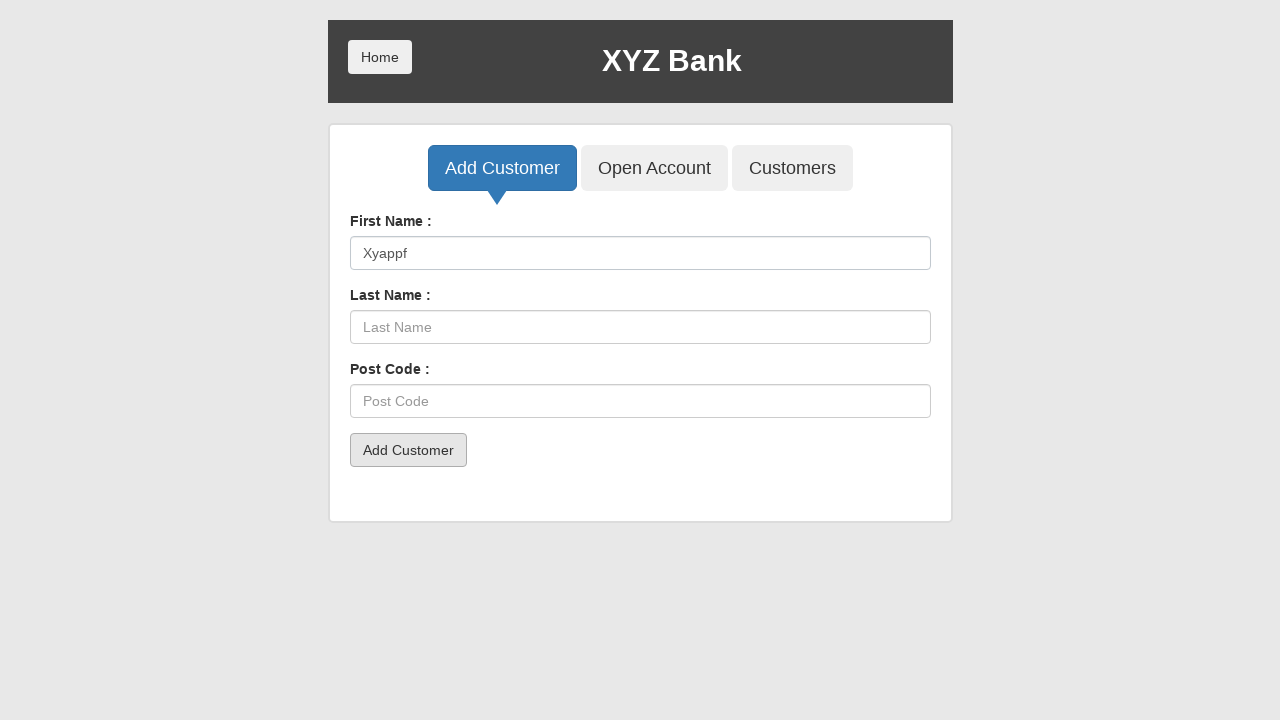

Filled Last Name field with 'Lzrvepeb' on input[placeholder='Last Name']
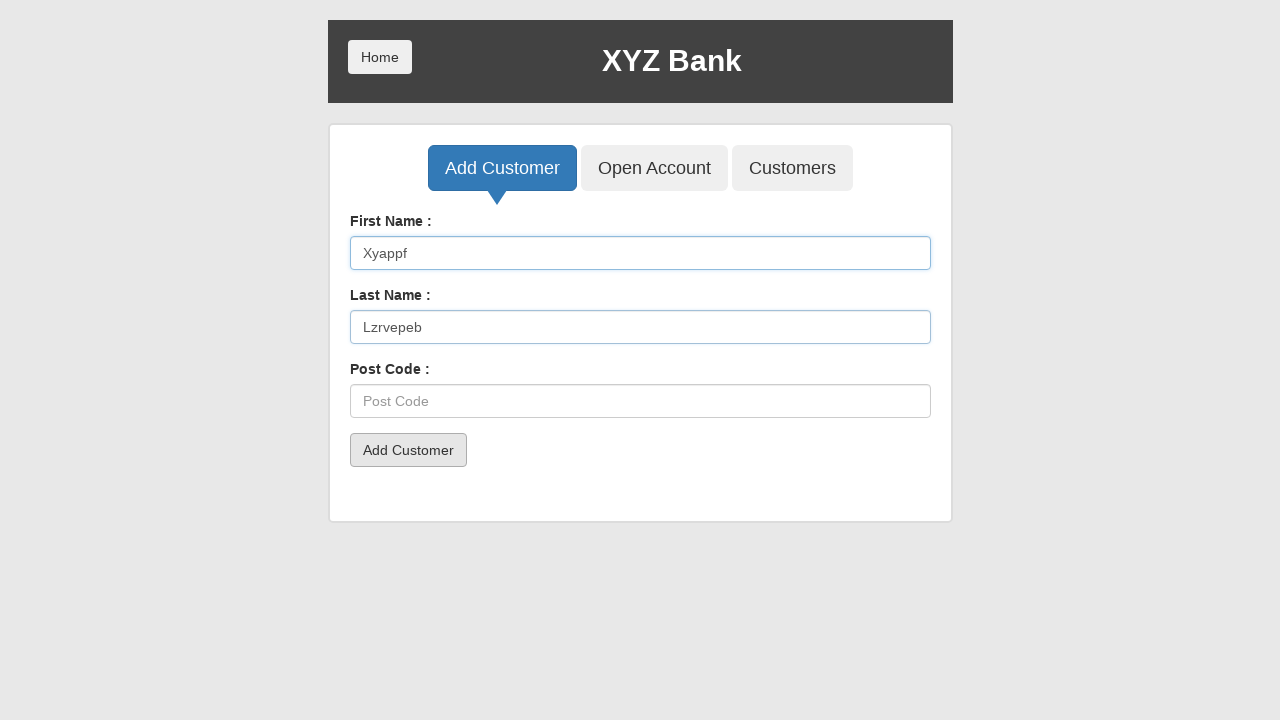

Filled Post Code field with '24180' on input[placeholder='Post Code']
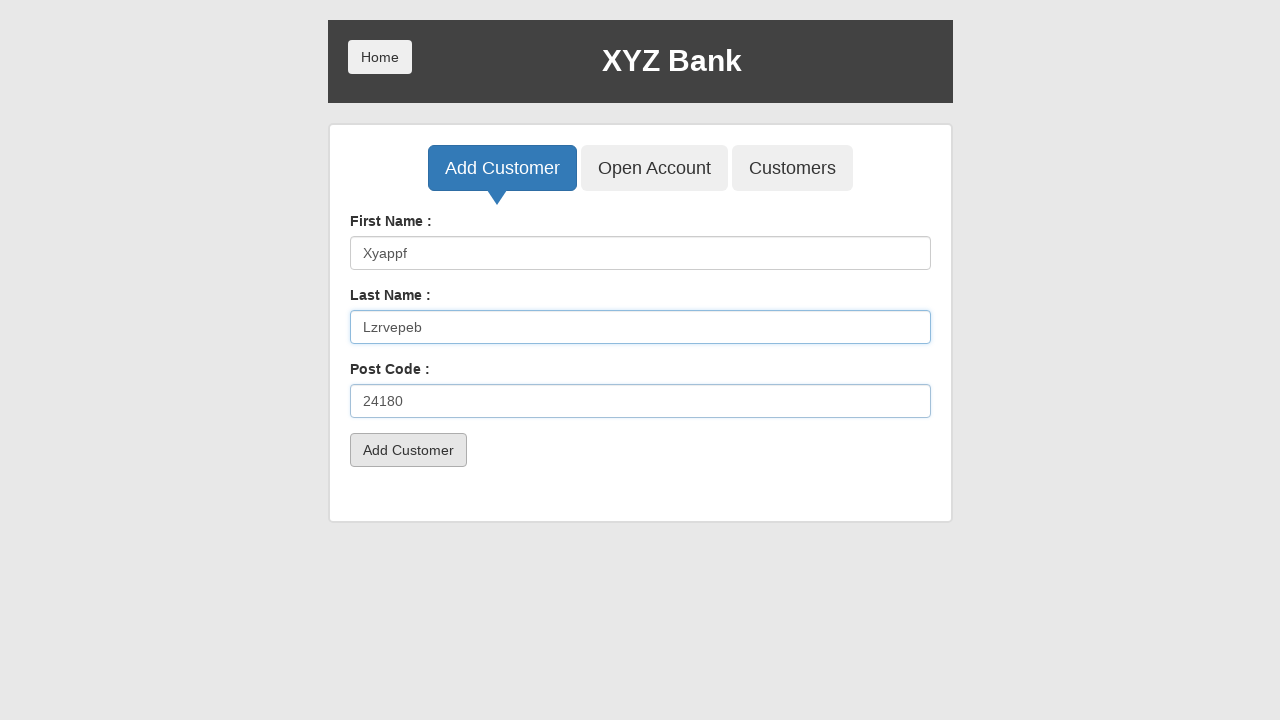

Clicked Add Customer submit button for customer 5 at (408, 450) on button[type='submit']:has-text('Add Customer')
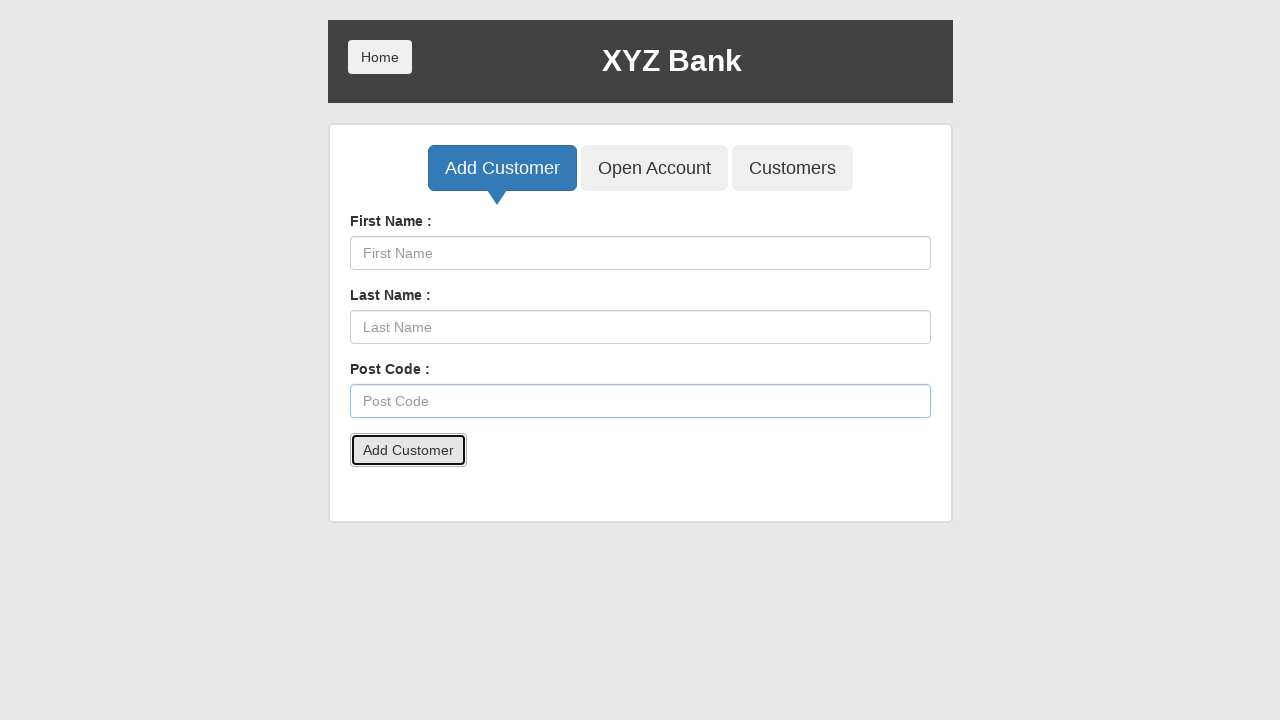

Accepted confirmation alert
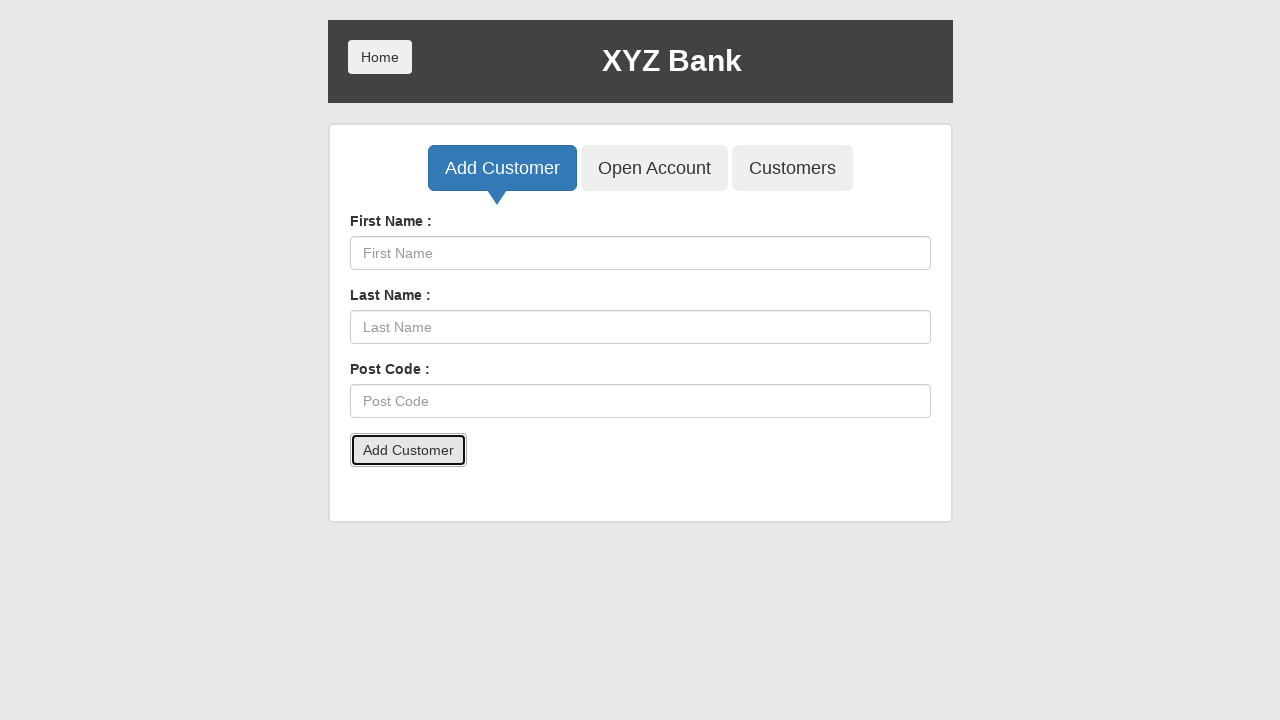

Waited 500ms for UI update
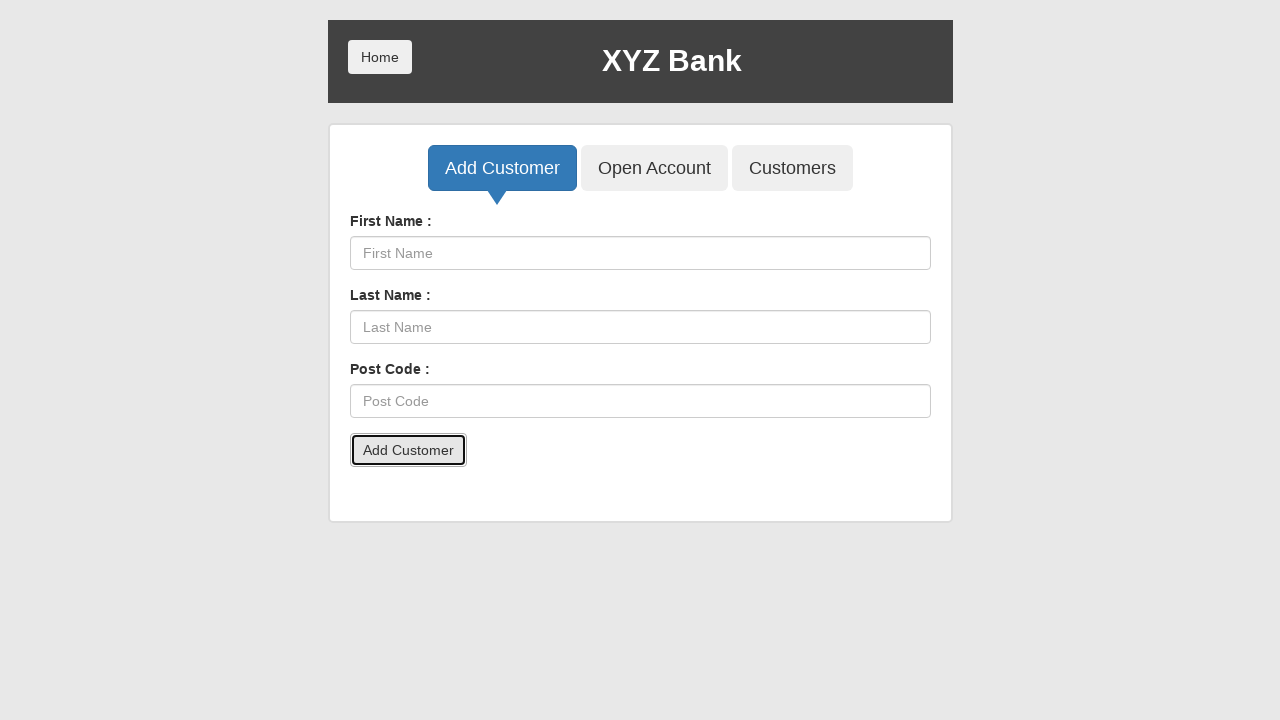

Clicked Open Account button at (654, 168) on button:has-text('Open Account')
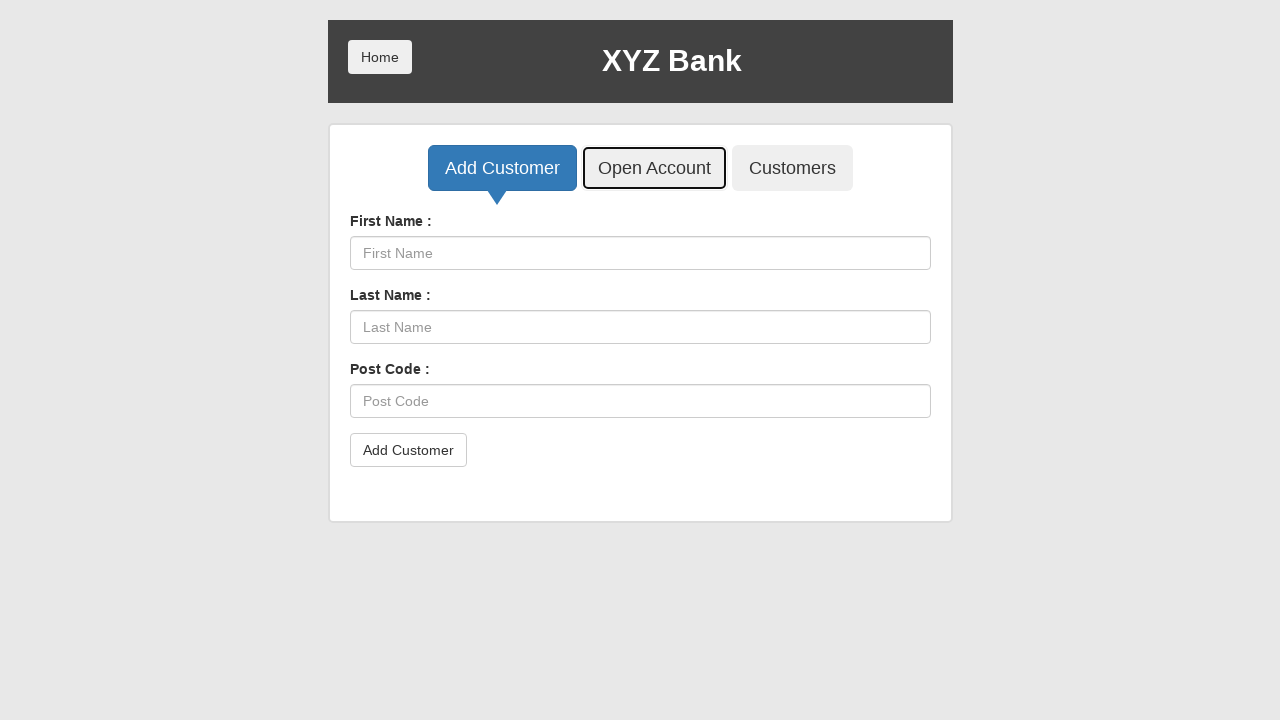

Selected customer 1 from dropdown on select#userSelect
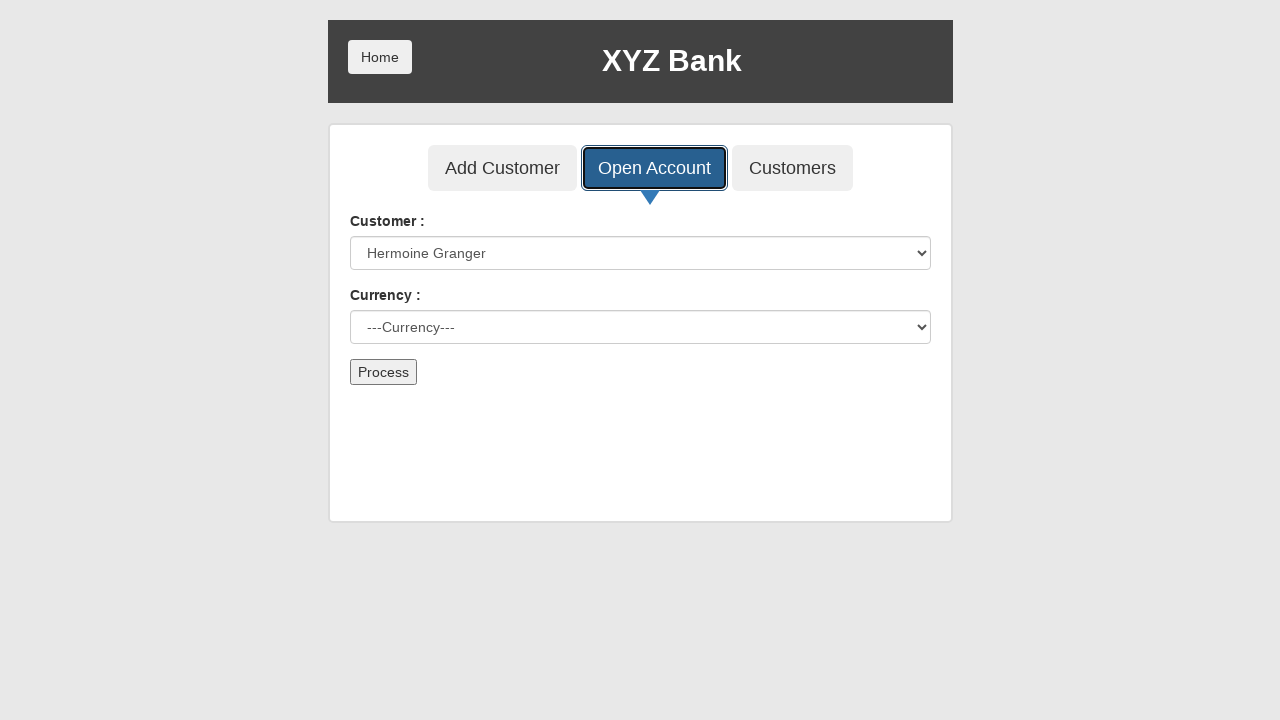

Selected Dollar as currency on select#currency
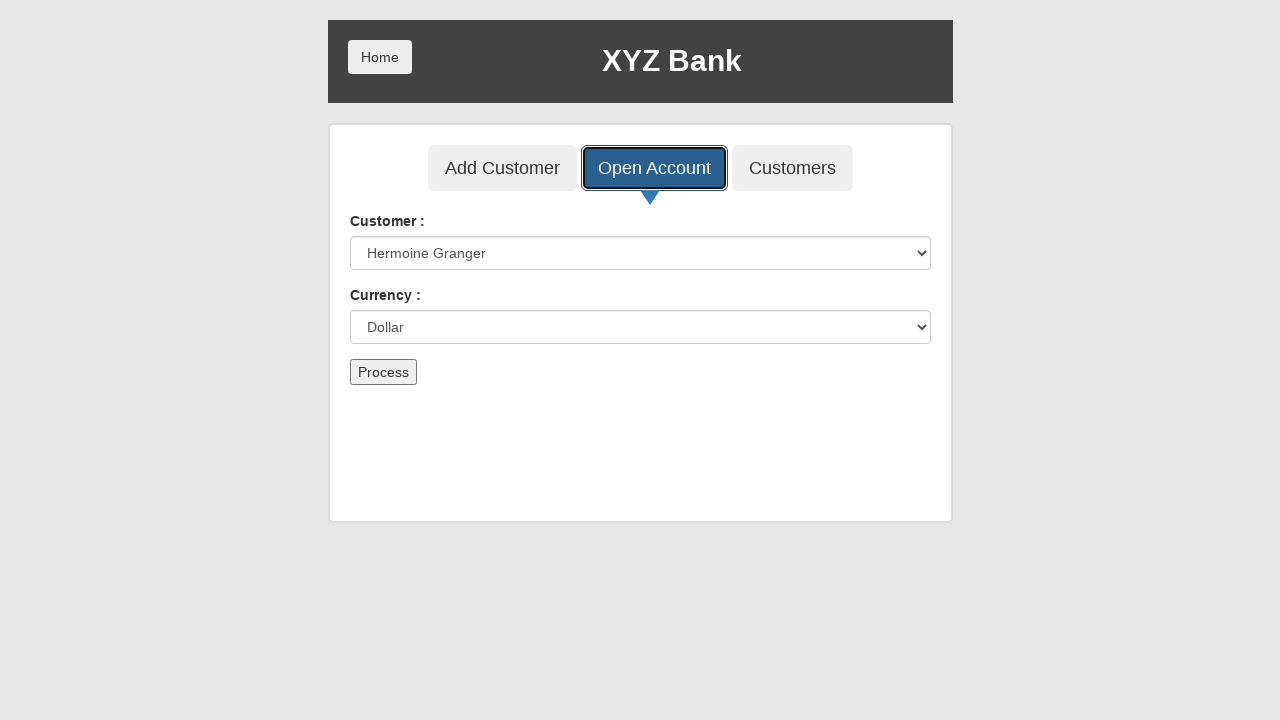

Clicked Process button to open account for customer 1 at (383, 372) on button:has-text('Process')
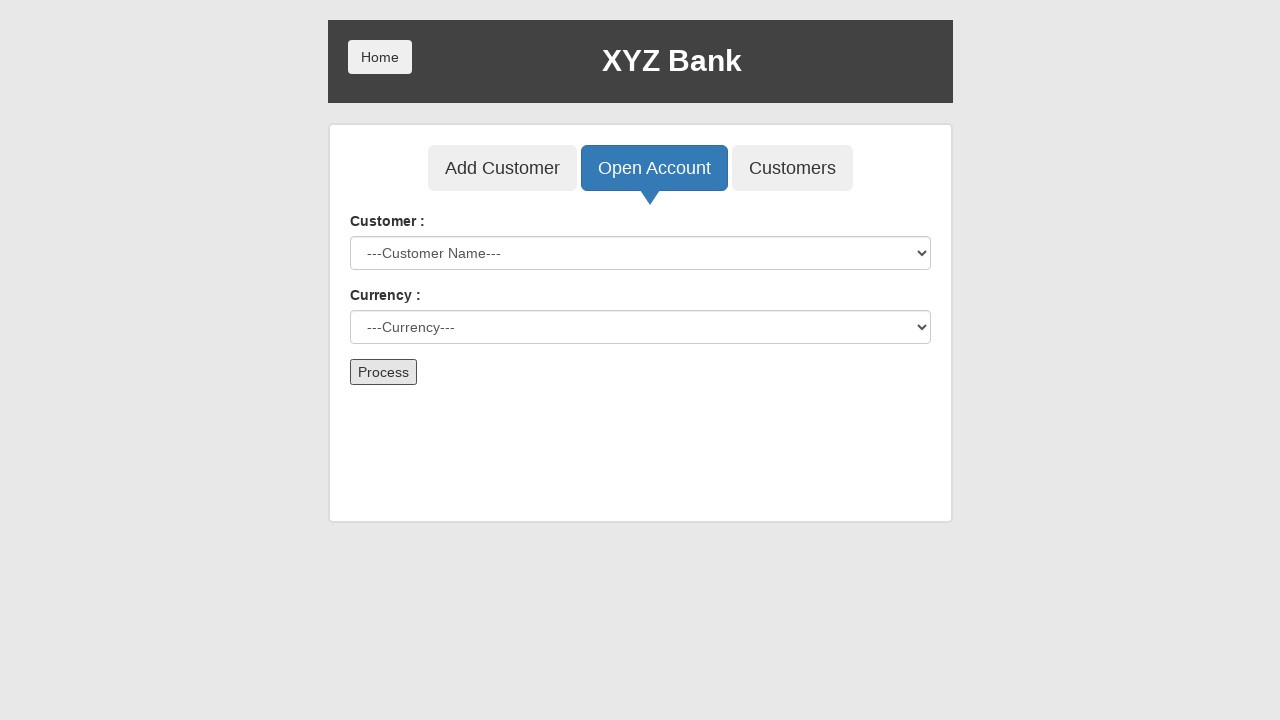

Waited 500ms for account creation
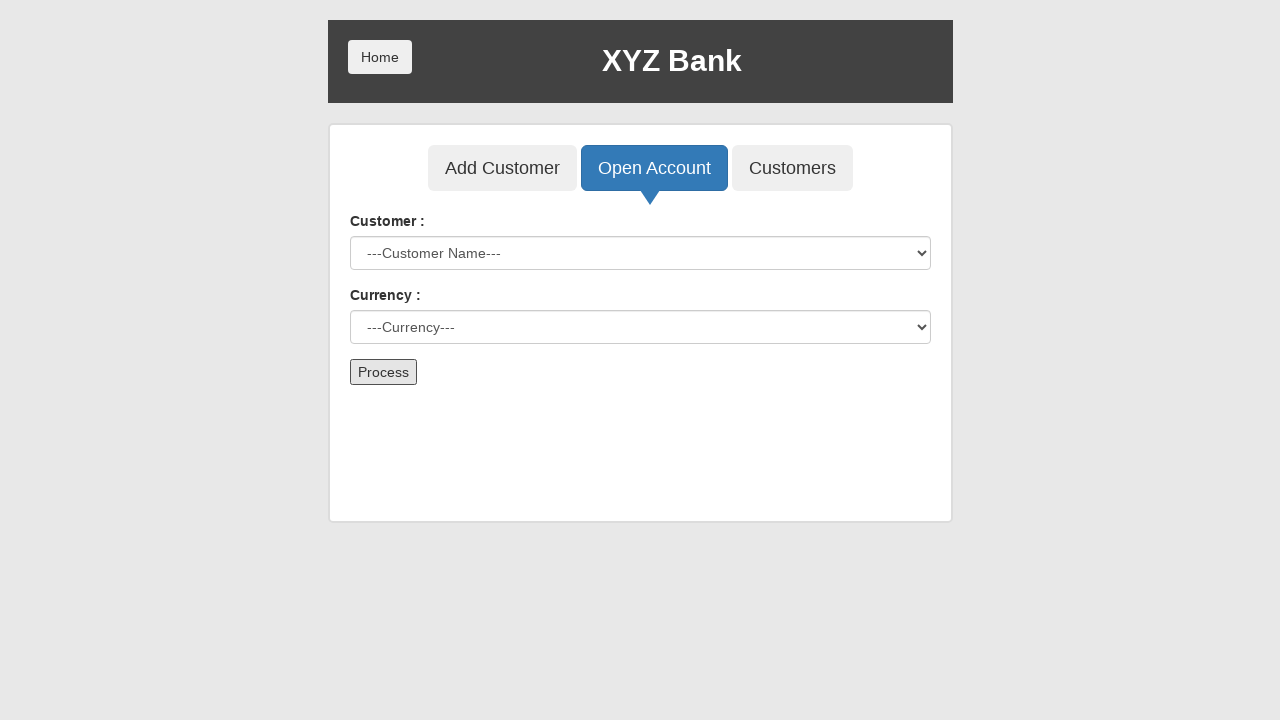

Selected customer 2 from dropdown on select#userSelect
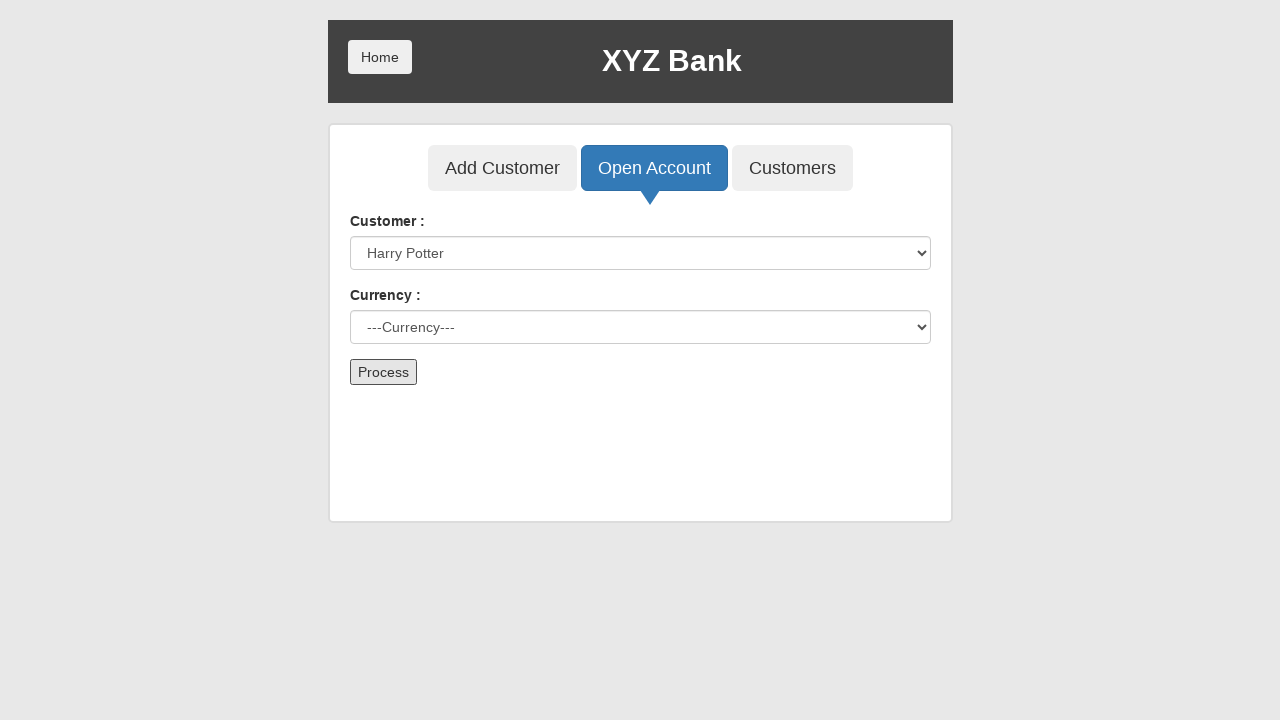

Selected Dollar as currency on select#currency
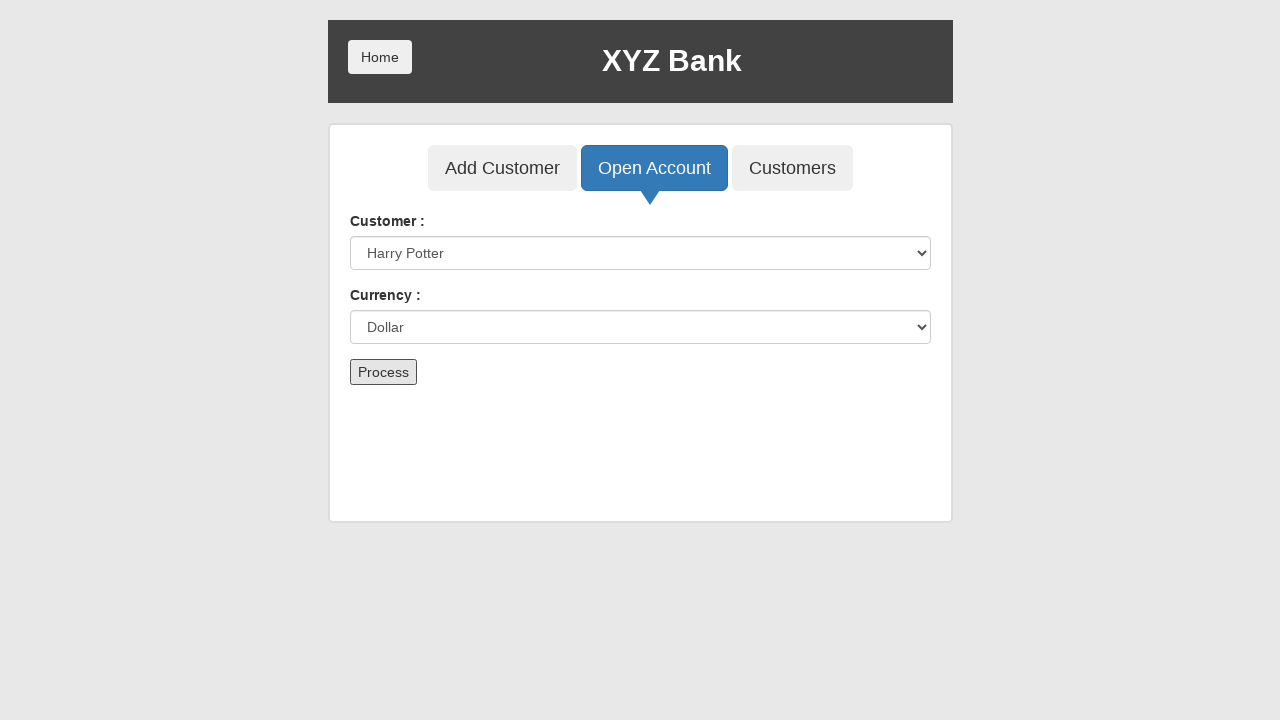

Clicked Process button to open account for customer 2 at (383, 372) on button:has-text('Process')
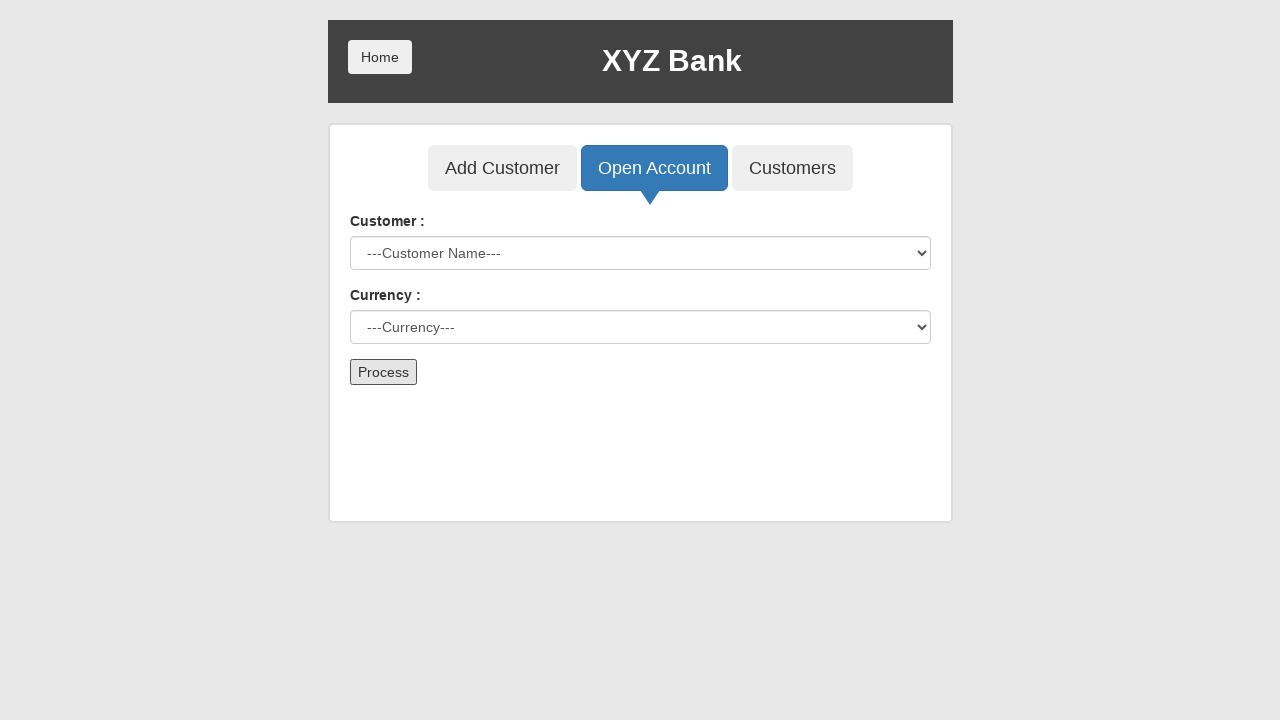

Waited 500ms for account creation
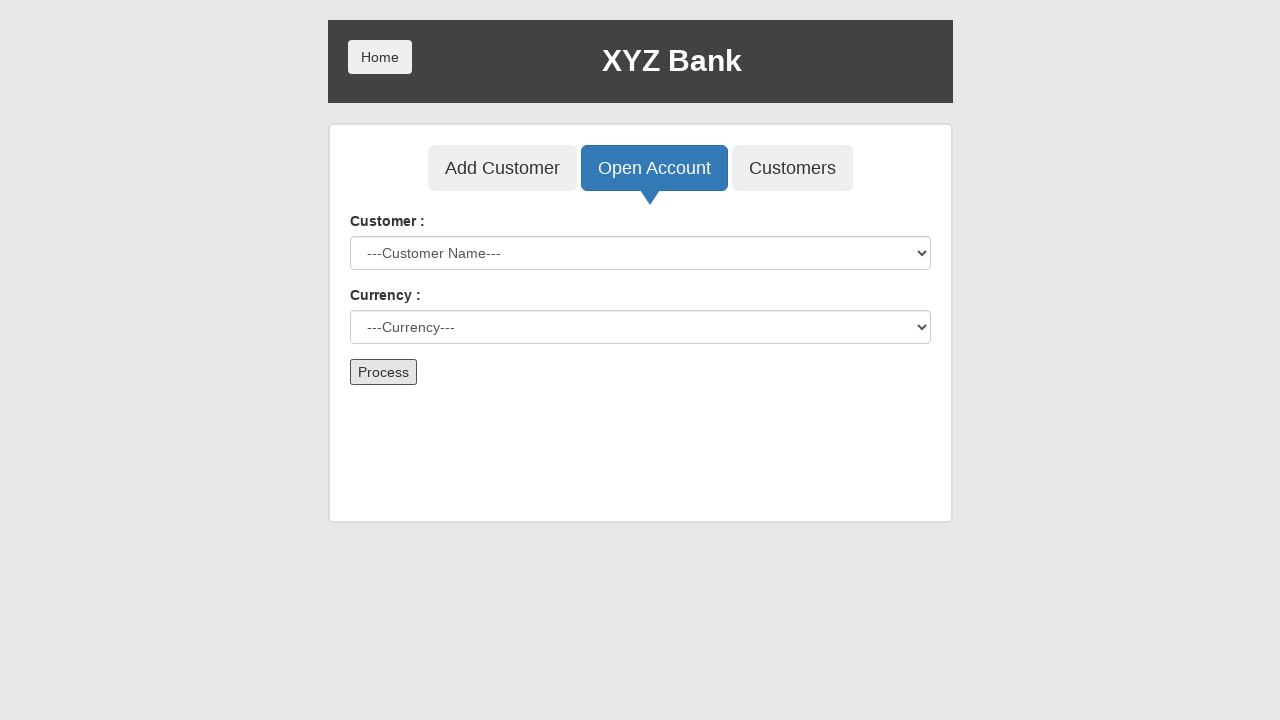

Selected customer 3 from dropdown on select#userSelect
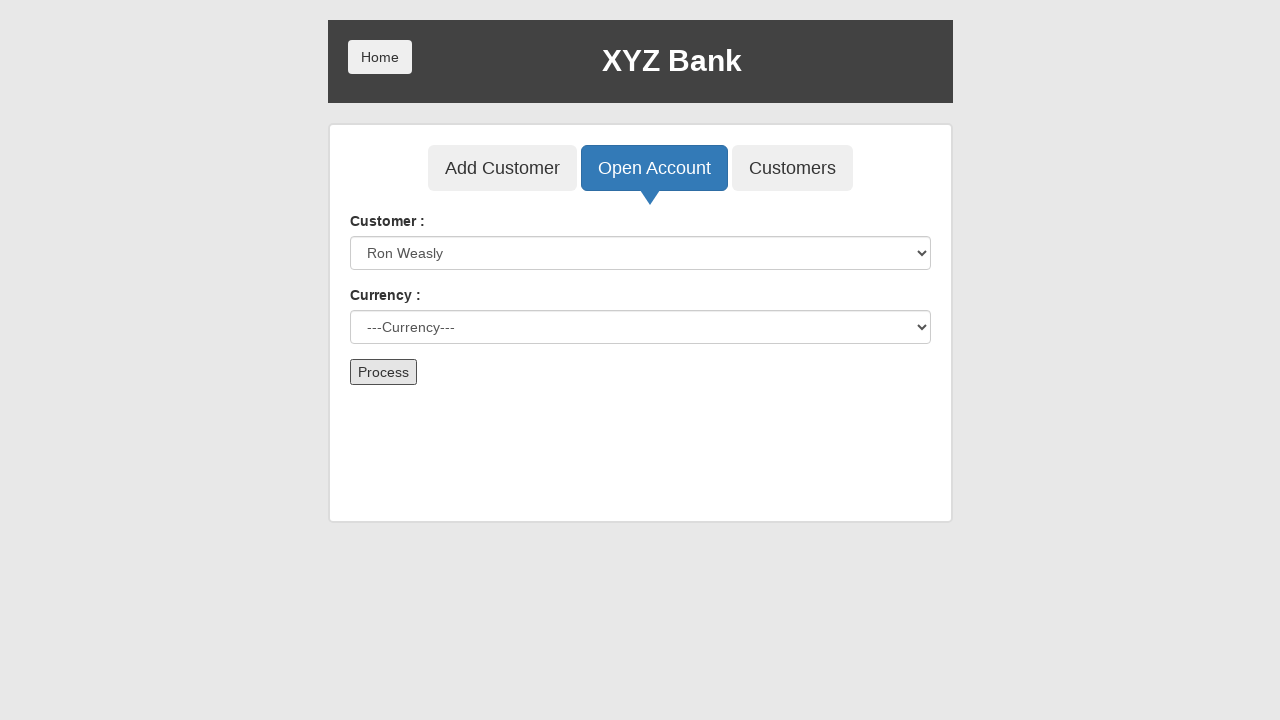

Selected Dollar as currency on select#currency
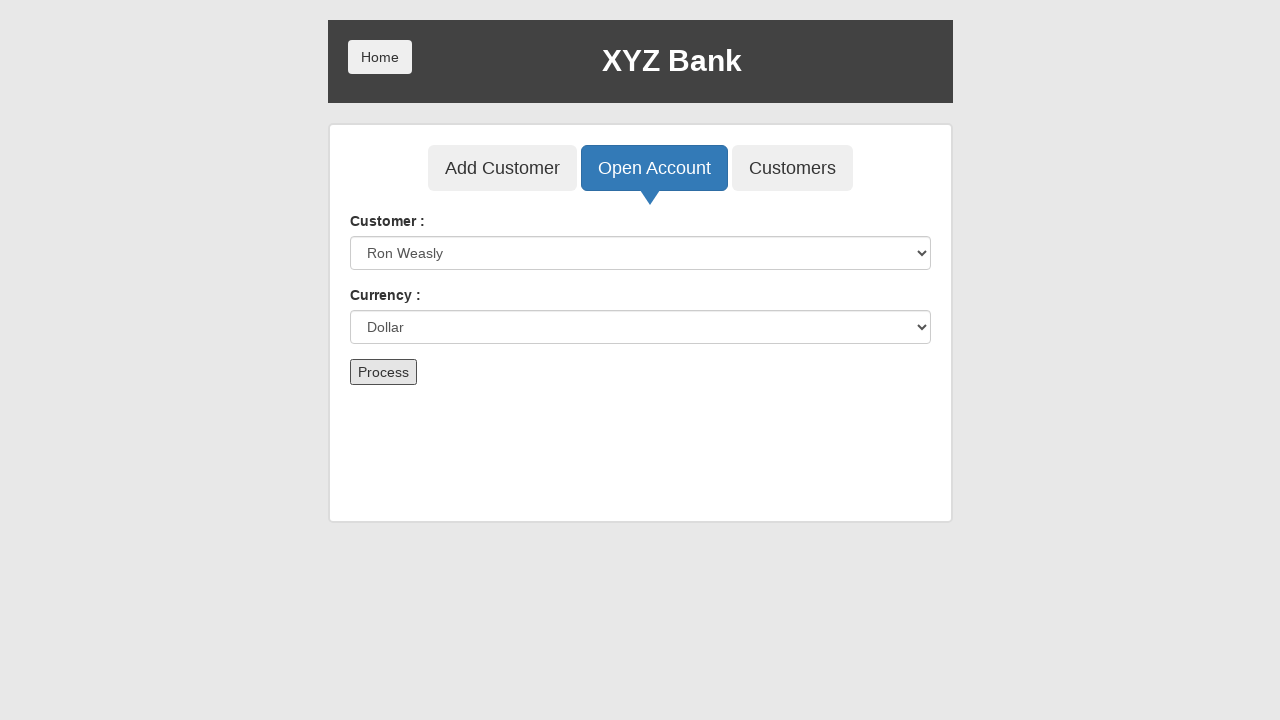

Clicked Process button to open account for customer 3 at (383, 372) on button:has-text('Process')
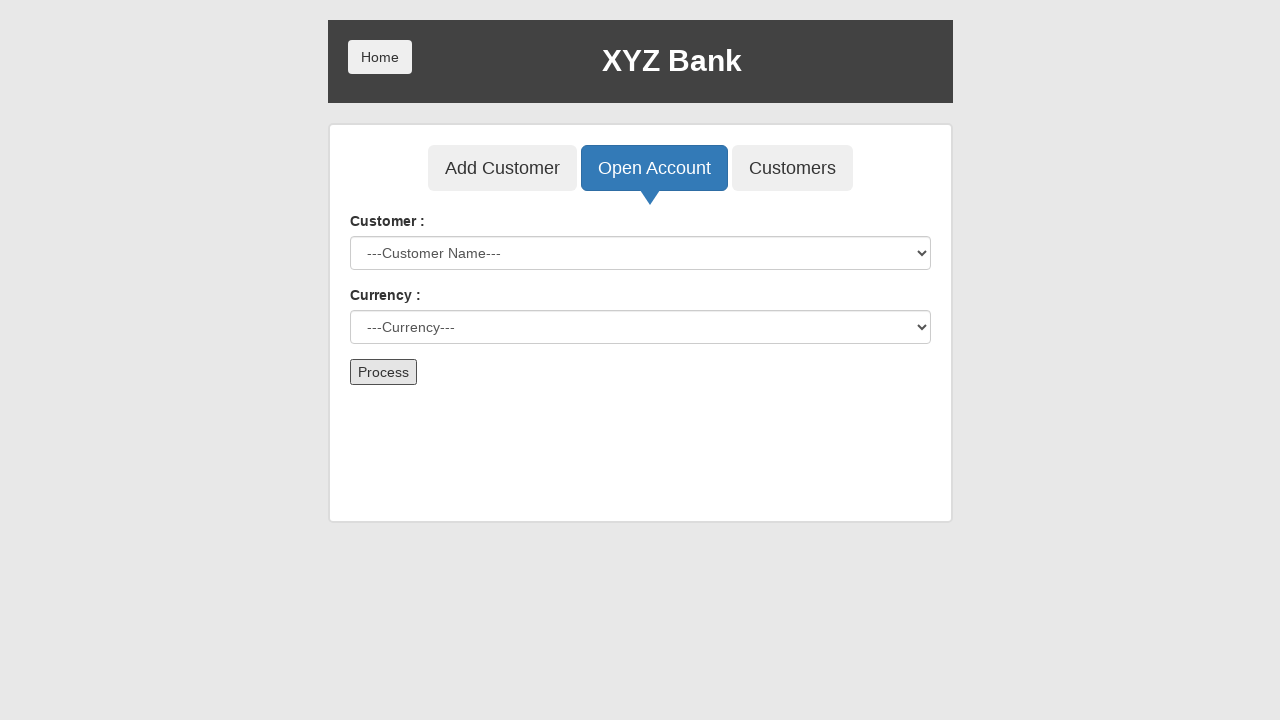

Waited 500ms for account creation
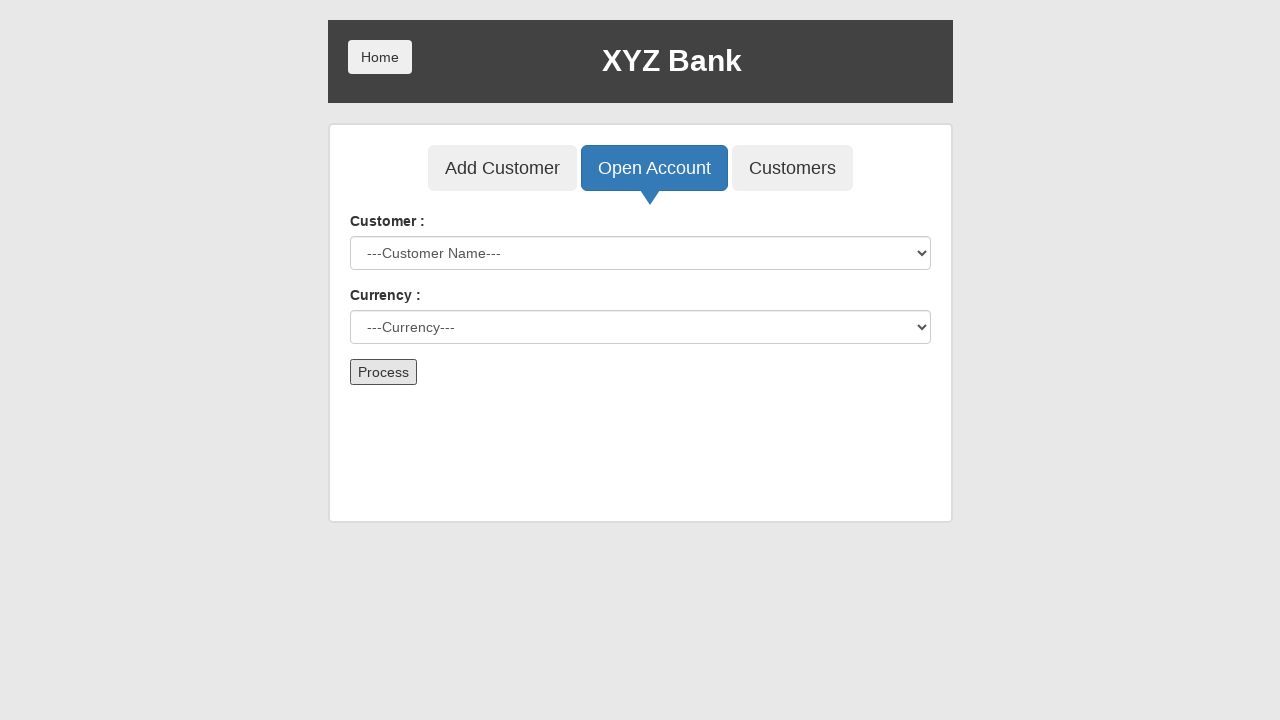

Selected customer 4 from dropdown on select#userSelect
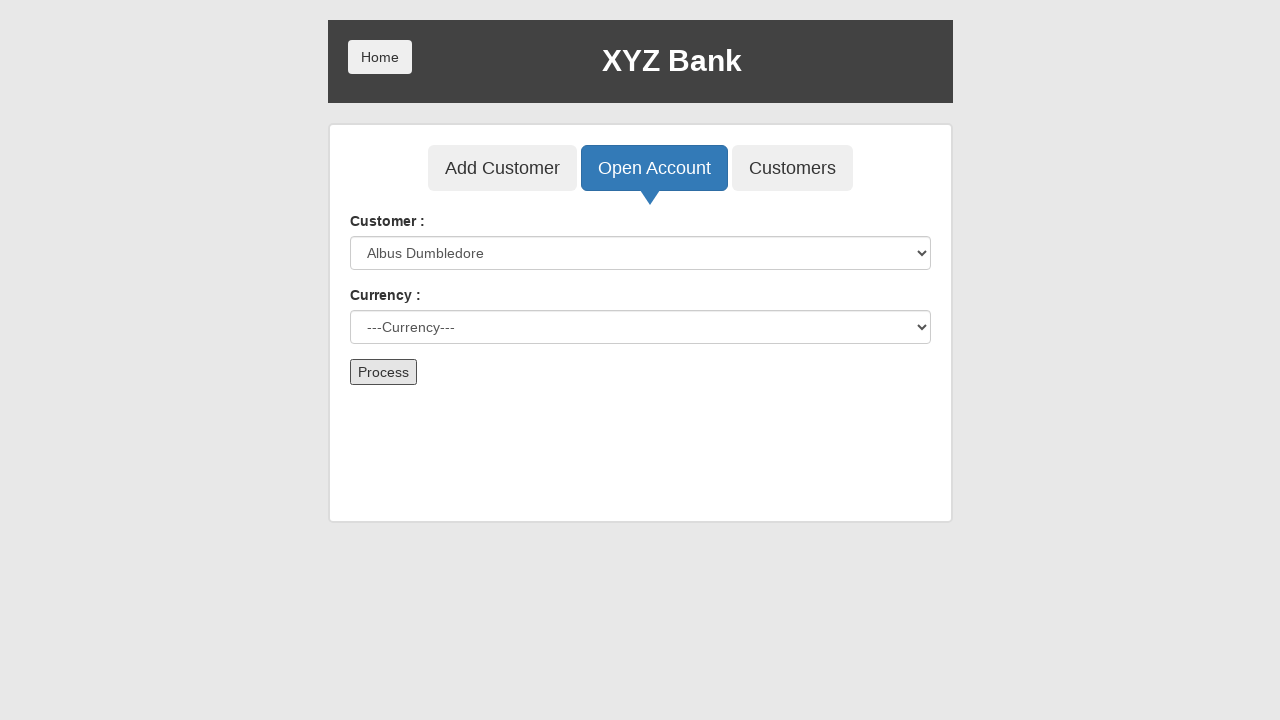

Selected Dollar as currency on select#currency
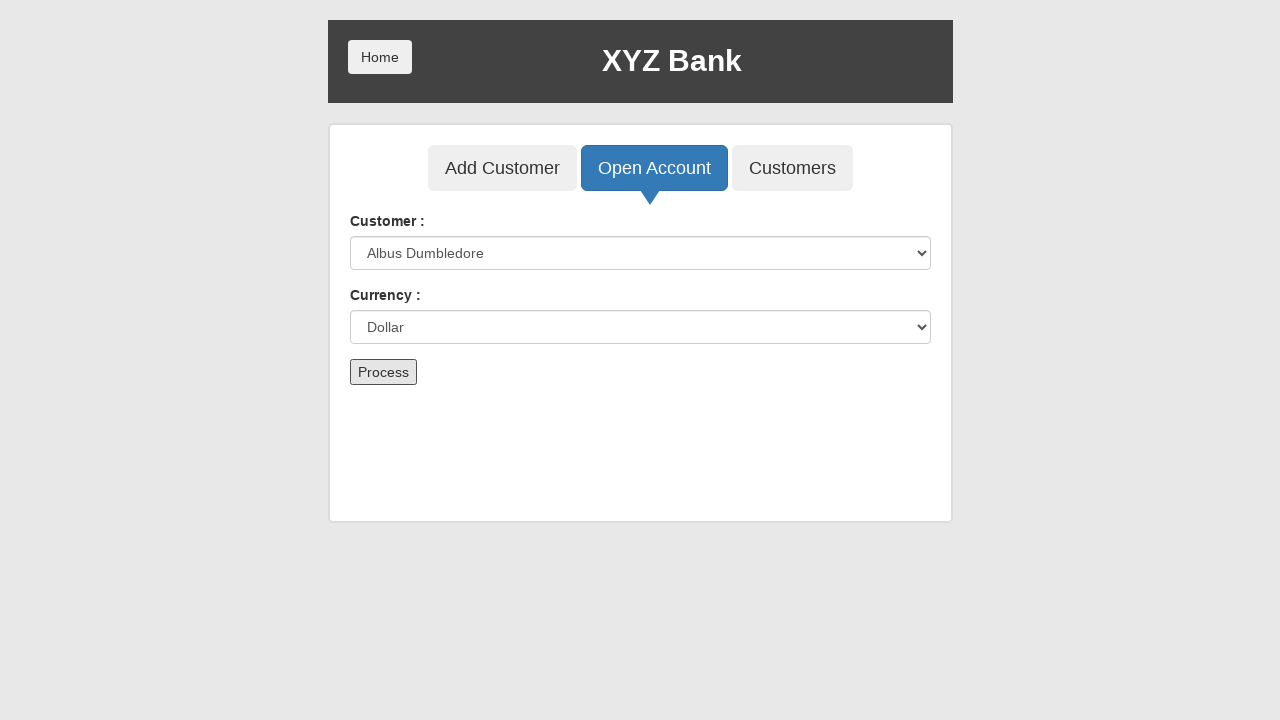

Clicked Process button to open account for customer 4 at (383, 372) on button:has-text('Process')
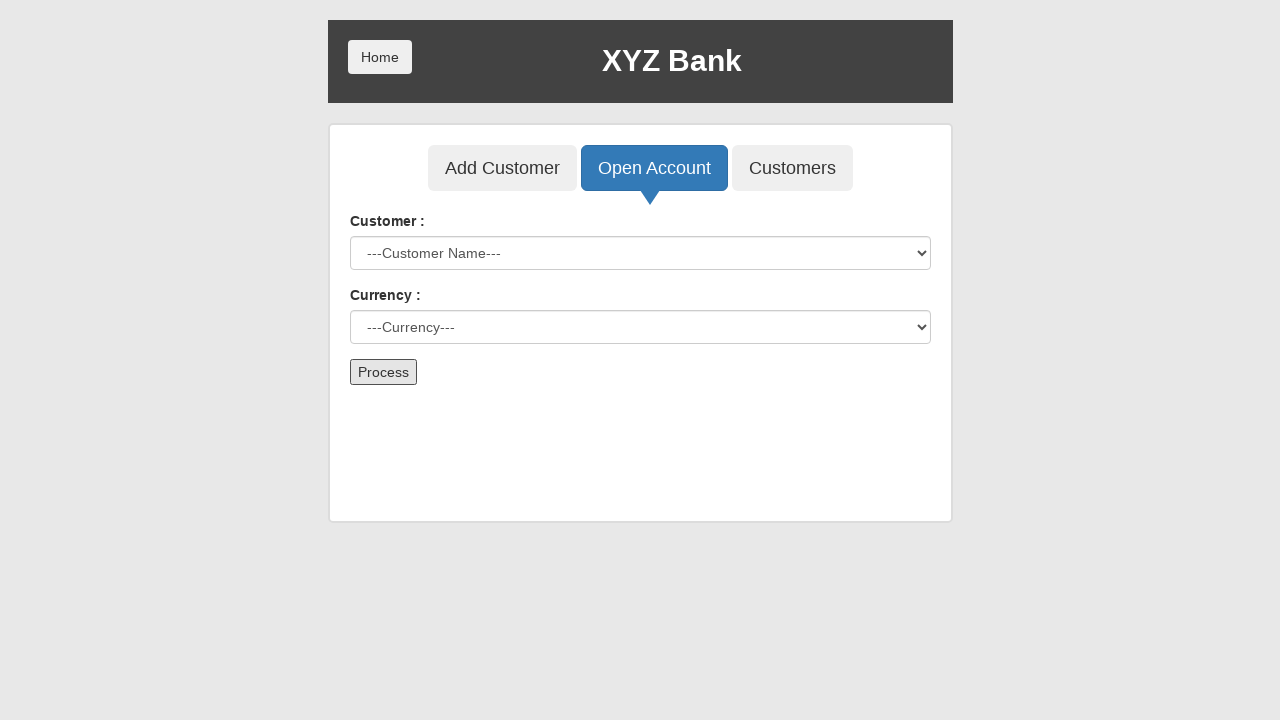

Waited 500ms for account creation
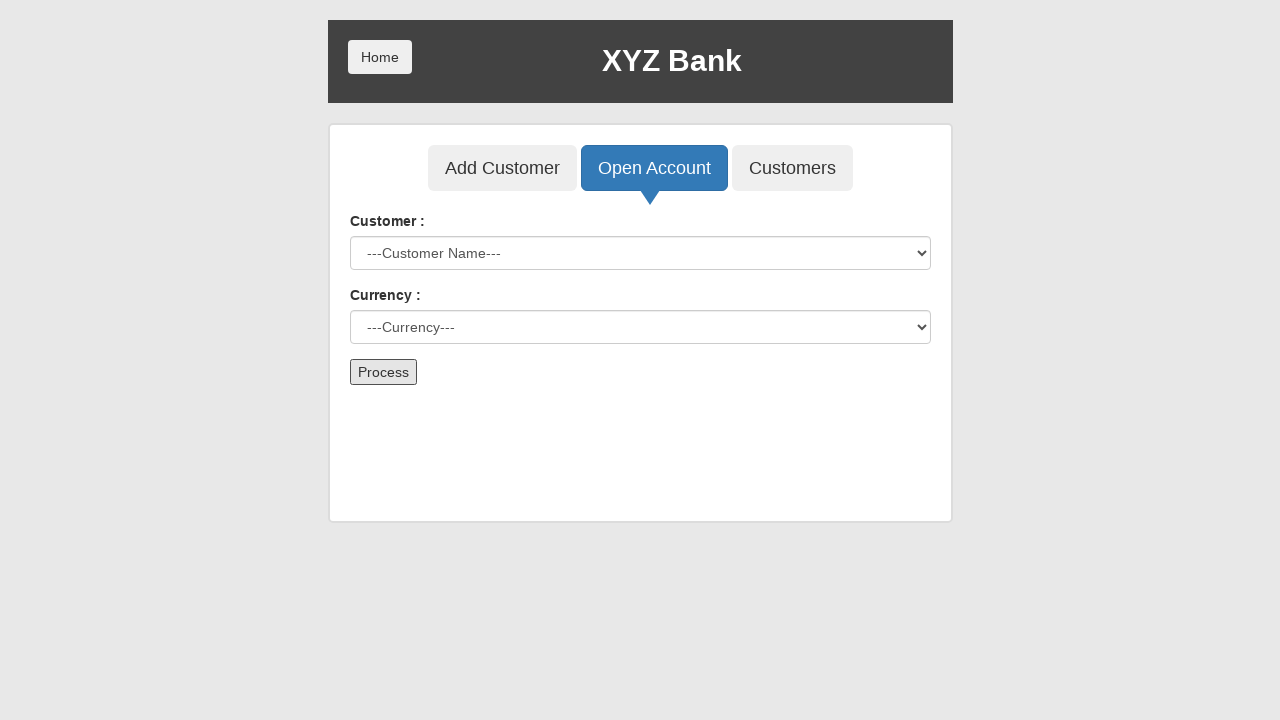

Selected customer 5 from dropdown on select#userSelect
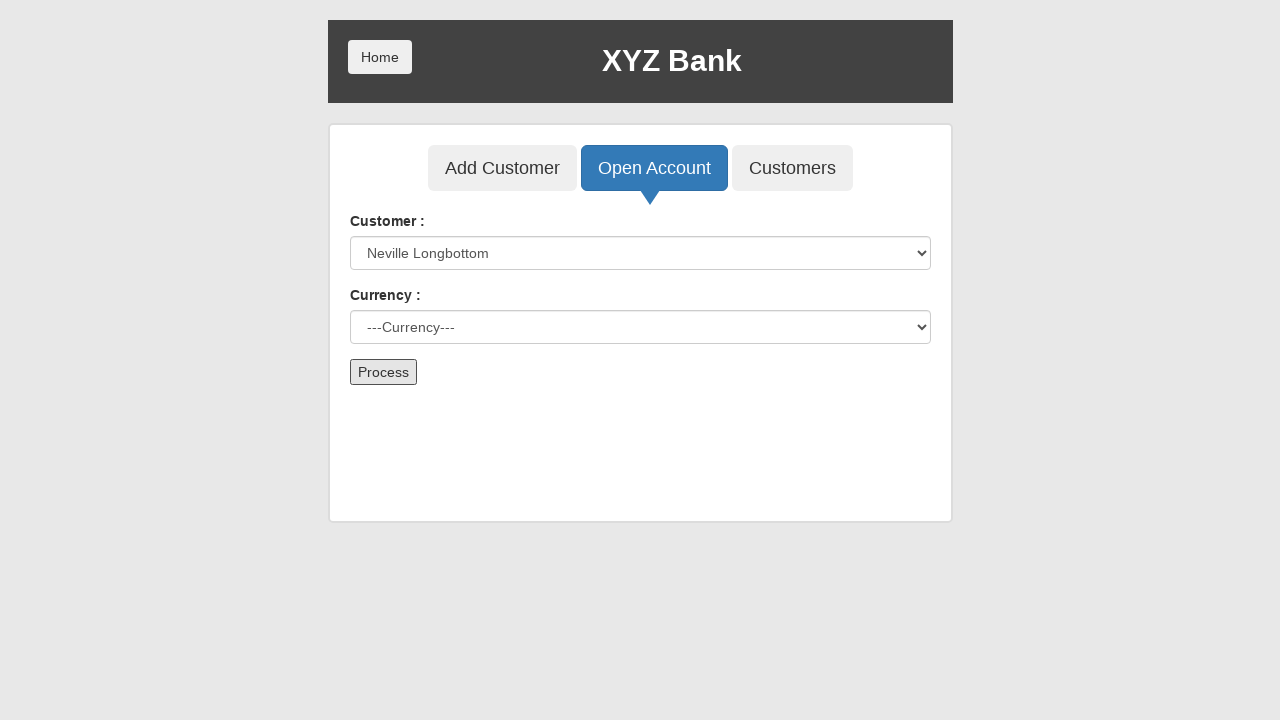

Selected Dollar as currency on select#currency
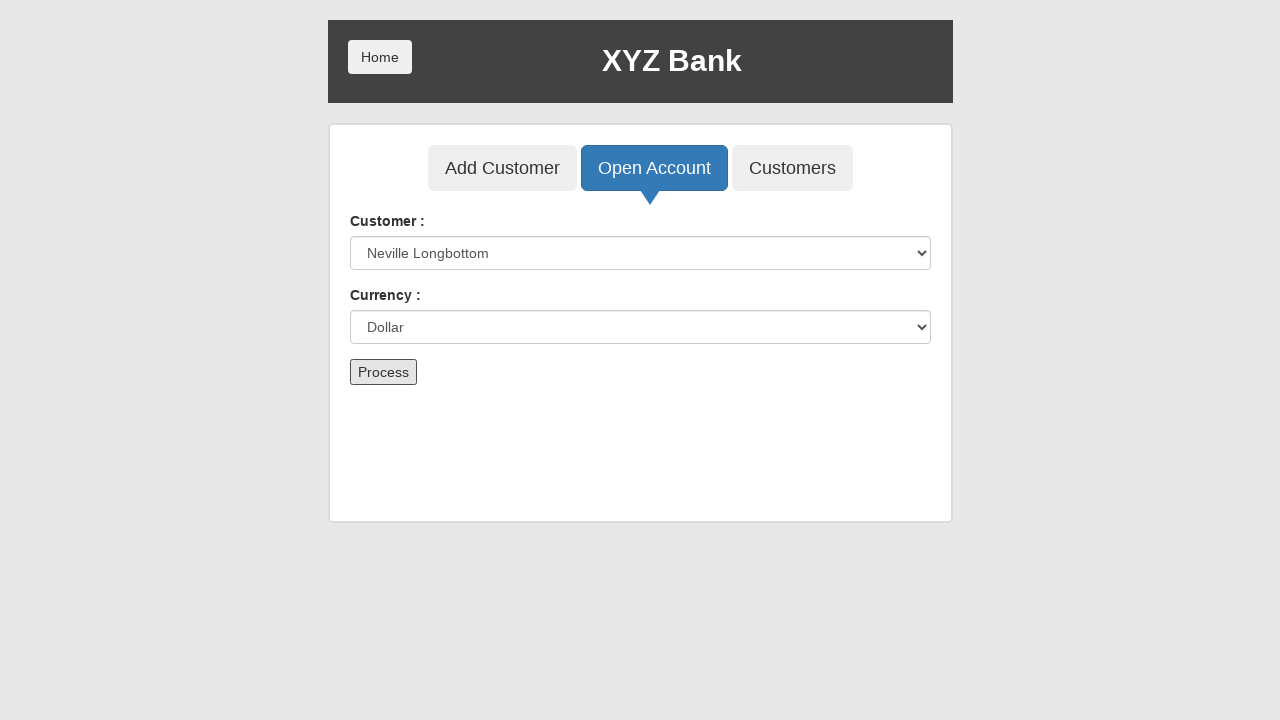

Clicked Process button to open account for customer 5 at (383, 372) on button:has-text('Process')
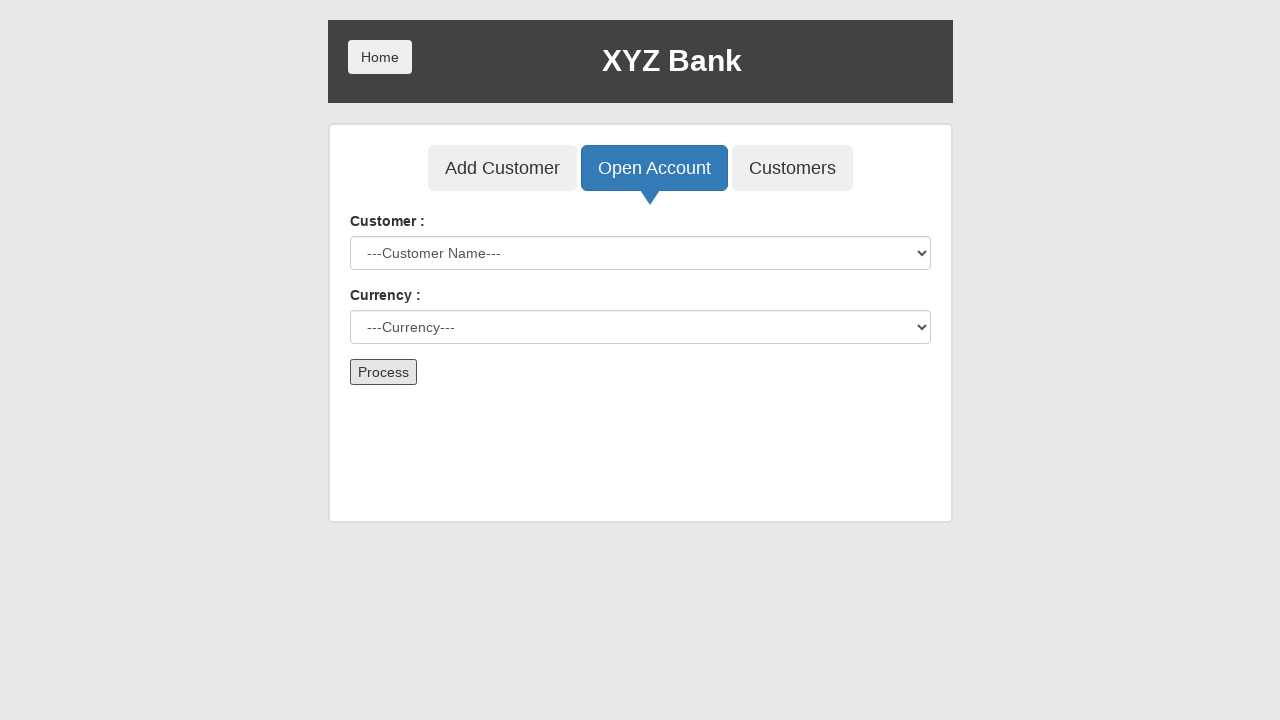

Waited 500ms for account creation
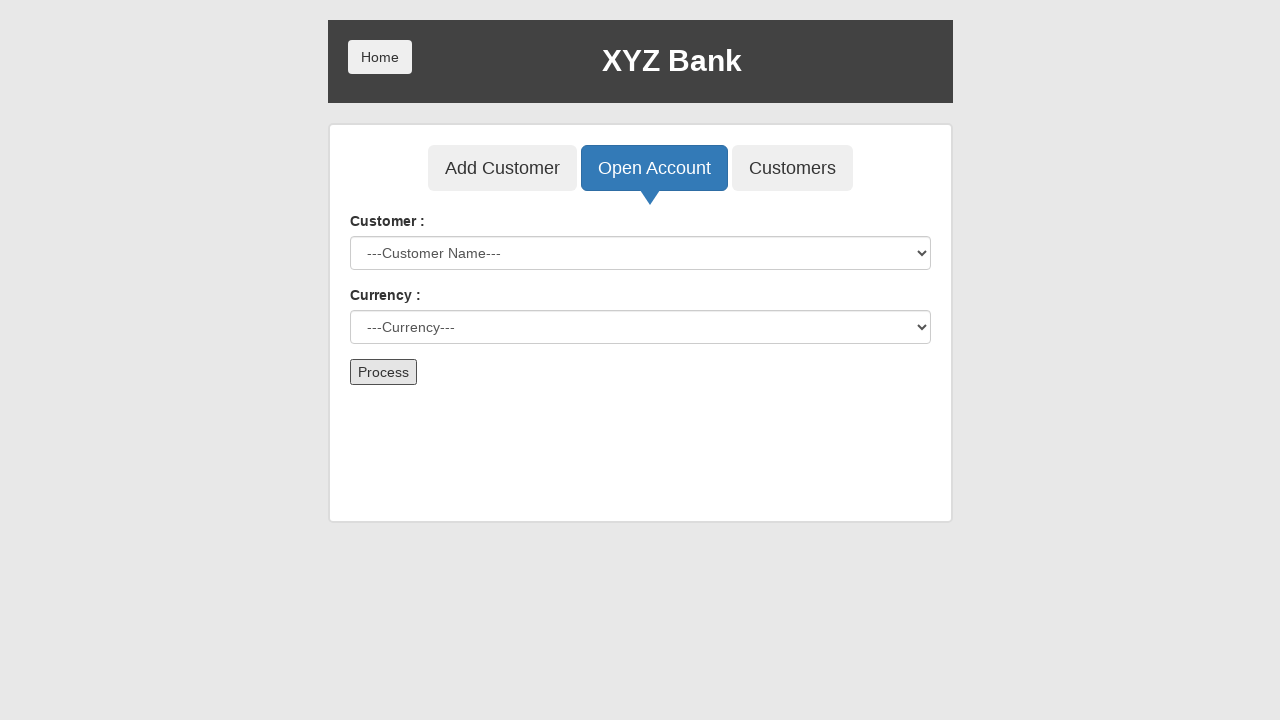

Clicked Home button at (380, 57) on button:has-text('Home')
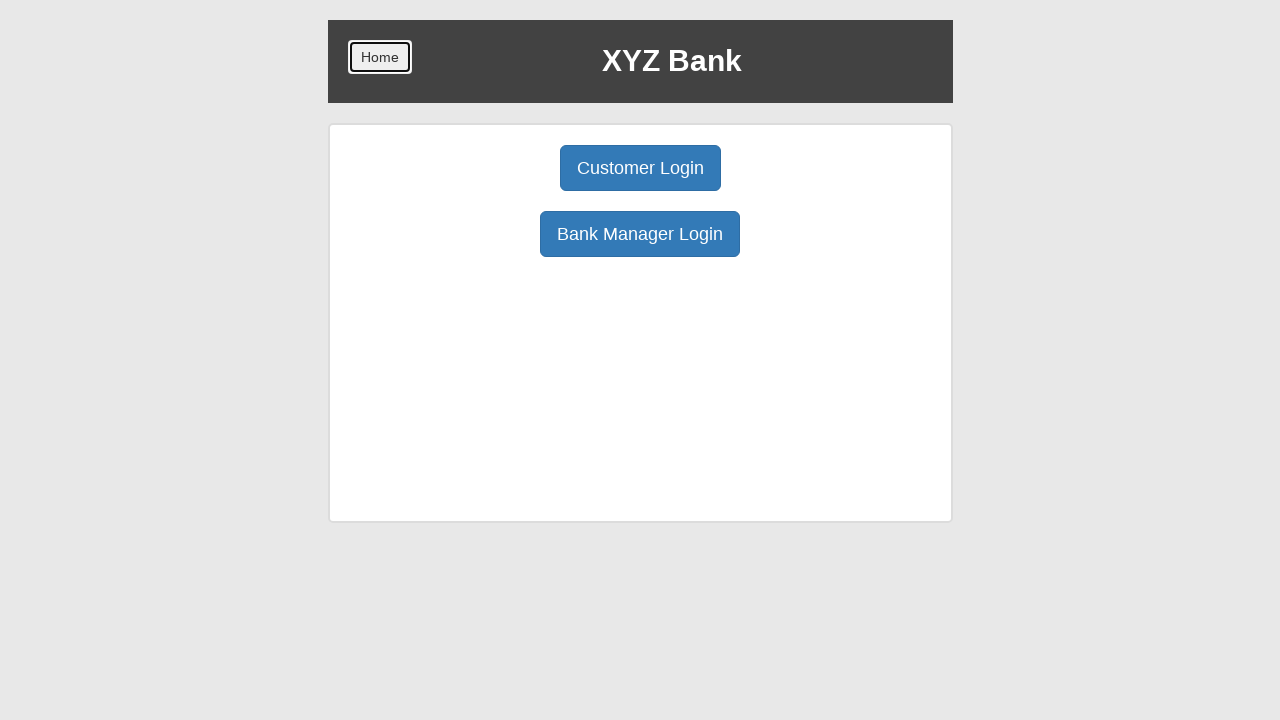

Clicked Customer Login button at (640, 168) on button:has-text('Customer Login')
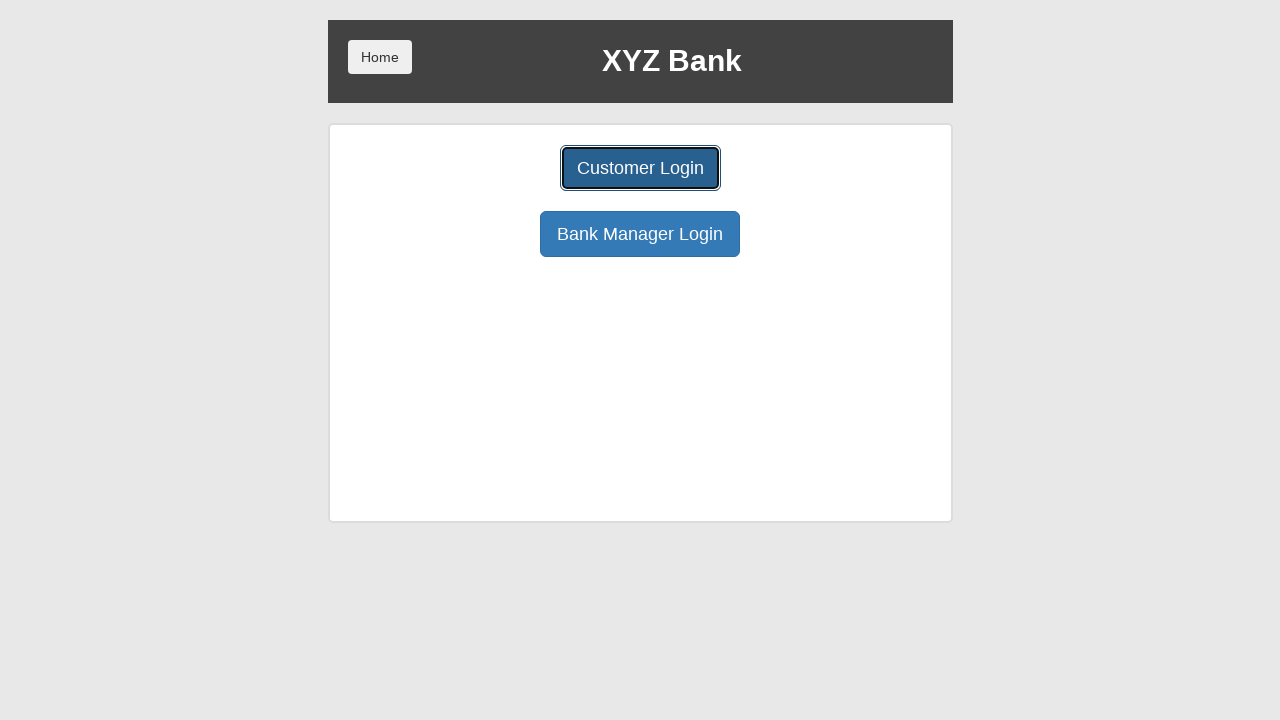

Selected first customer from login dropdown on select#userSelect
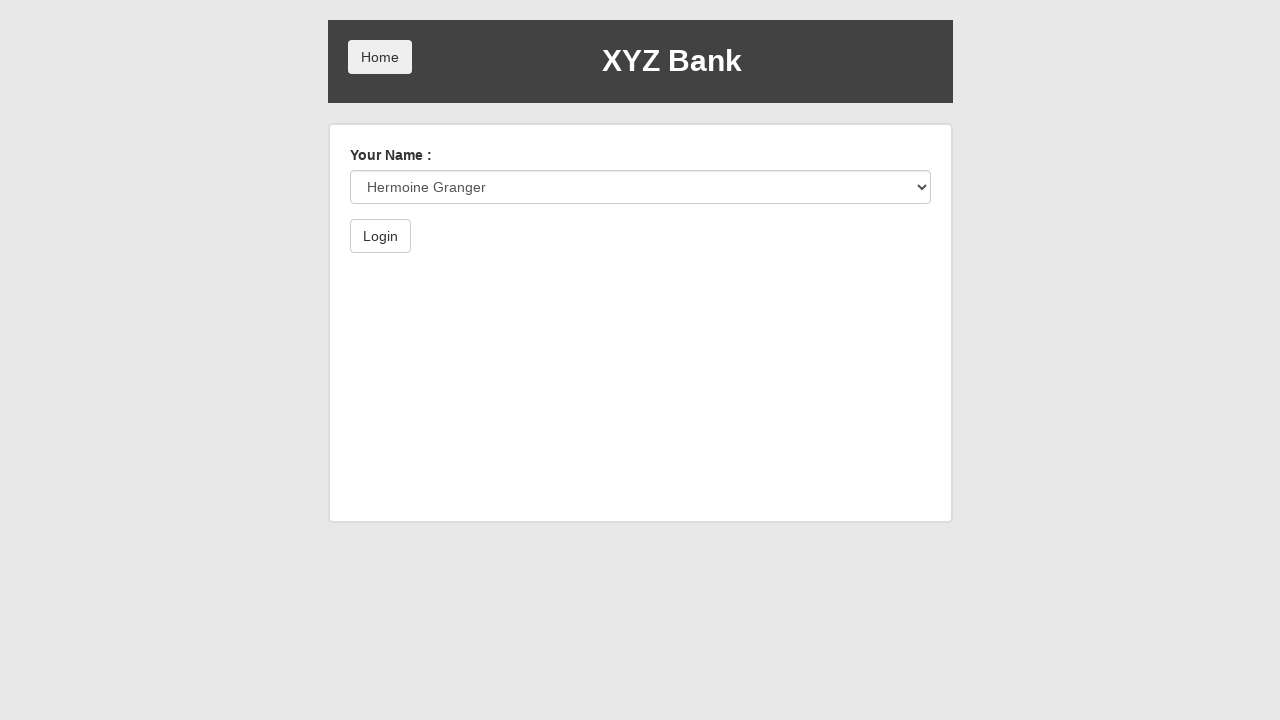

Clicked Login button at (380, 236) on button:has-text('Login')
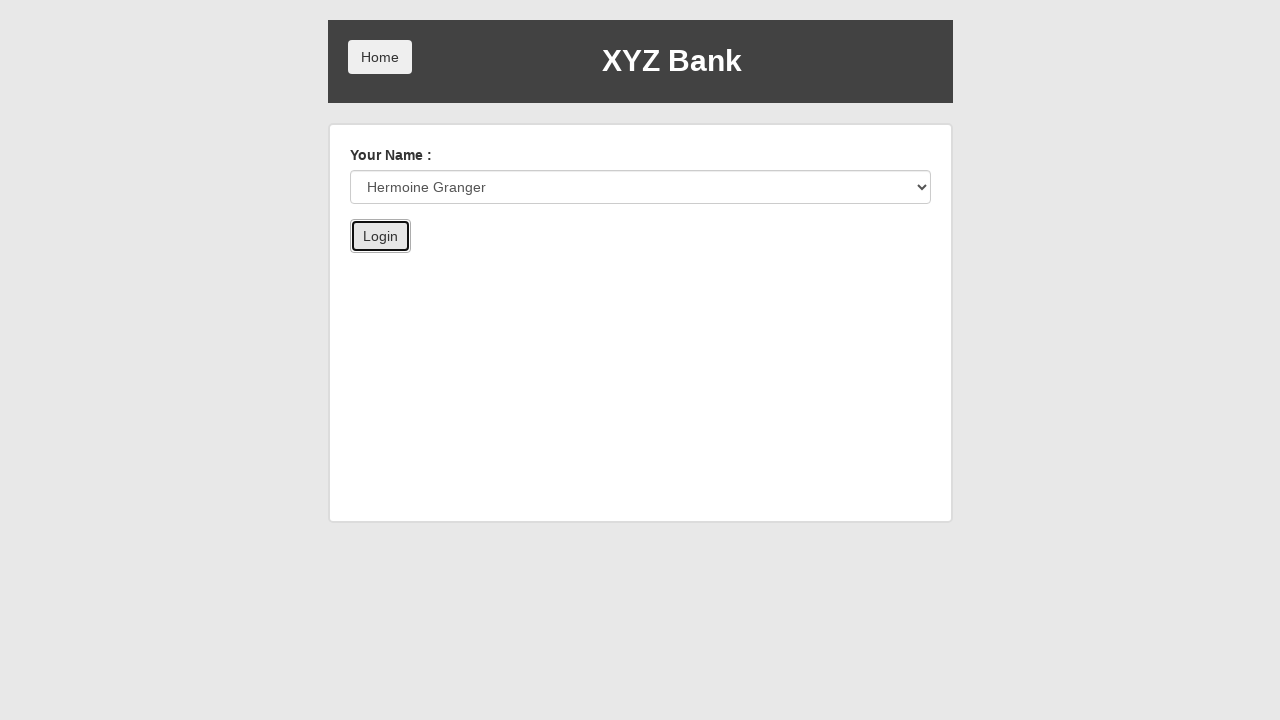

Clicked Deposit button at (652, 264) on button:has-text('Deposit')
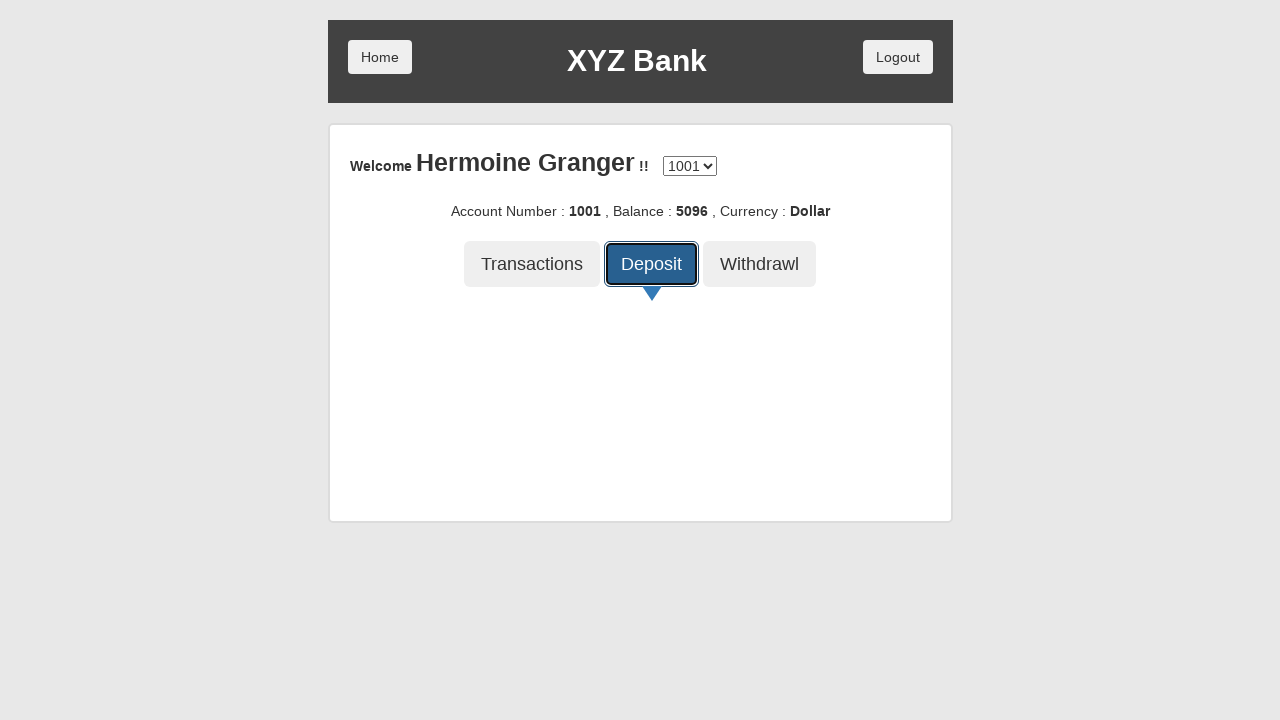

Filled deposit amount field with 100 on input[placeholder='amount']
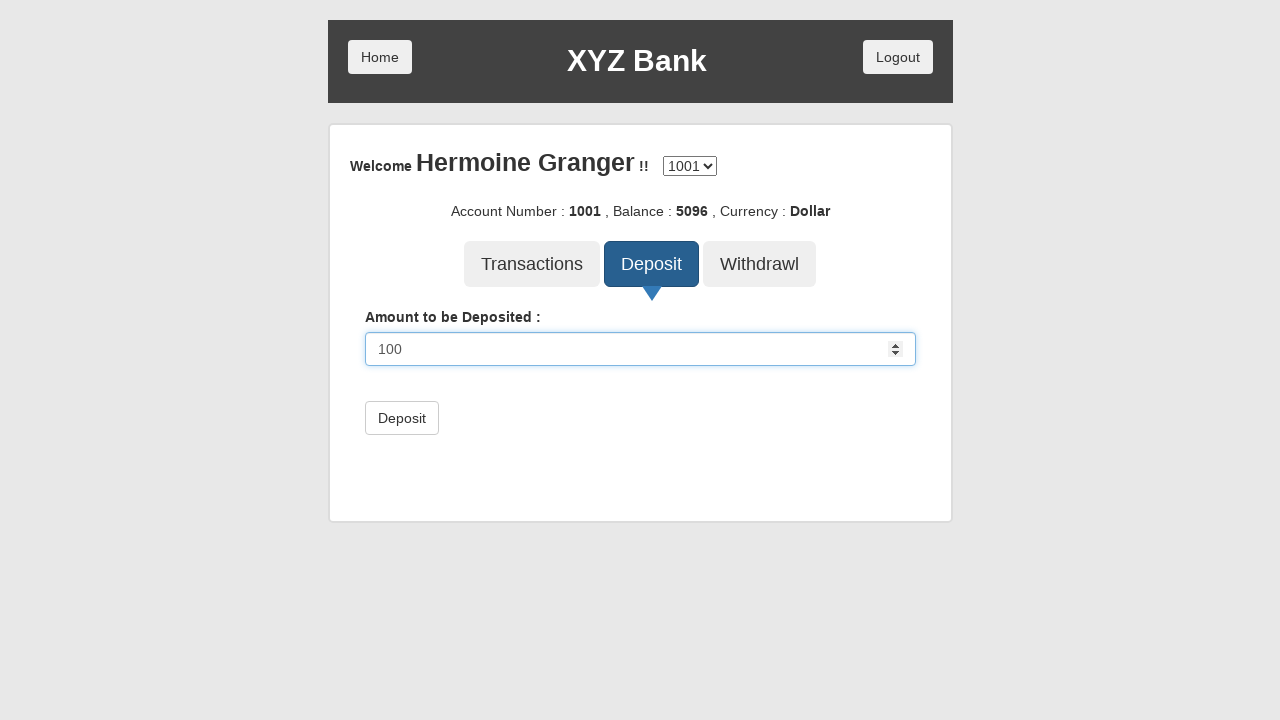

Clicked Deposit submit button at (402, 418) on button[type='submit']:has-text('Deposit')
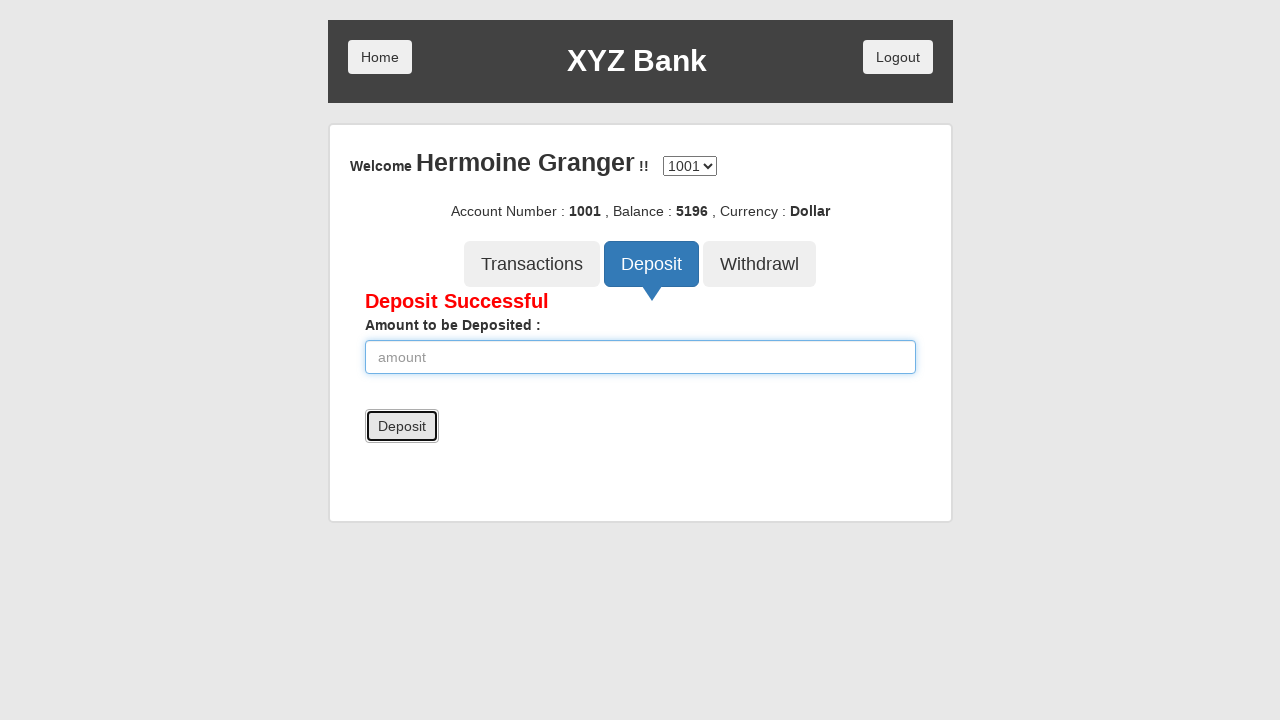

Verified 'Deposit Successful' message displayed
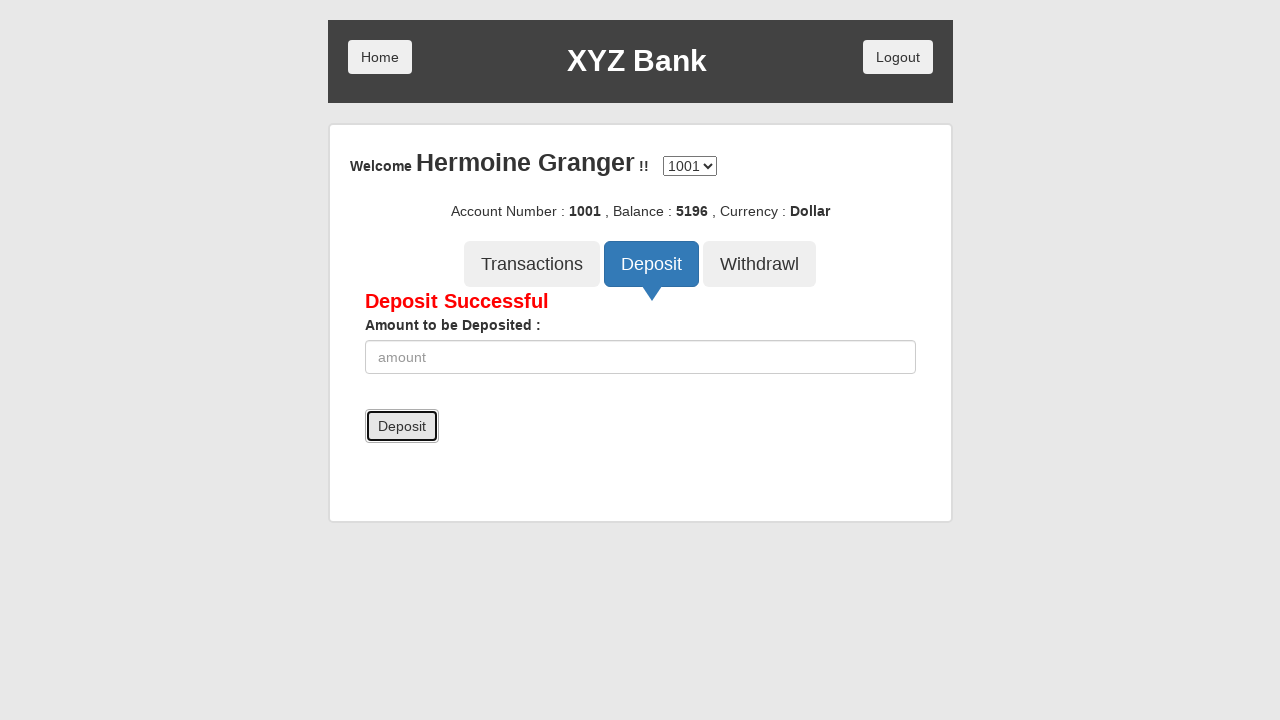

Clicked Withdrawal button at (760, 264) on button:has-text('Withdrawl')
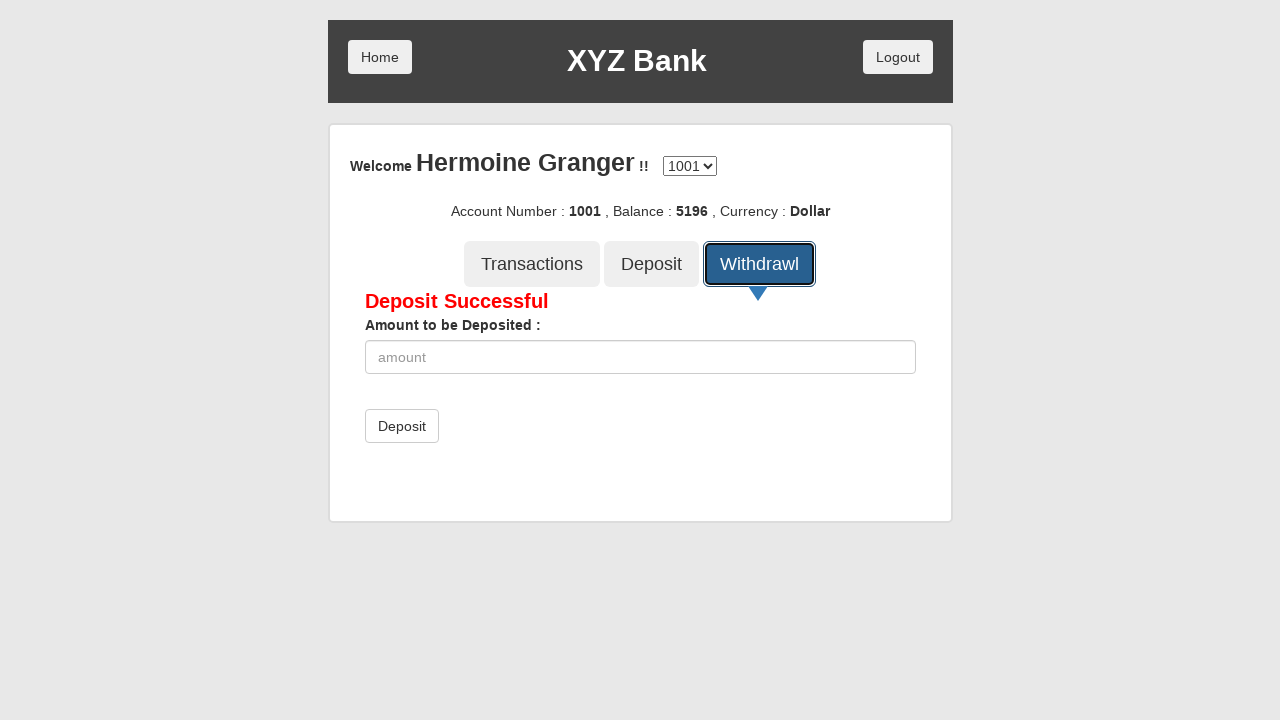

Filled withdrawal amount field with 100 on input[placeholder='amount']
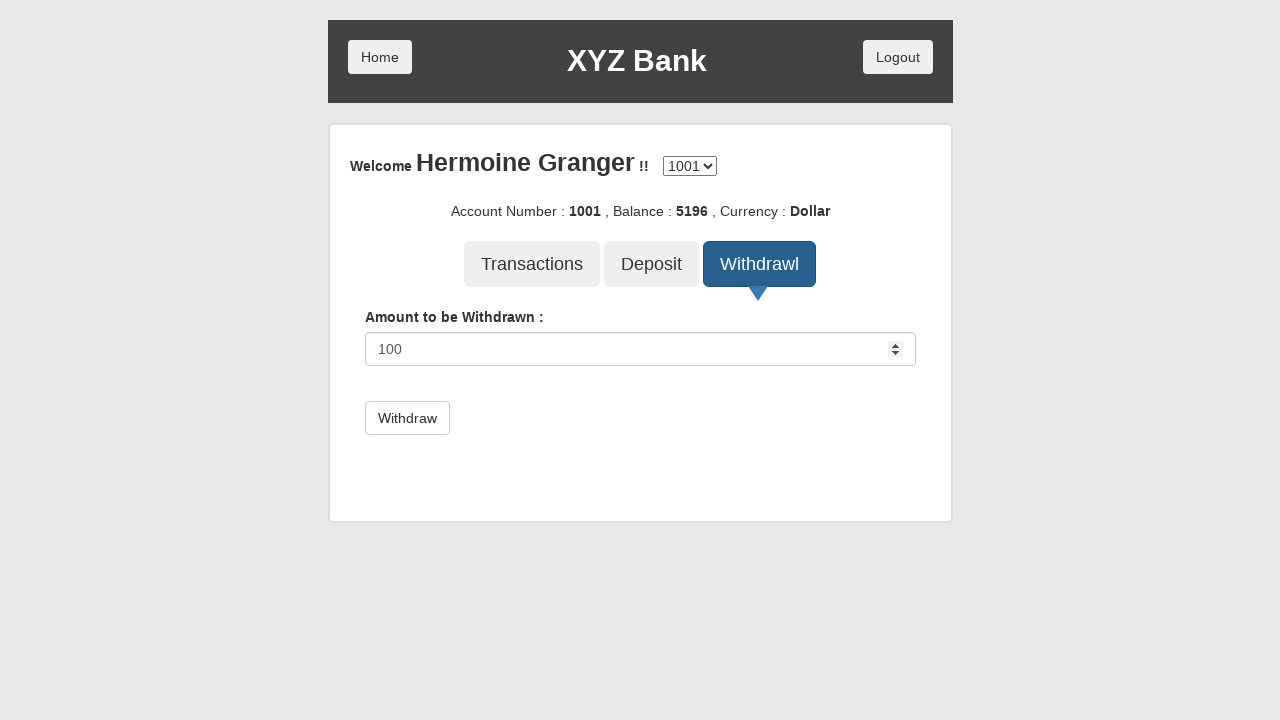

Clicked Withdraw submit button at (407, 418) on button[type='submit']:has-text('Withdraw')
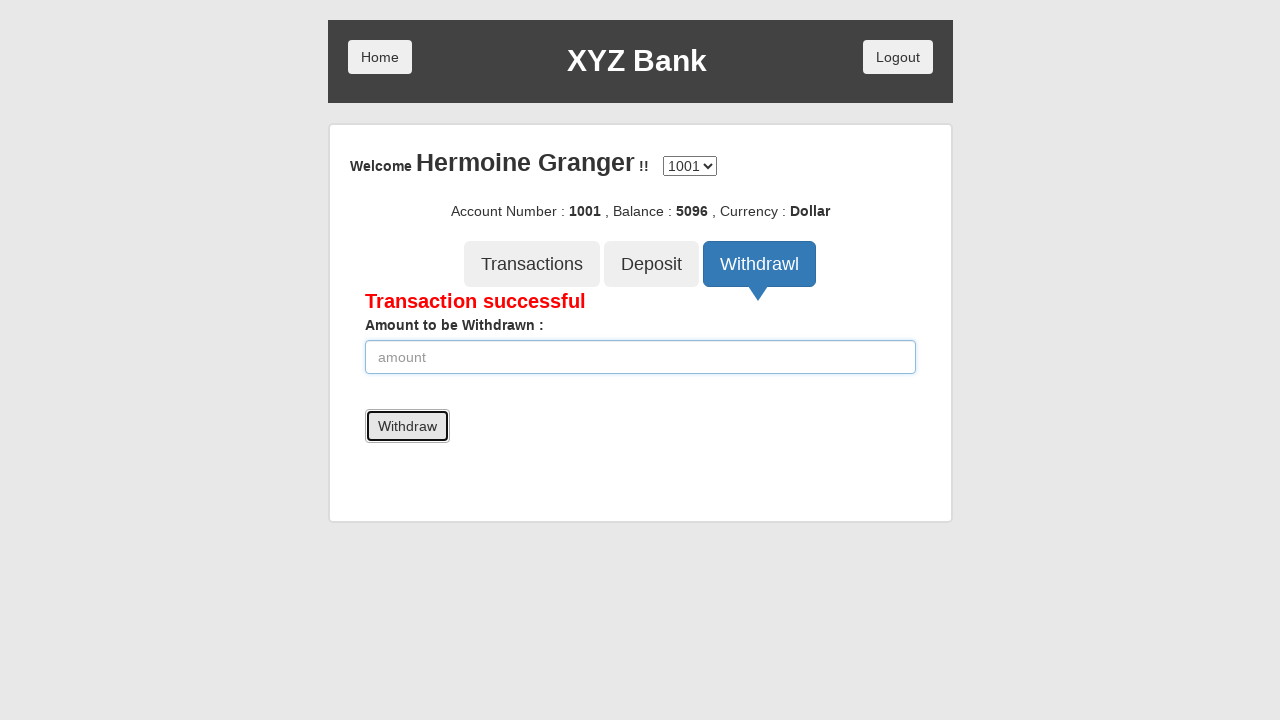

Verified 'Transaction successful' message displayed
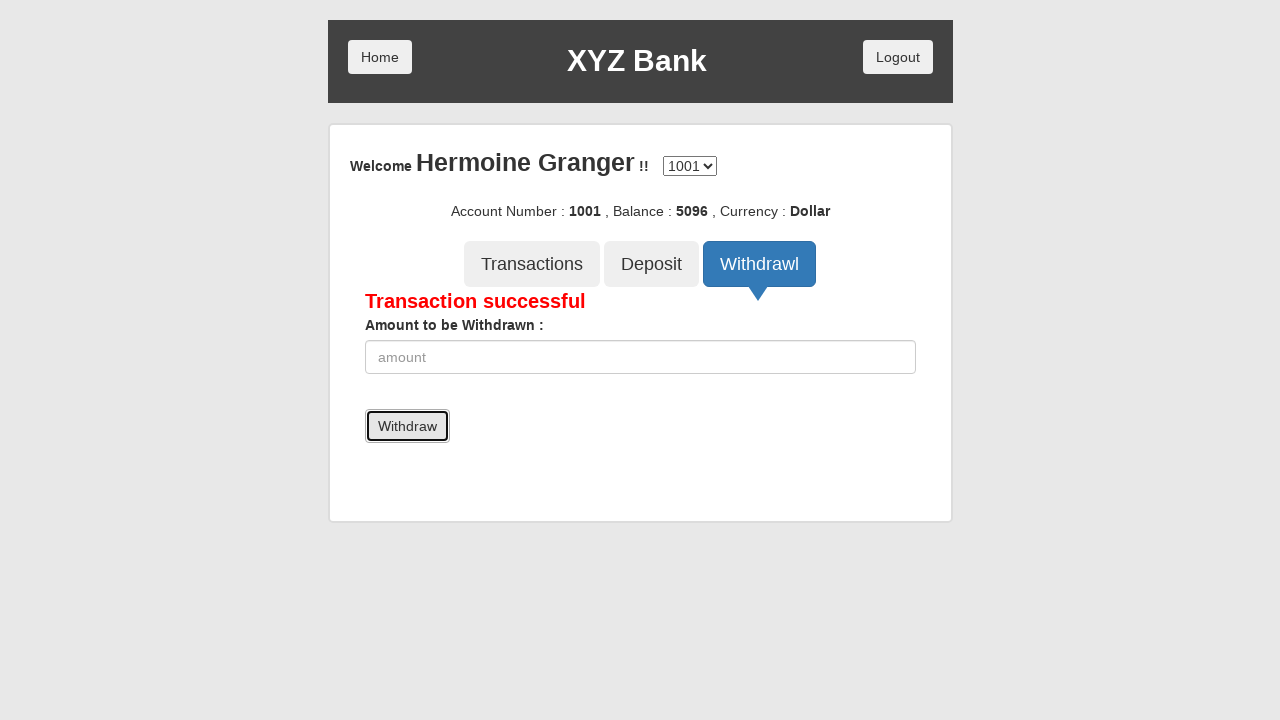

Clicked Logout button at (898, 57) on button:has-text('Logout')
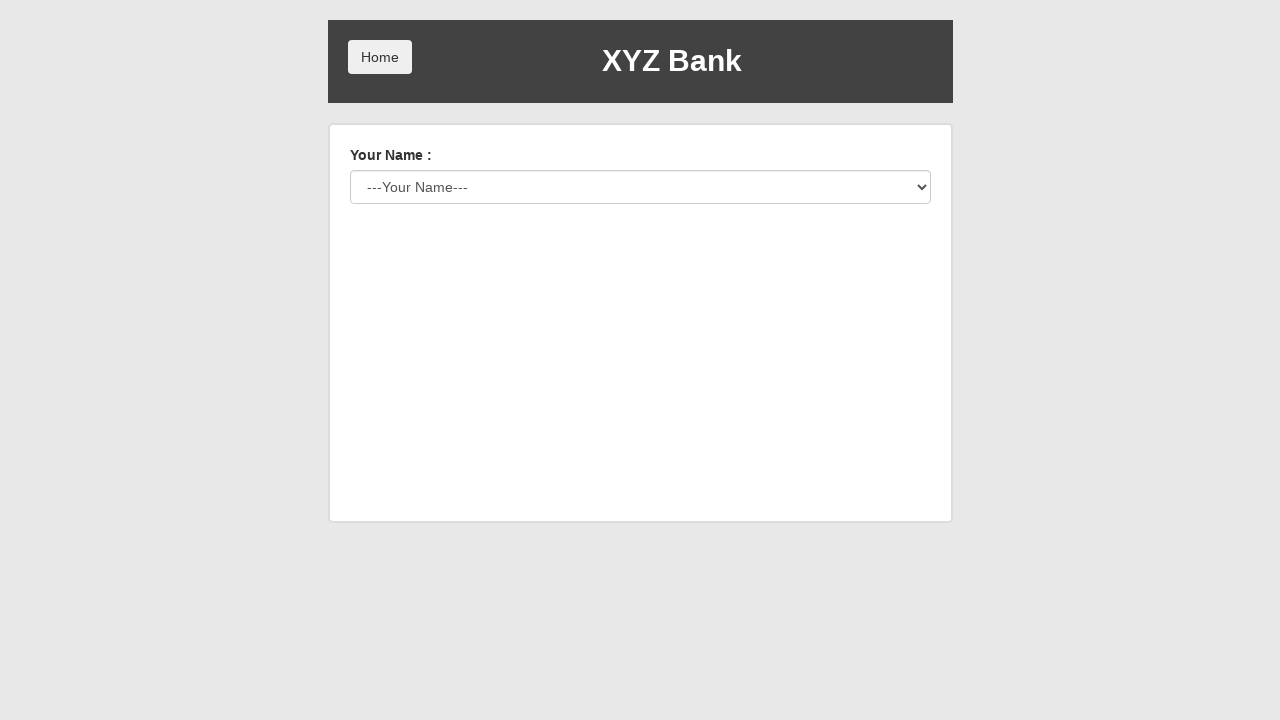

Clicked Home button at (380, 57) on button:has-text('Home')
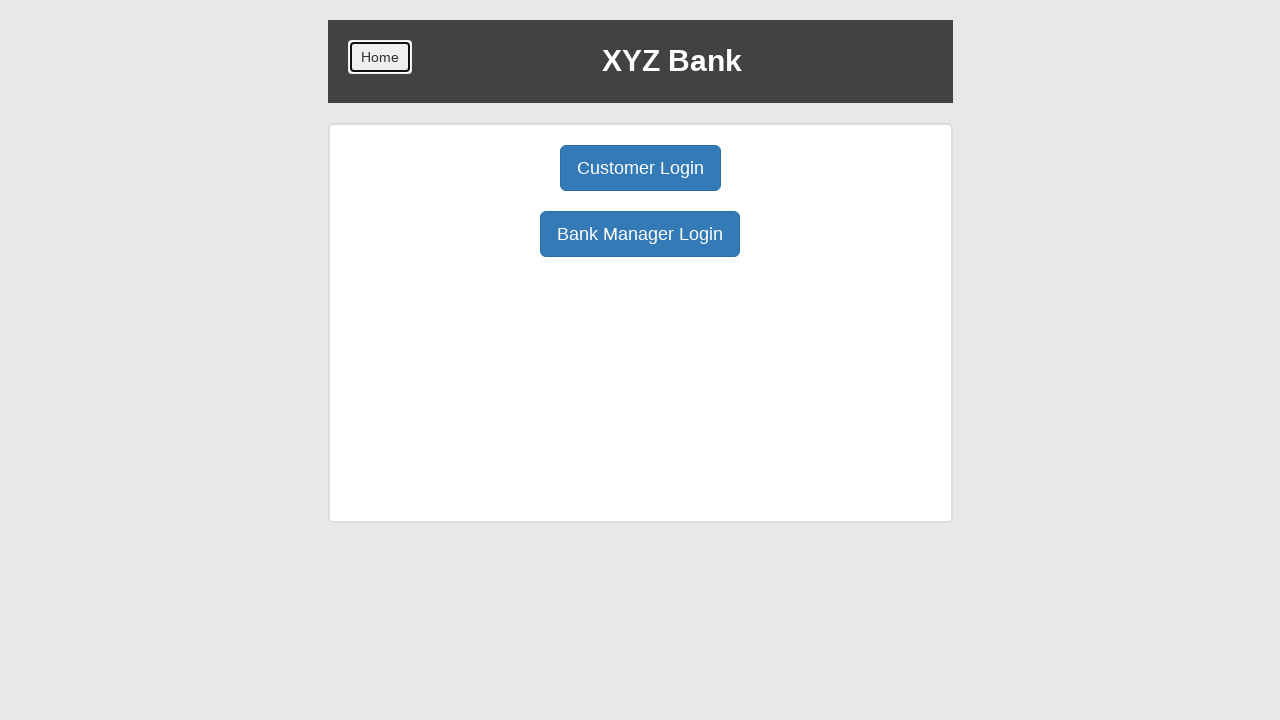

Clicked Bank Manager Login button at (640, 234) on button:has-text('Bank Manager Login')
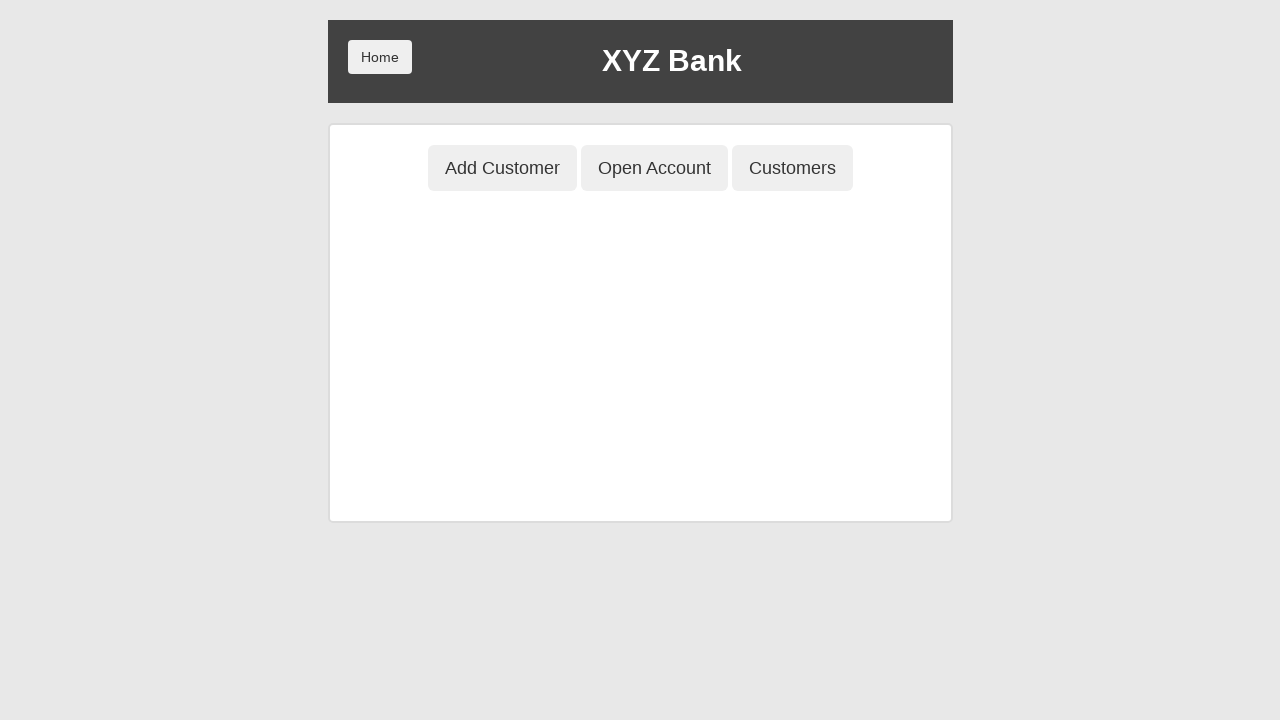

Clicked Customers button at (792, 168) on button:has-text('Customers')
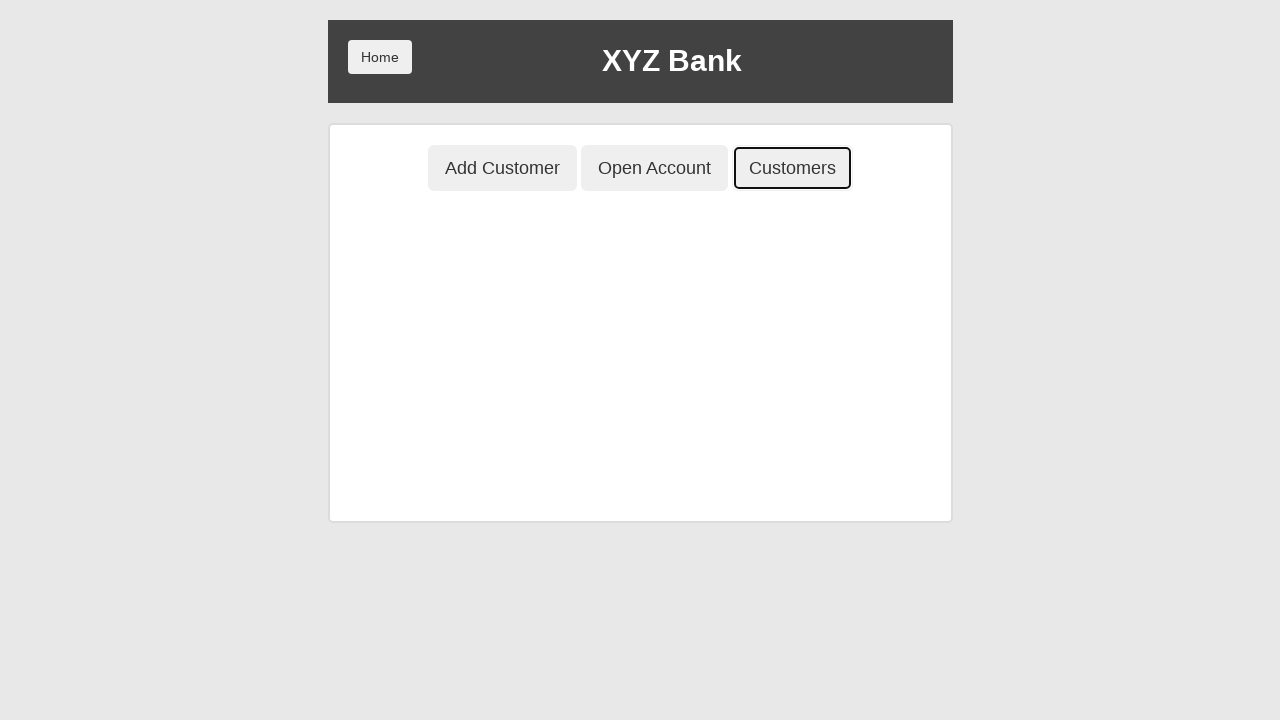

Clicked Delete button for customer 1 at (835, 320) on button:has-text('Delete') >> nth=0
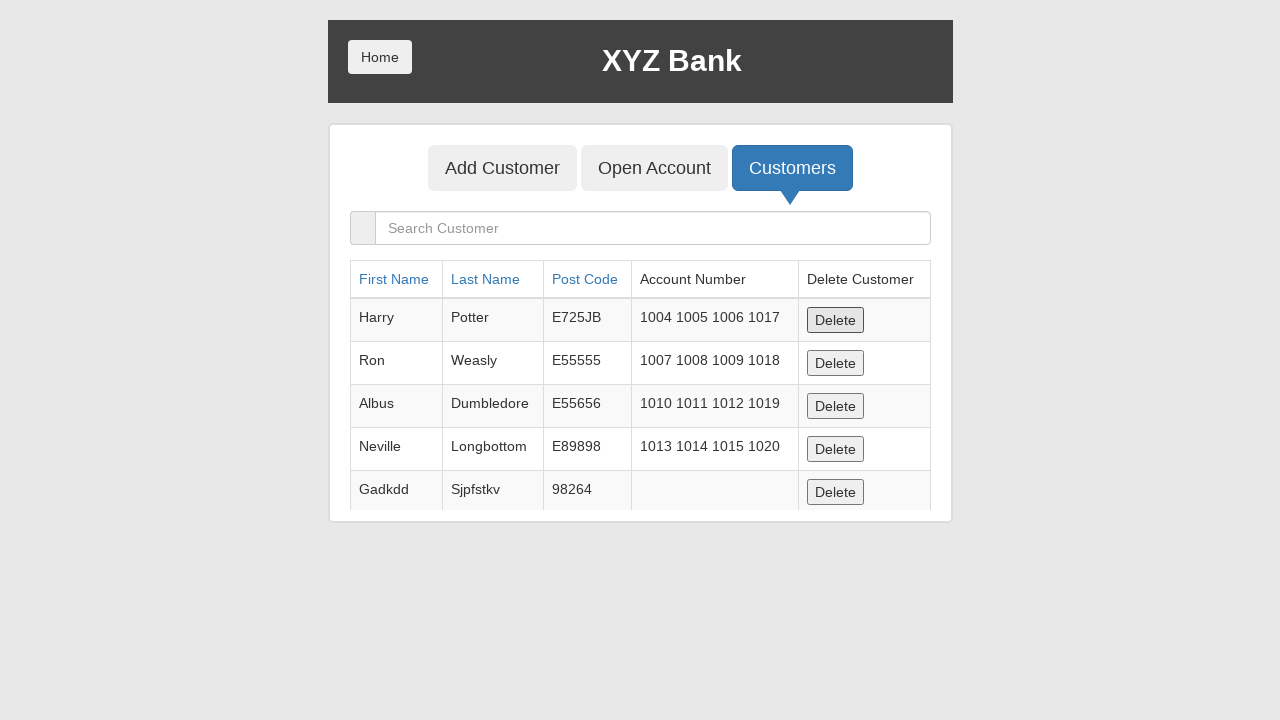

Waited 300ms for customer deletion to complete
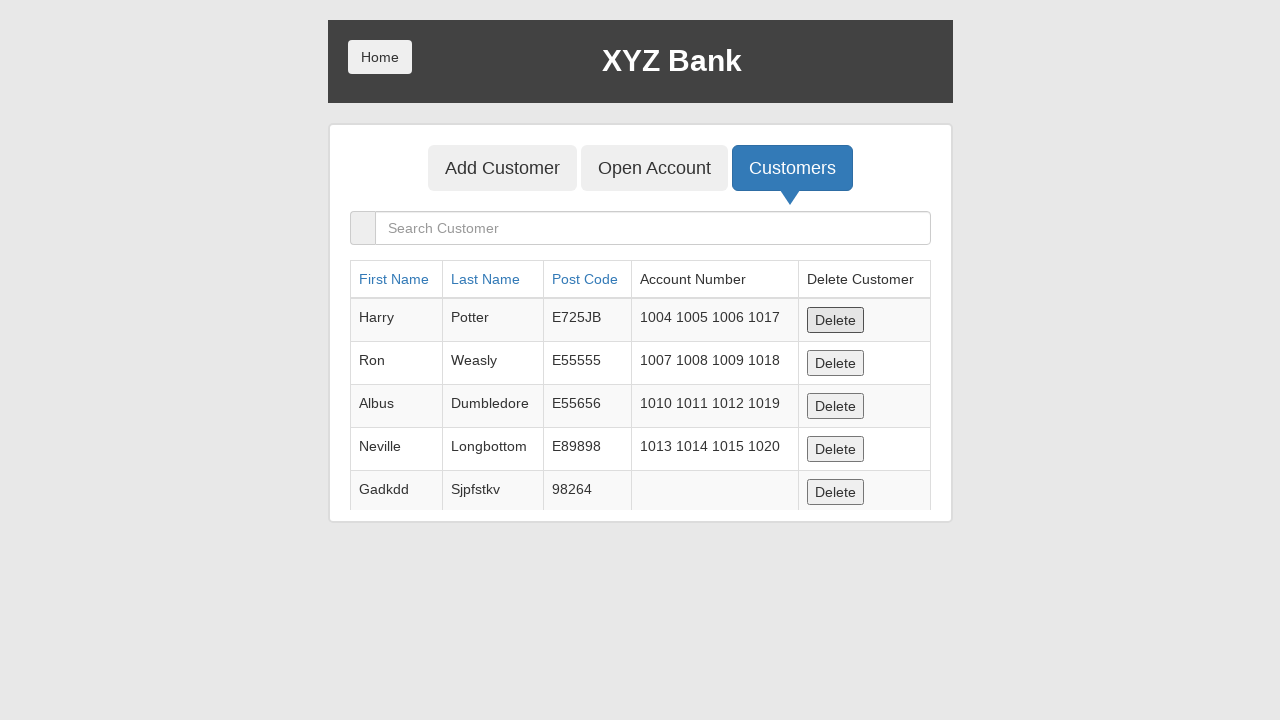

Clicked Delete button for customer 2 at (835, 320) on button:has-text('Delete') >> nth=0
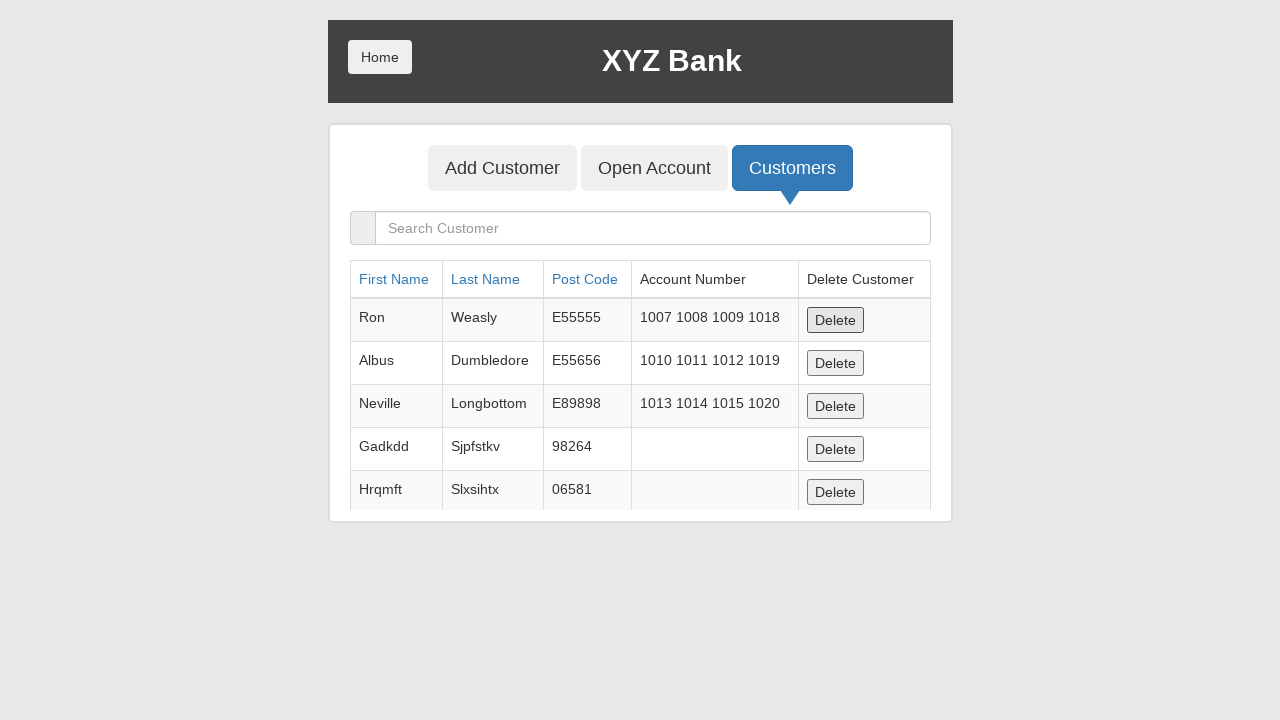

Waited 300ms for customer deletion to complete
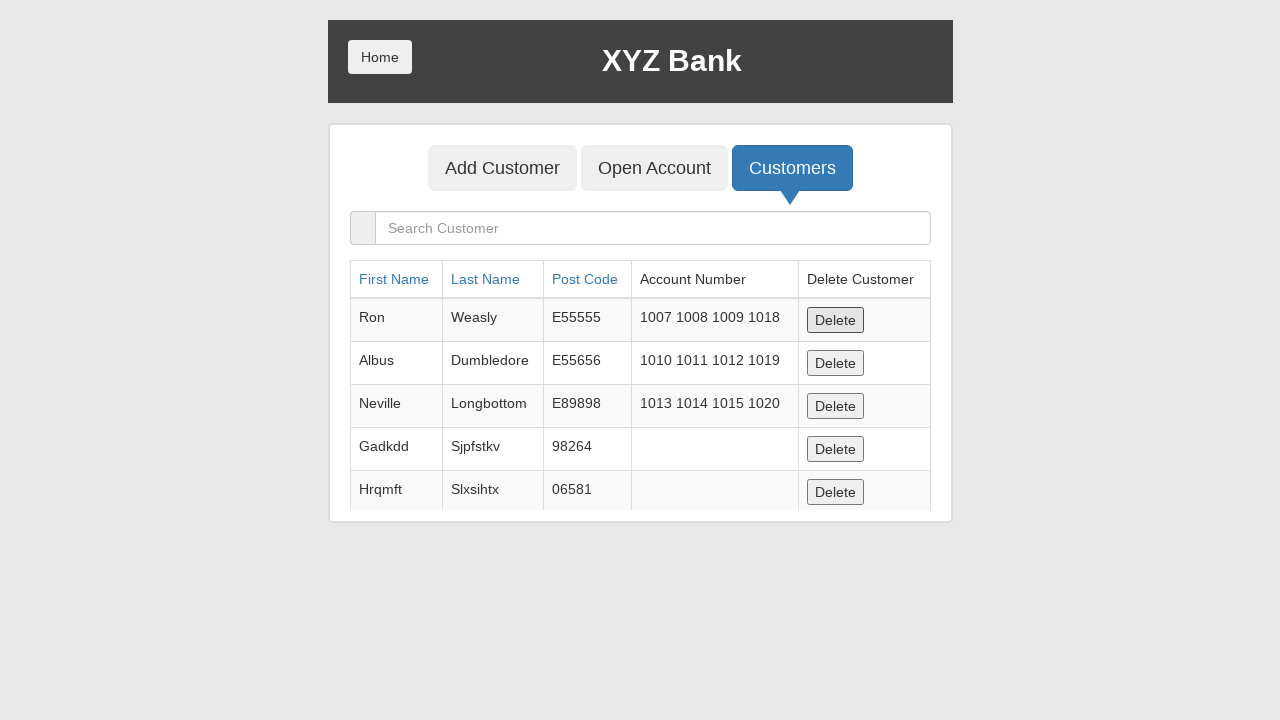

Clicked Delete button for customer 3 at (835, 320) on button:has-text('Delete') >> nth=0
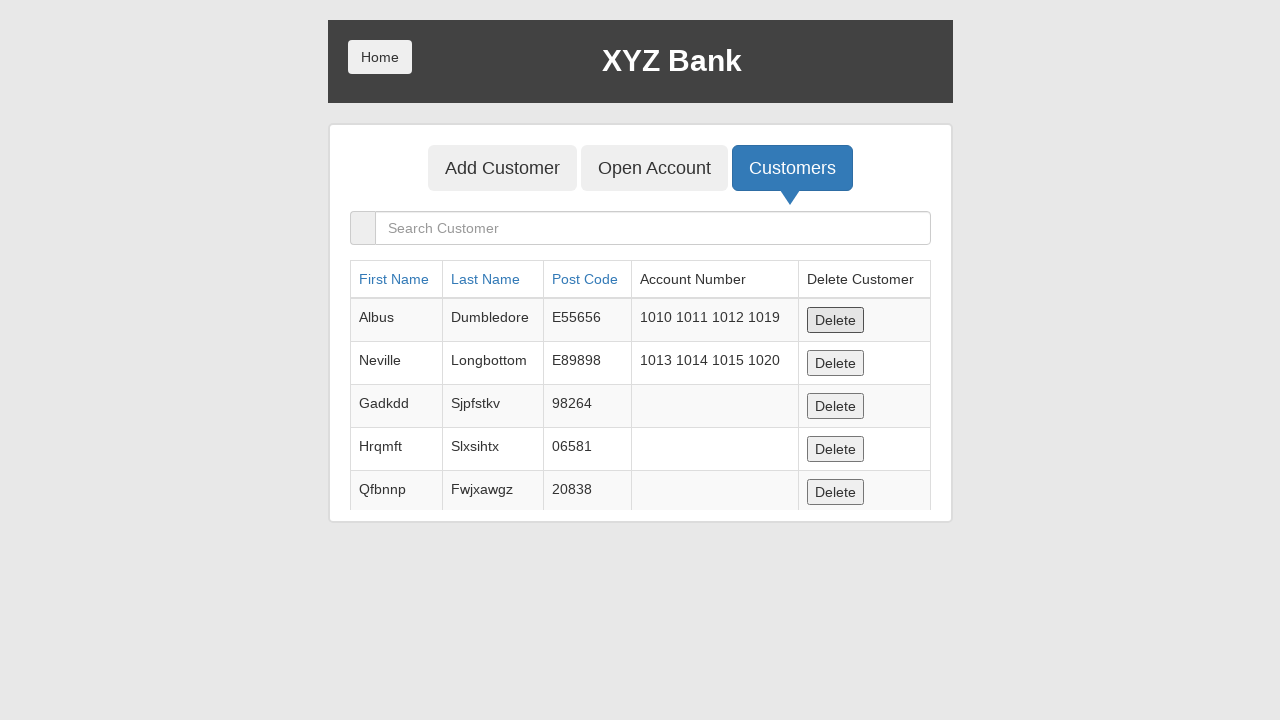

Waited 300ms for customer deletion to complete
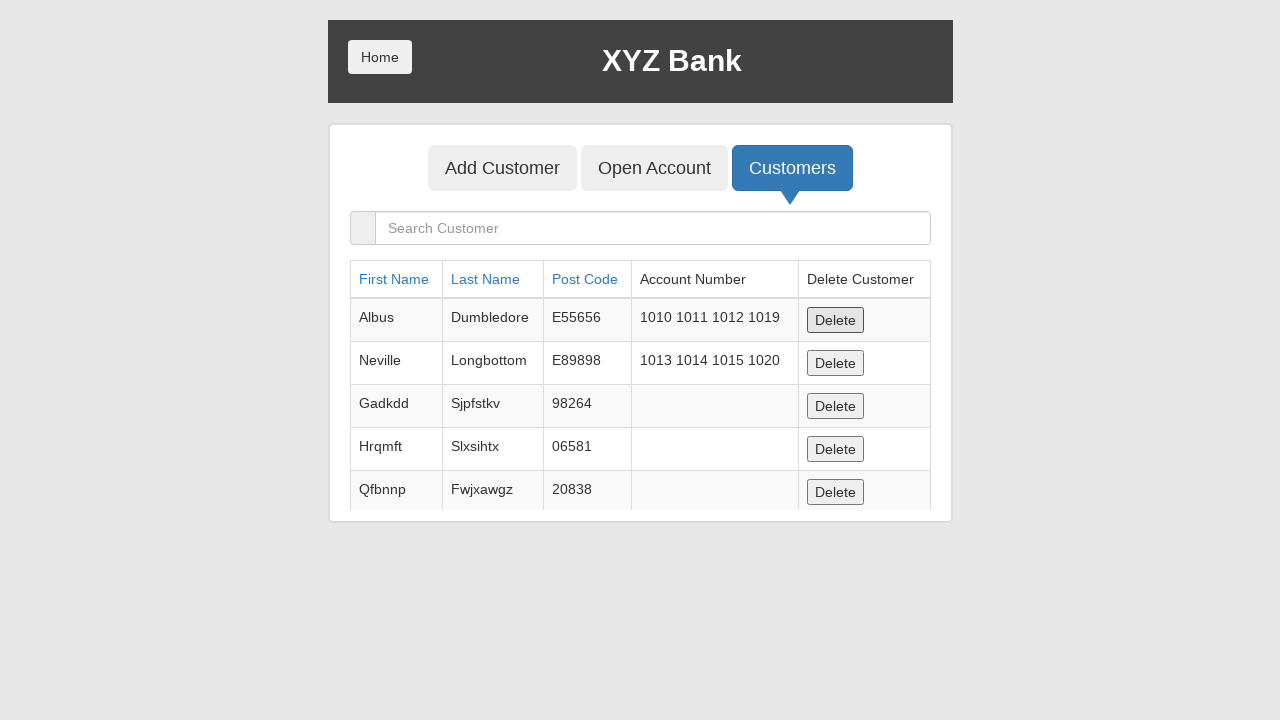

Clicked Delete button for customer 4 at (835, 320) on button:has-text('Delete') >> nth=0
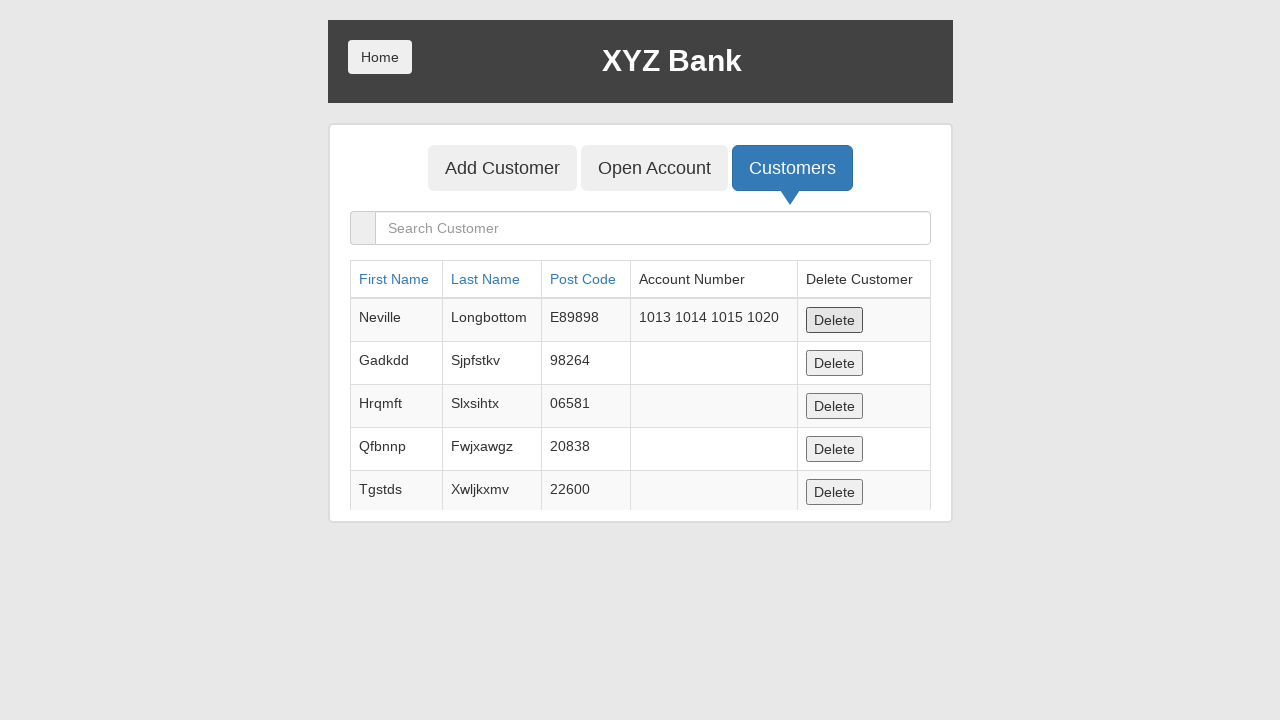

Waited 300ms for customer deletion to complete
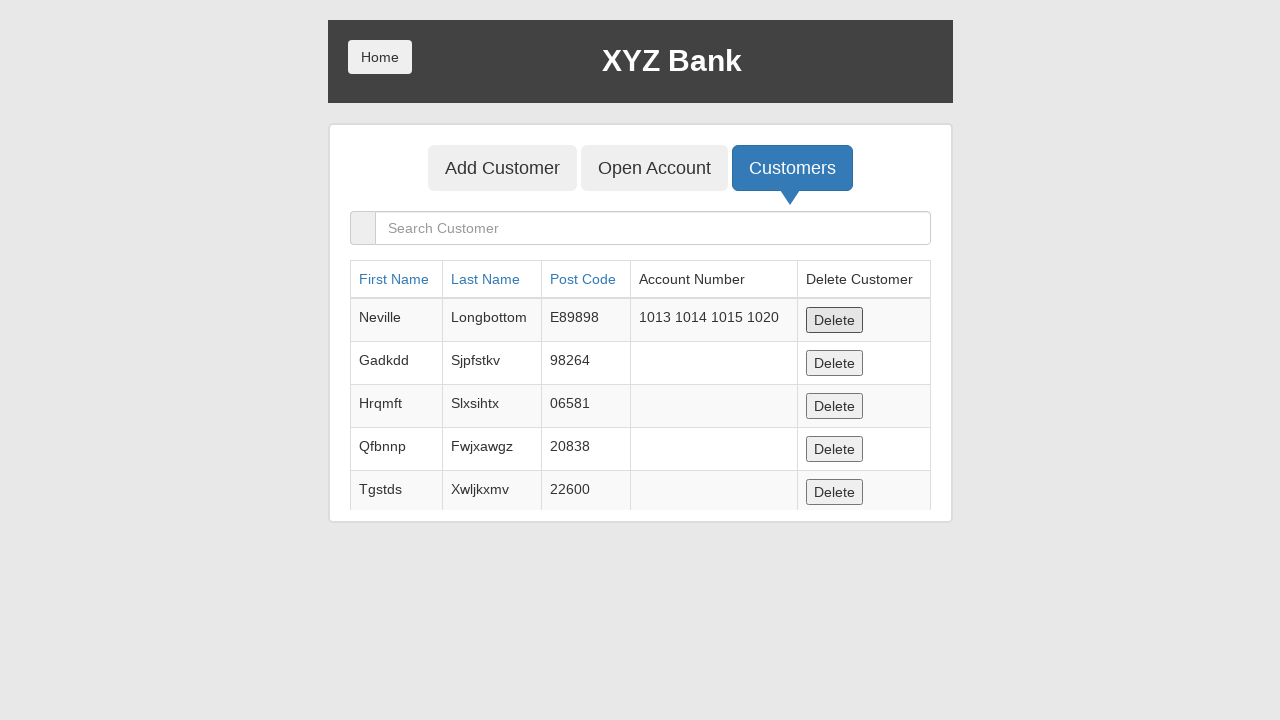

Clicked Delete button for customer 5 at (835, 320) on button:has-text('Delete') >> nth=0
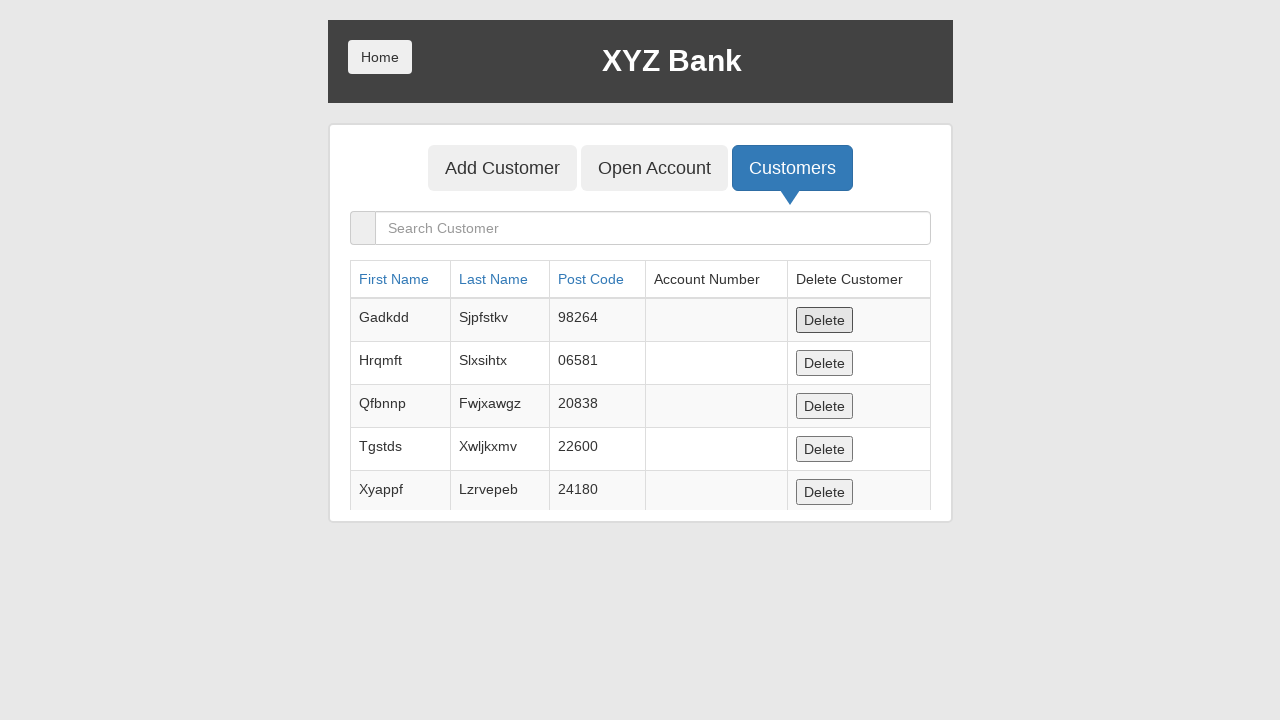

Waited 300ms for customer deletion to complete
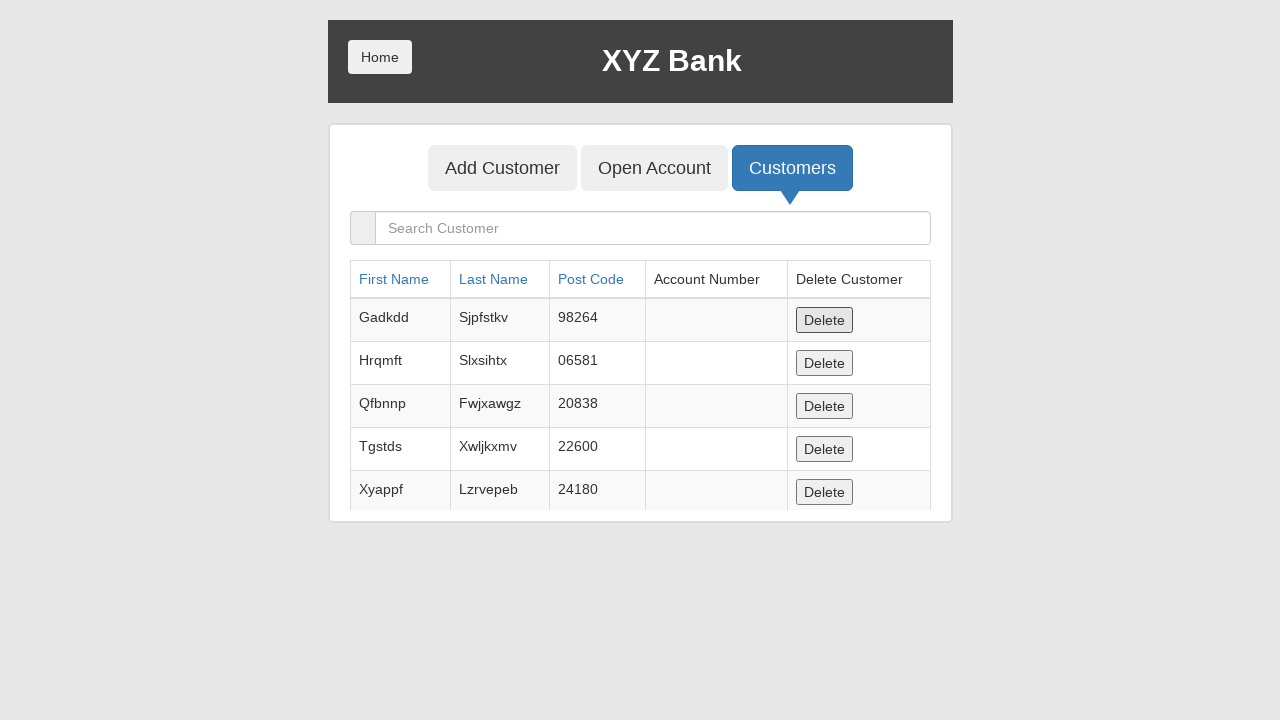

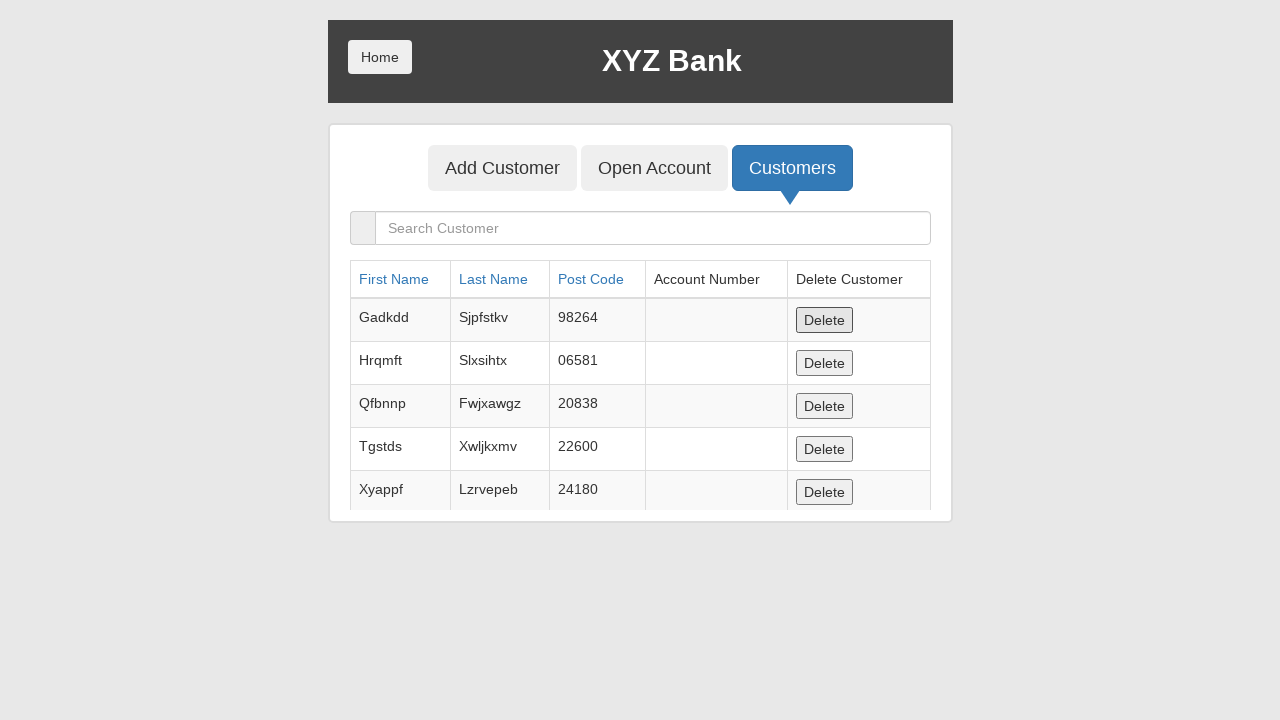